Tests a large form by filling all text input fields with a character and submitting the form by clicking the submit button.

Starting URL: http://suninjuly.github.io/huge_form.html

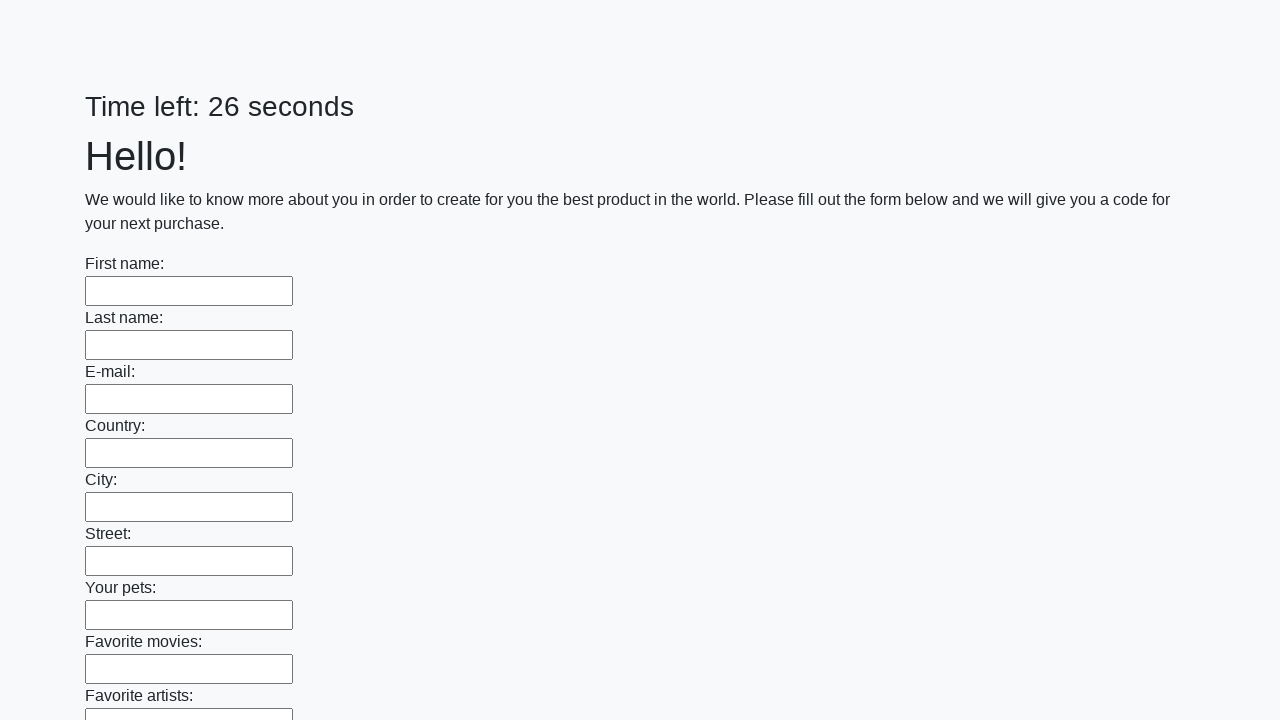

Located all text input fields on the form
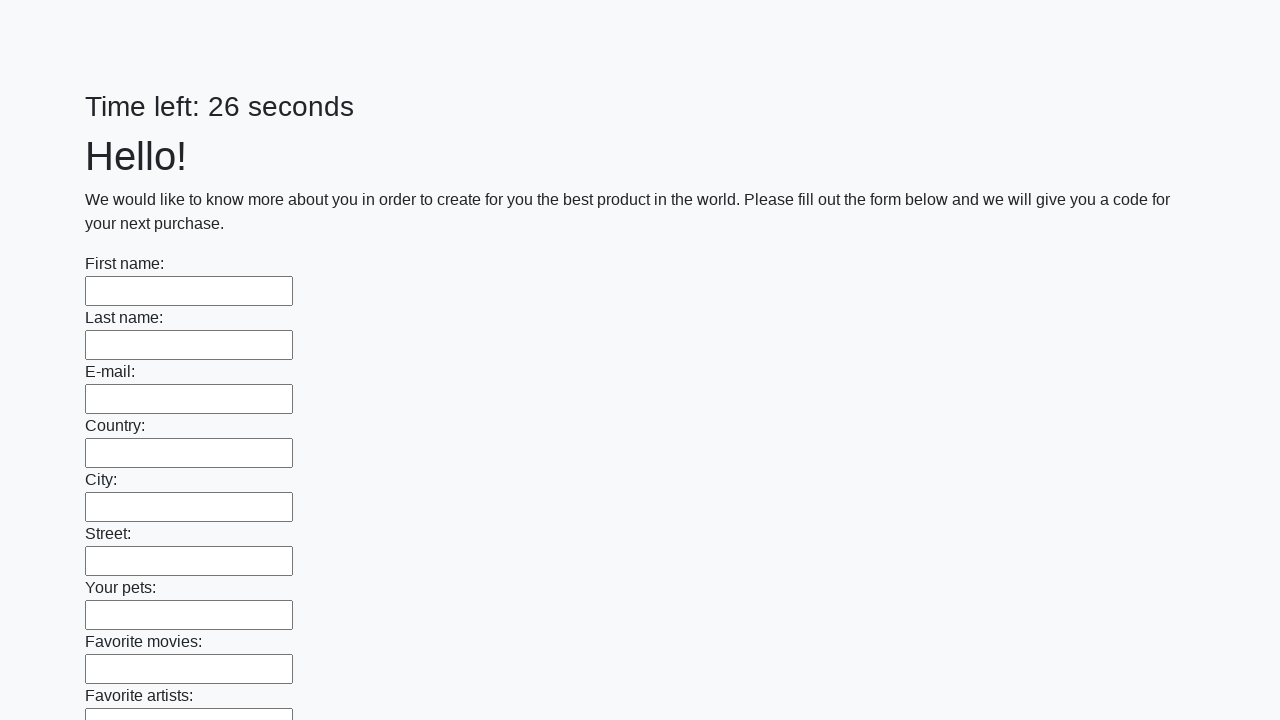

Filled a text input field with character 'М' on input[type='text'] >> nth=0
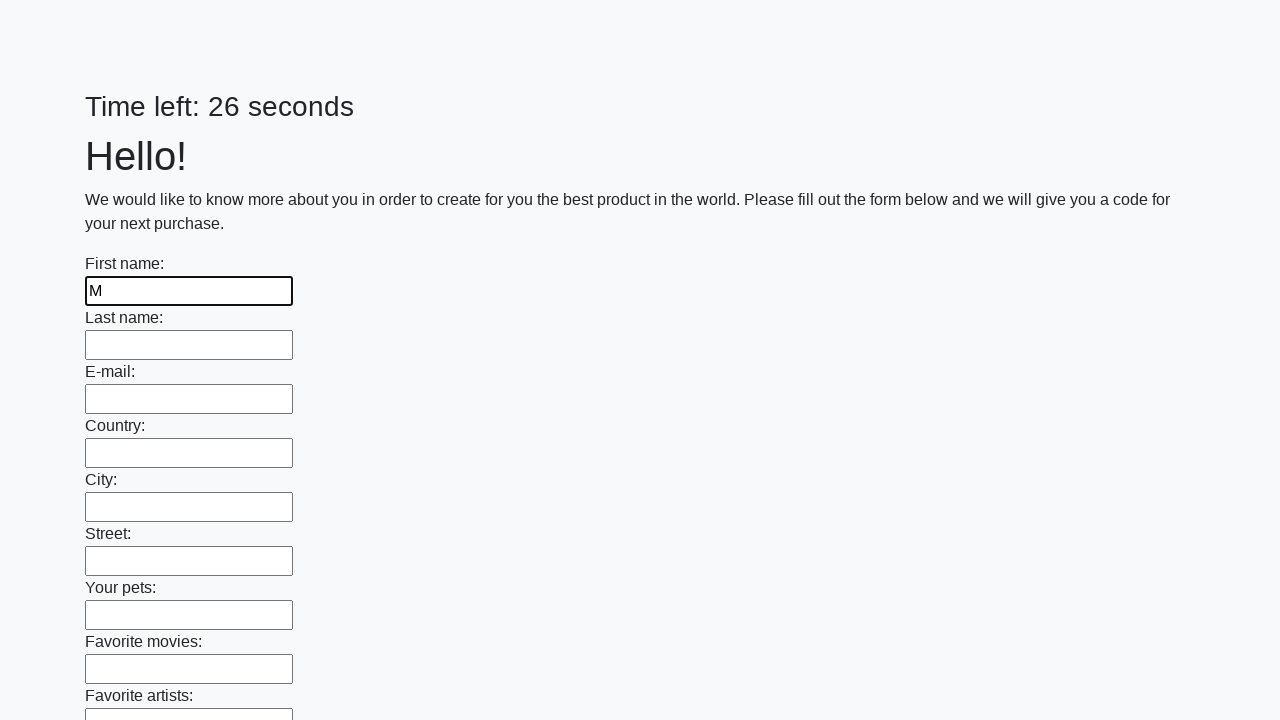

Filled a text input field with character 'М' on input[type='text'] >> nth=1
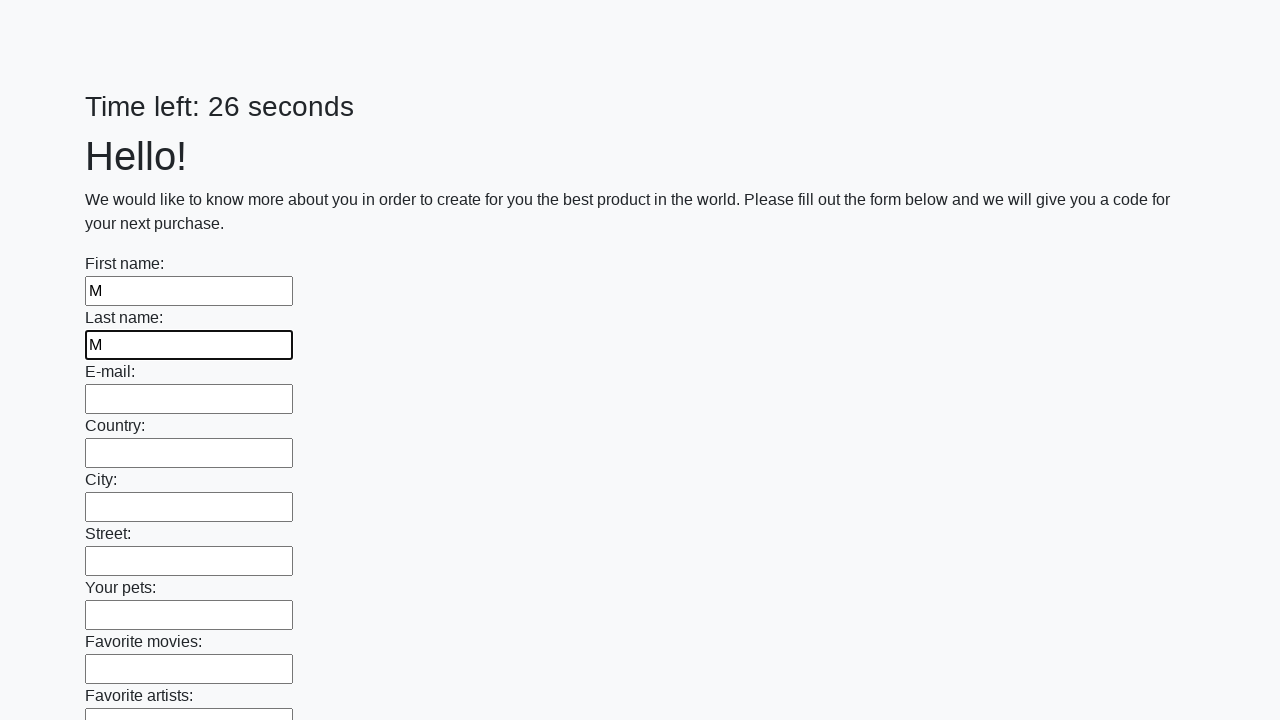

Filled a text input field with character 'М' on input[type='text'] >> nth=2
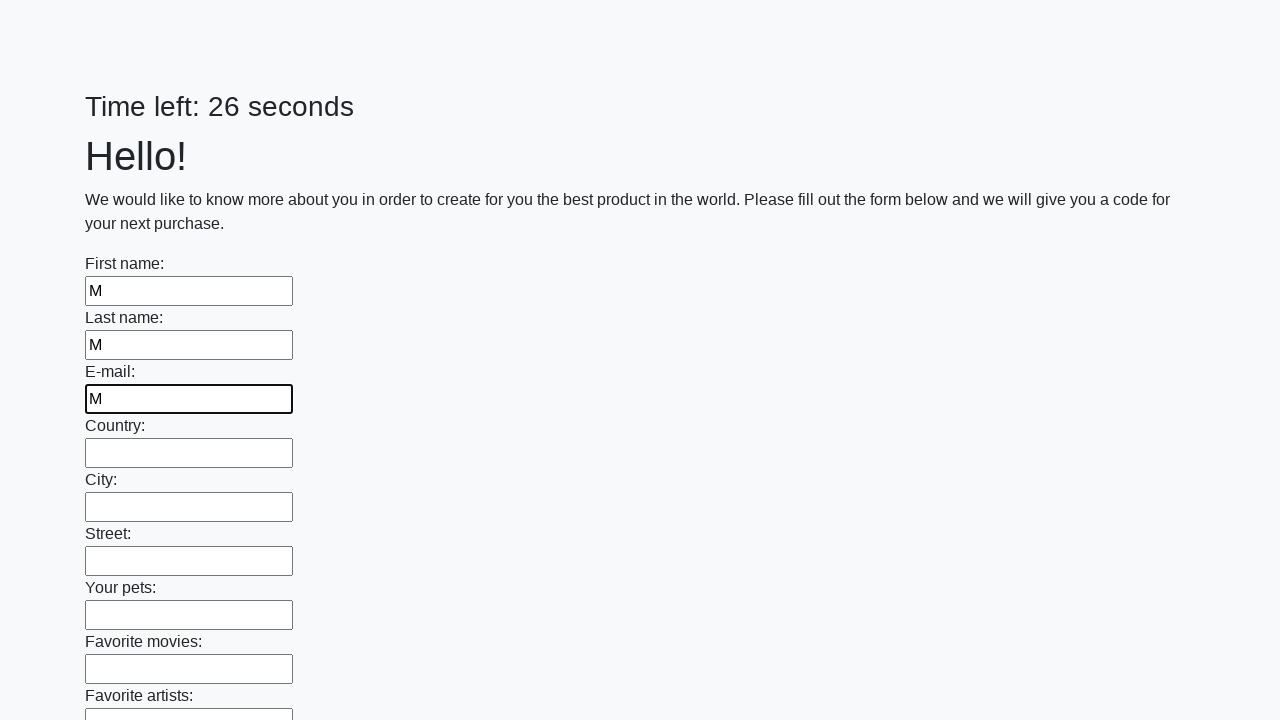

Filled a text input field with character 'М' on input[type='text'] >> nth=3
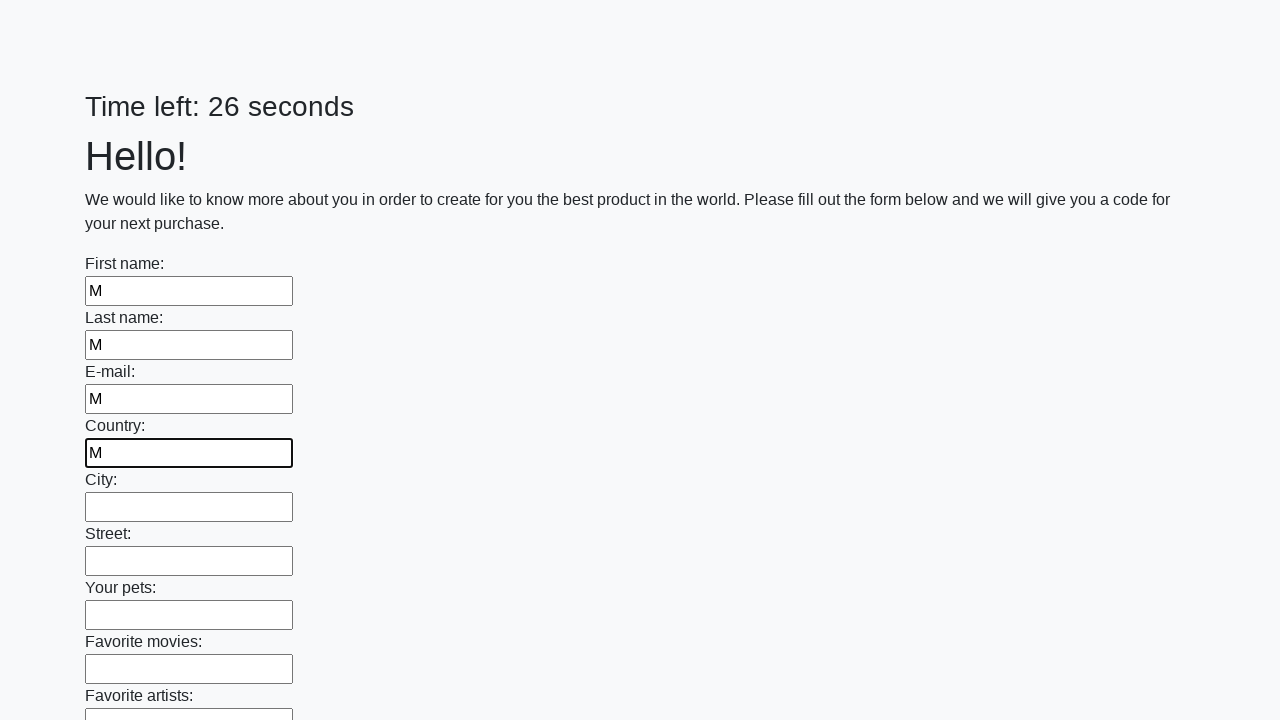

Filled a text input field with character 'М' on input[type='text'] >> nth=4
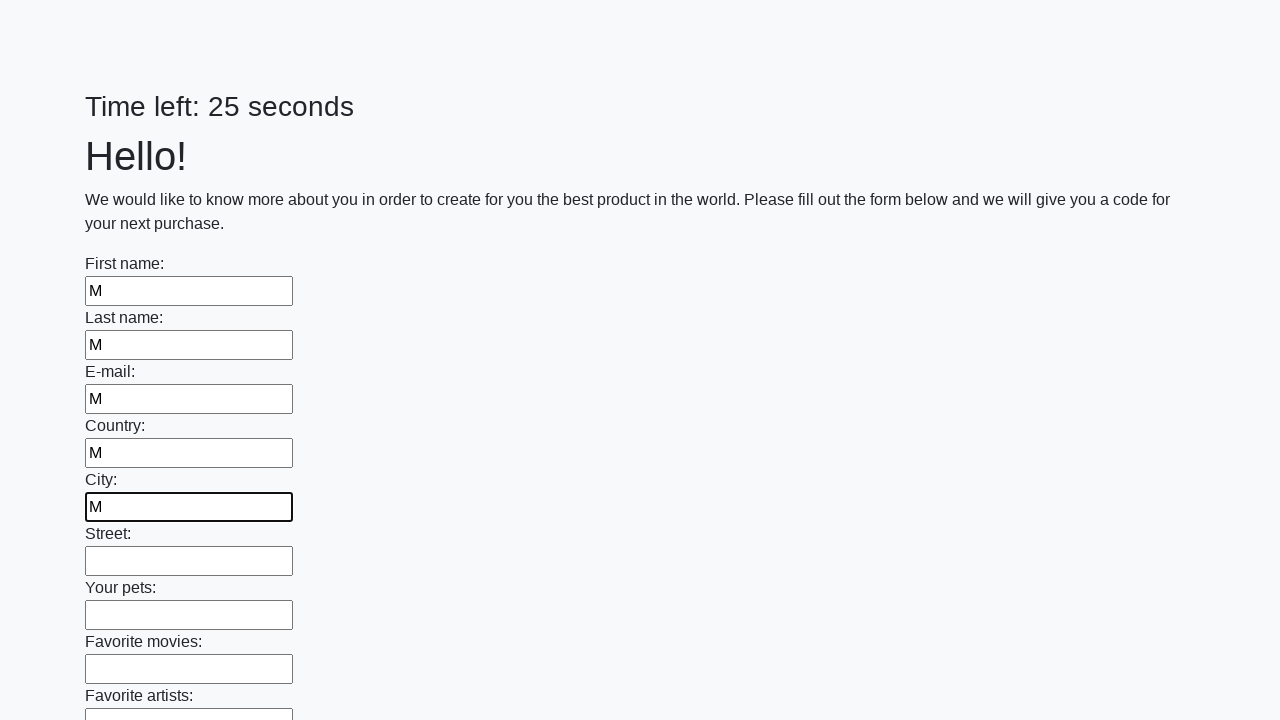

Filled a text input field with character 'М' on input[type='text'] >> nth=5
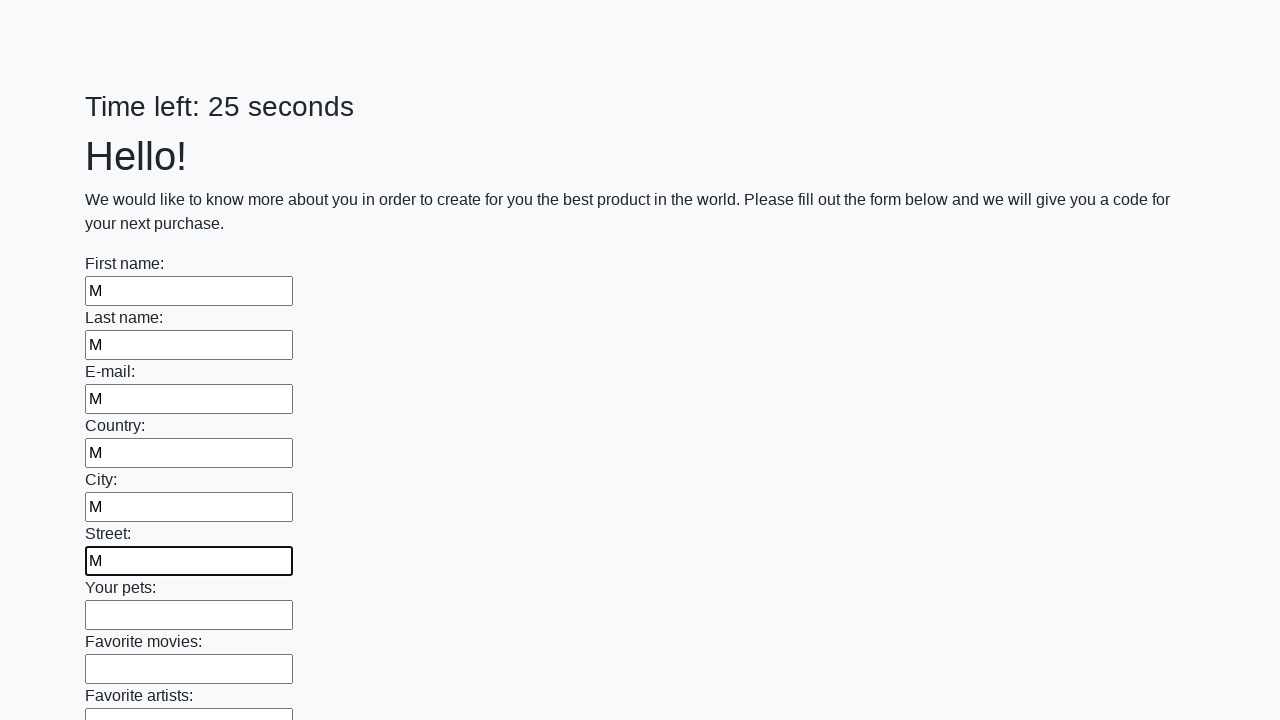

Filled a text input field with character 'М' on input[type='text'] >> nth=6
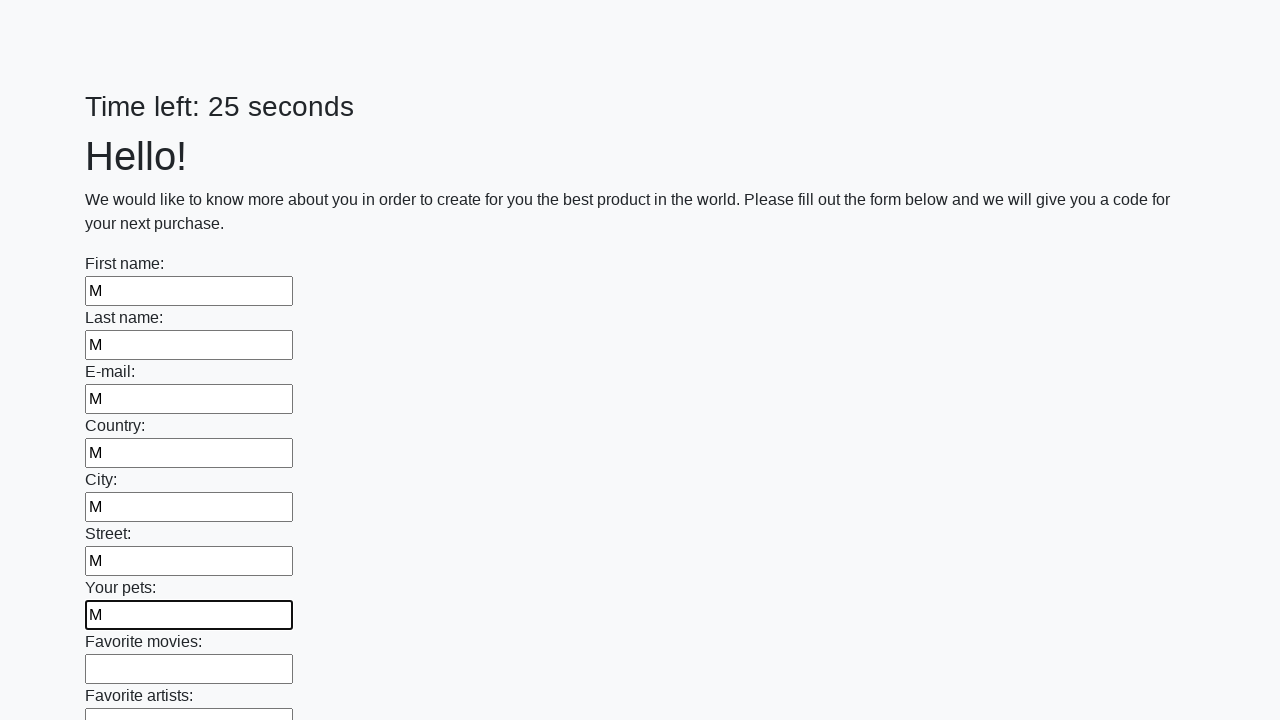

Filled a text input field with character 'М' on input[type='text'] >> nth=7
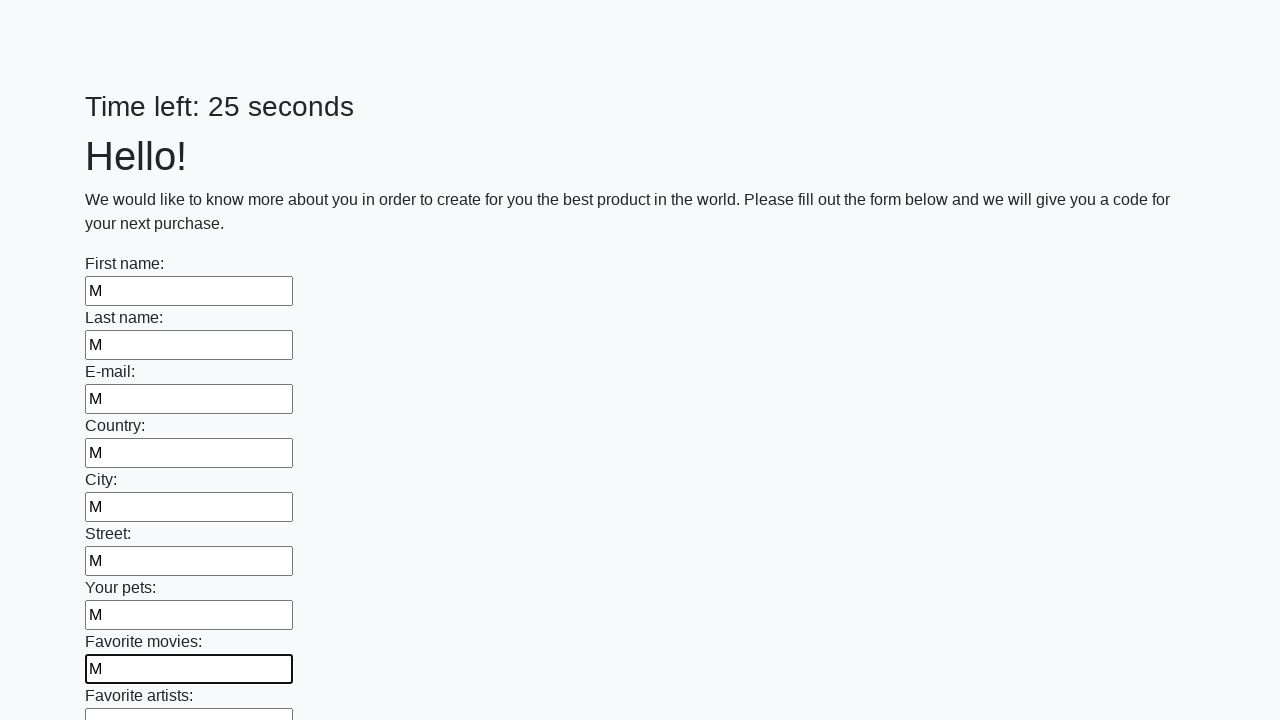

Filled a text input field with character 'М' on input[type='text'] >> nth=8
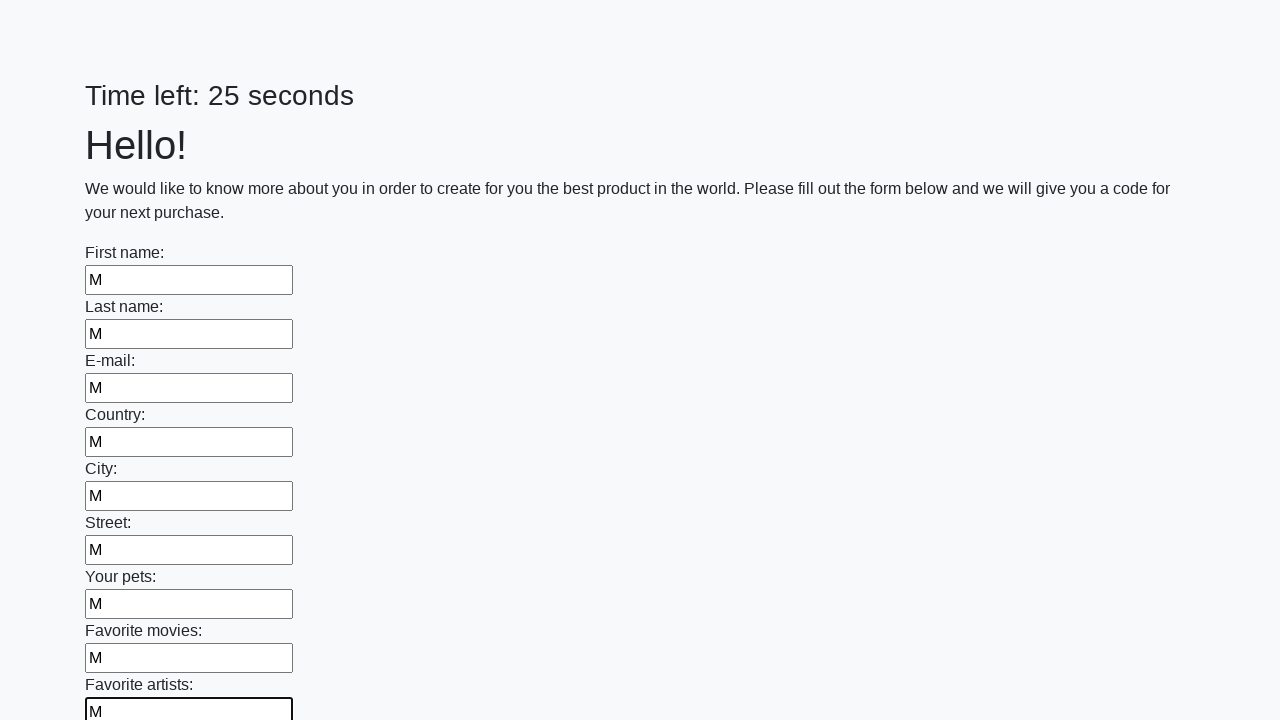

Filled a text input field with character 'М' on input[type='text'] >> nth=9
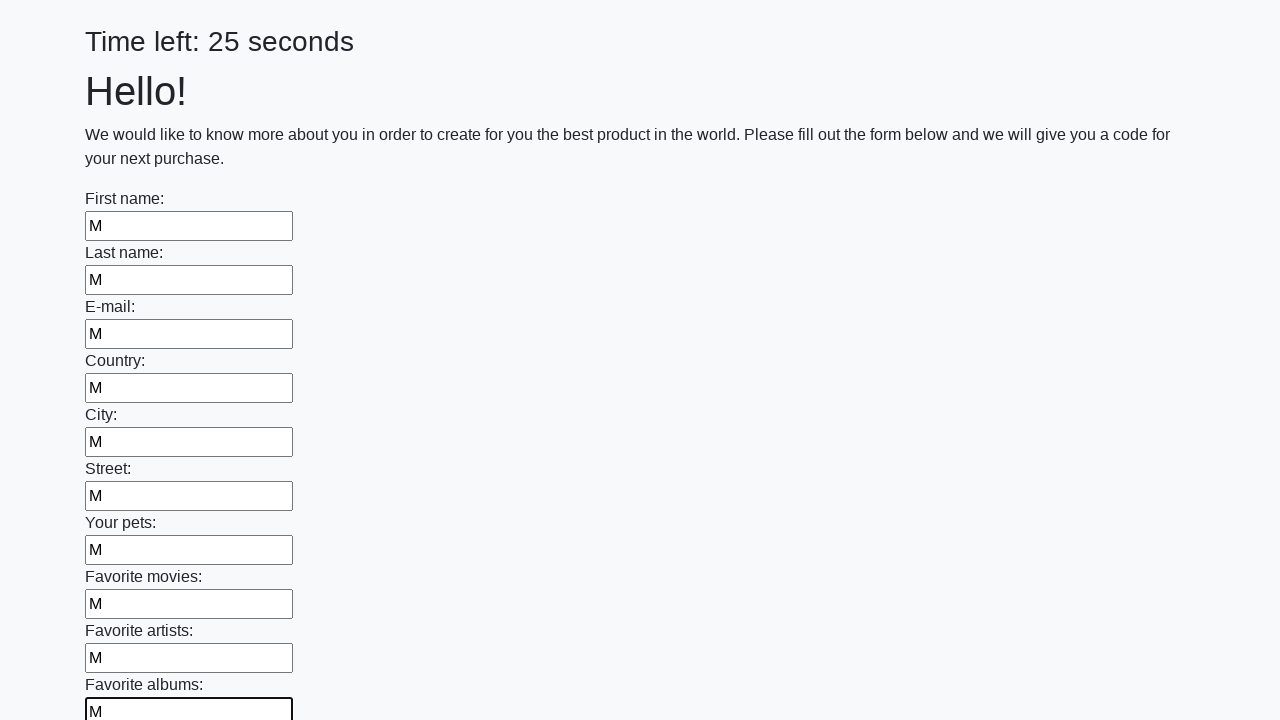

Filled a text input field with character 'М' on input[type='text'] >> nth=10
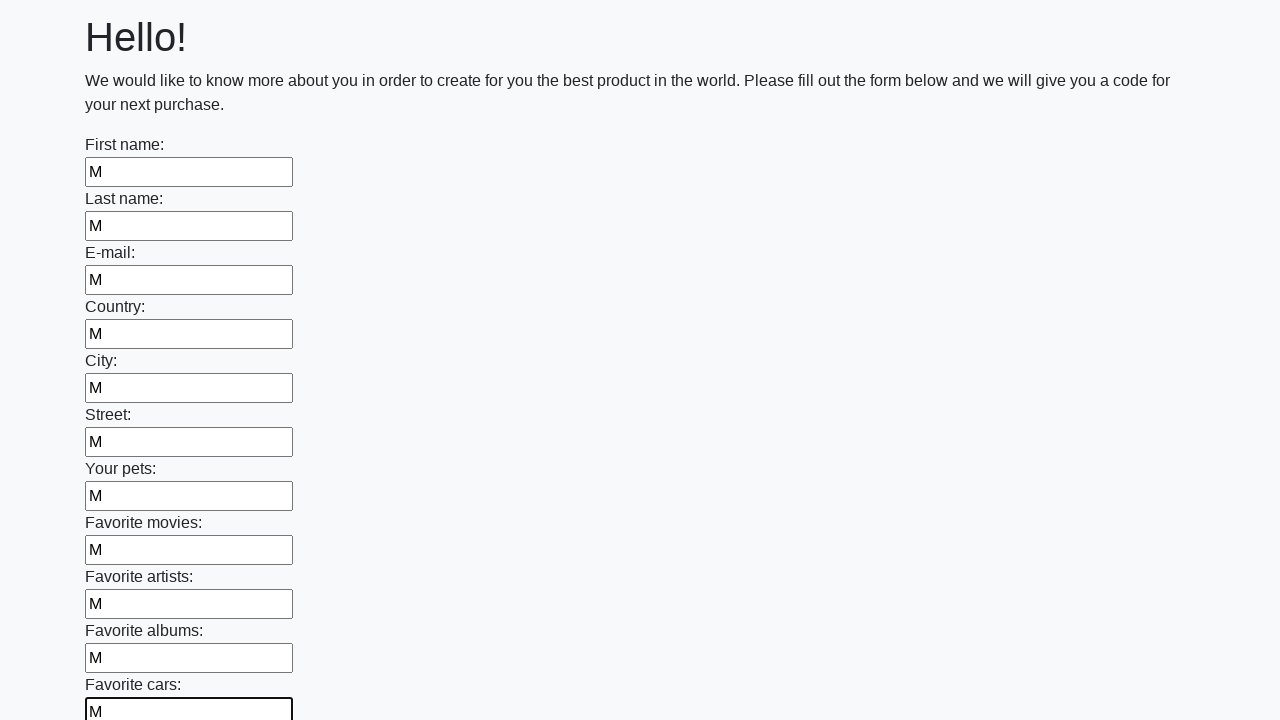

Filled a text input field with character 'М' on input[type='text'] >> nth=11
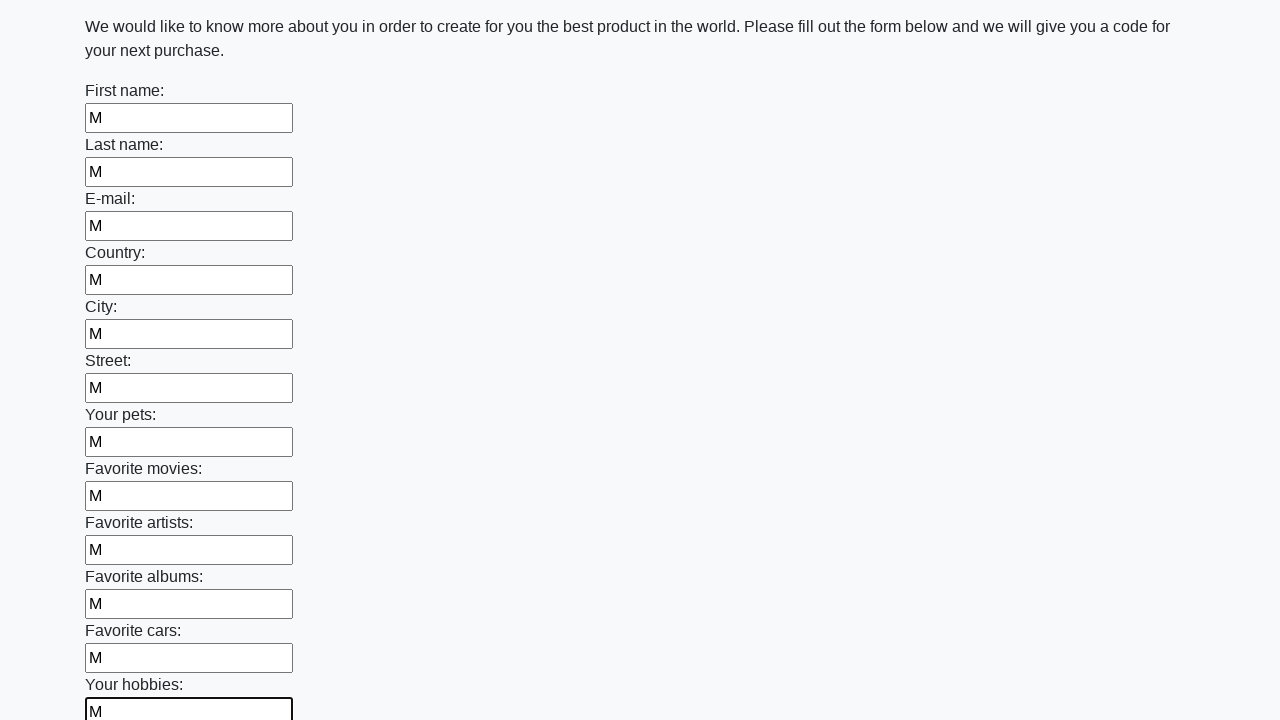

Filled a text input field with character 'М' on input[type='text'] >> nth=12
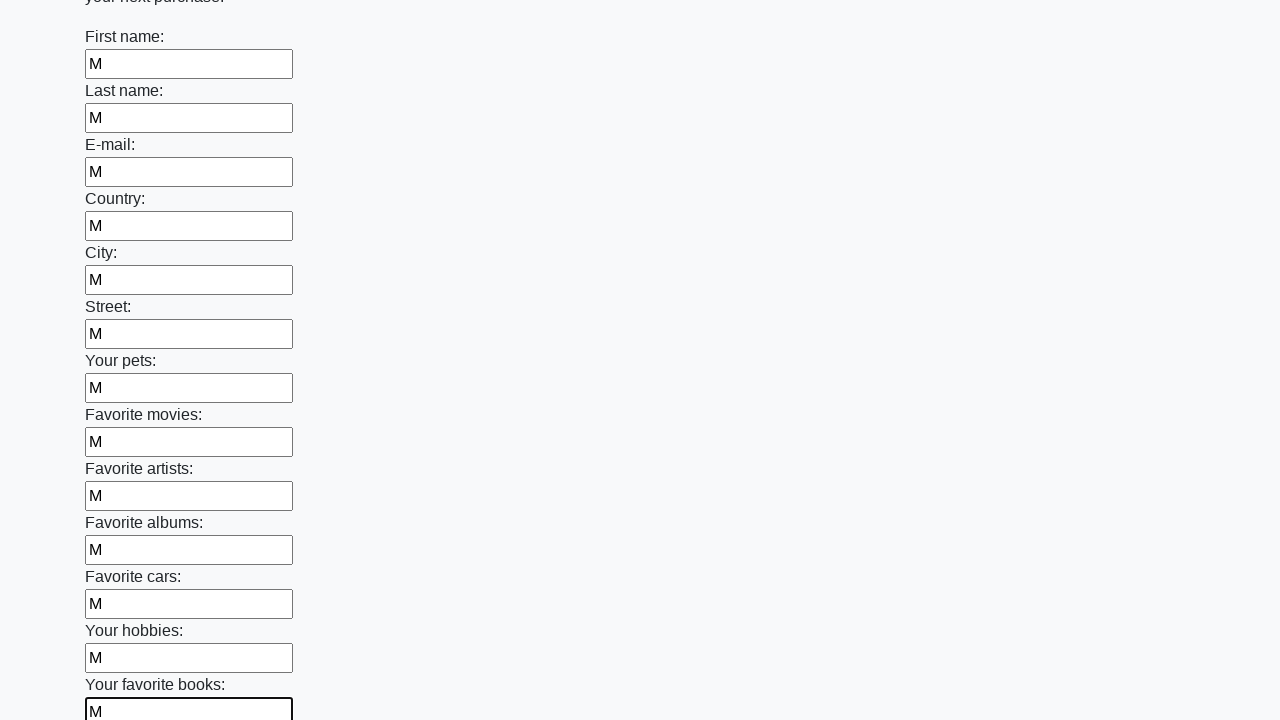

Filled a text input field with character 'М' on input[type='text'] >> nth=13
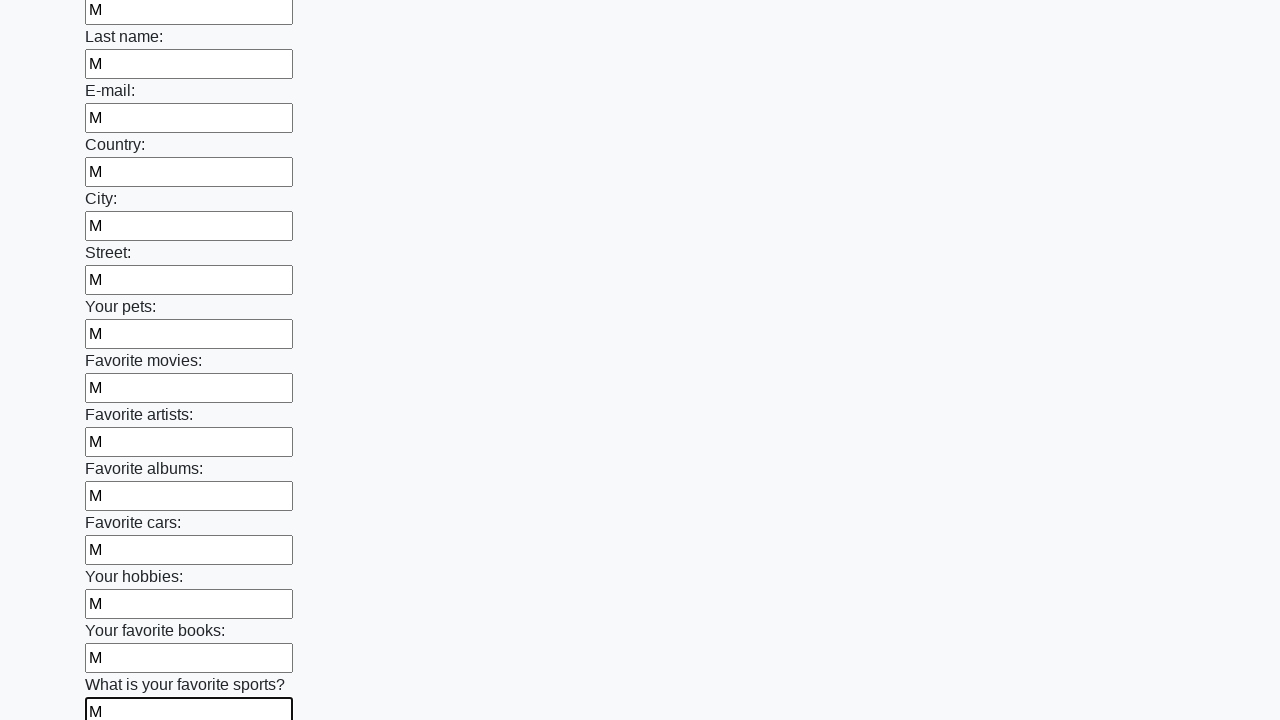

Filled a text input field with character 'М' on input[type='text'] >> nth=14
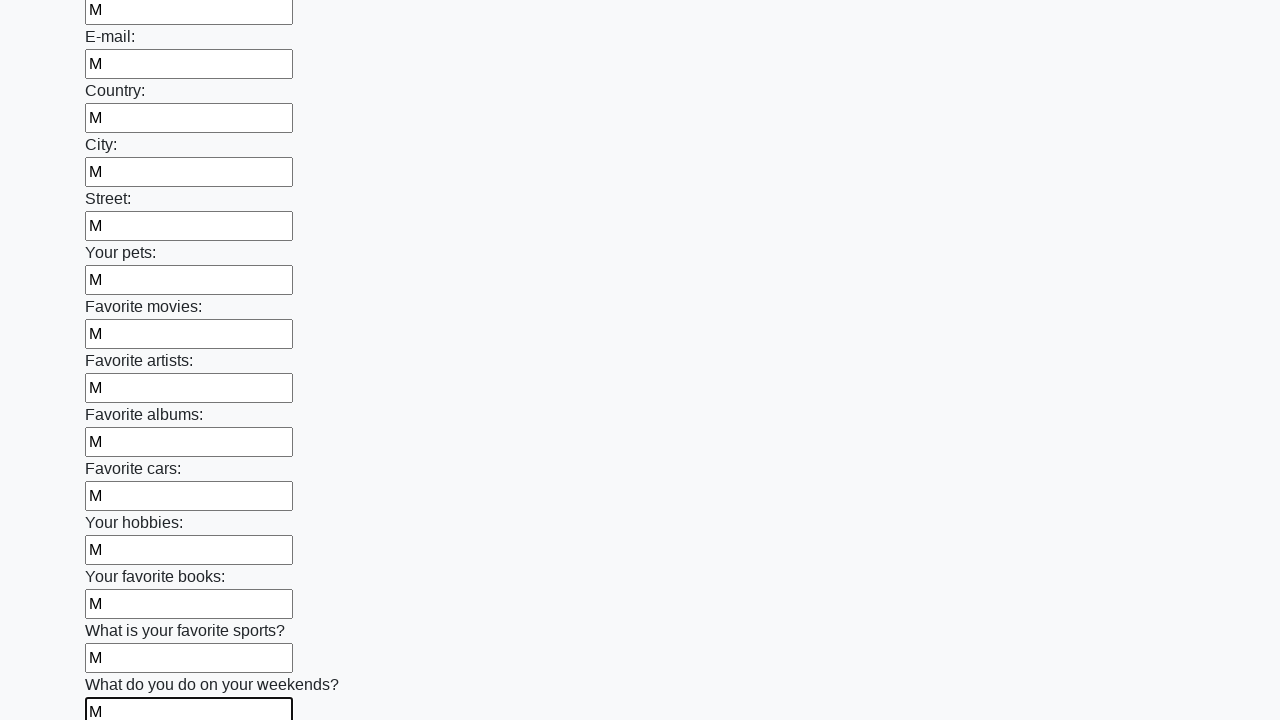

Filled a text input field with character 'М' on input[type='text'] >> nth=15
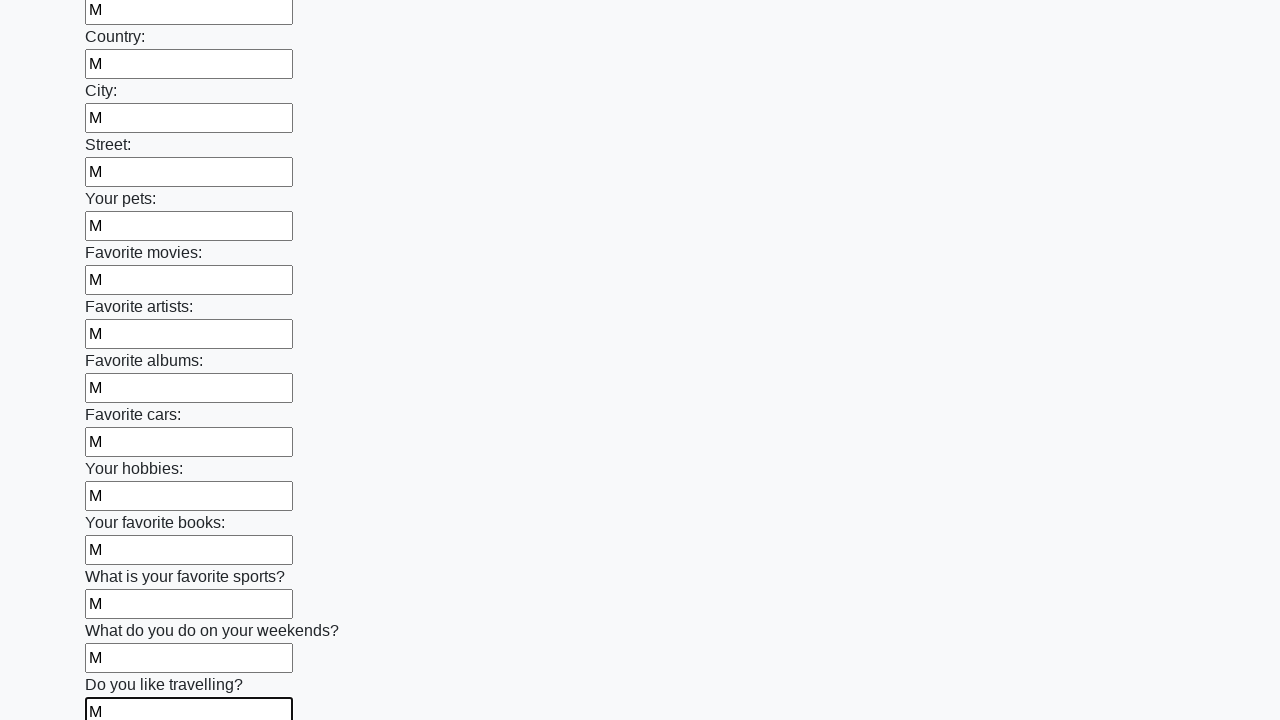

Filled a text input field with character 'М' on input[type='text'] >> nth=16
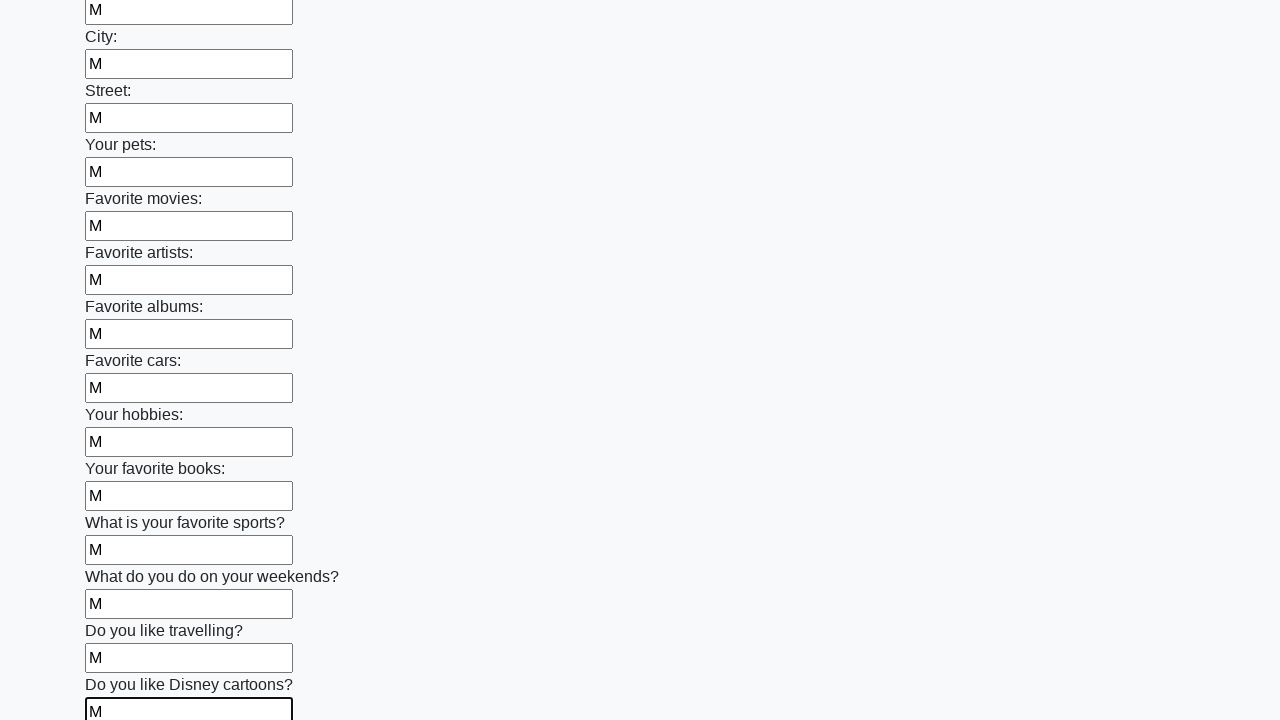

Filled a text input field with character 'М' on input[type='text'] >> nth=17
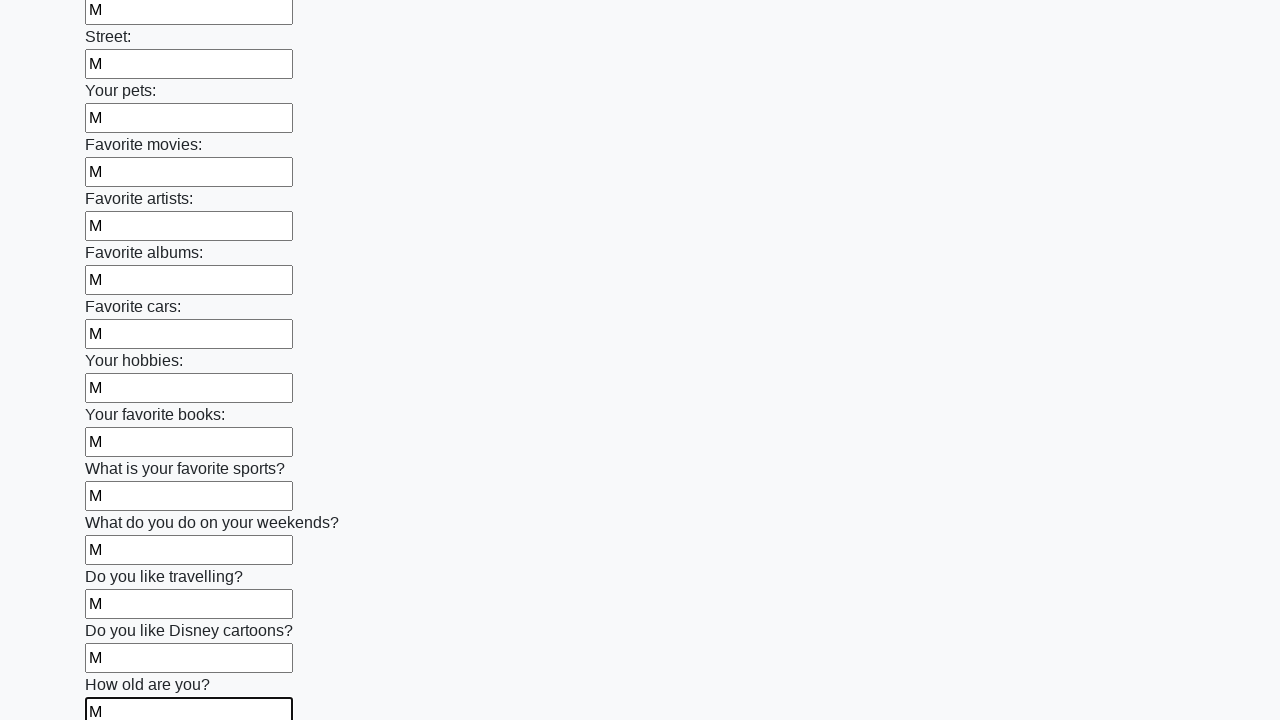

Filled a text input field with character 'М' on input[type='text'] >> nth=18
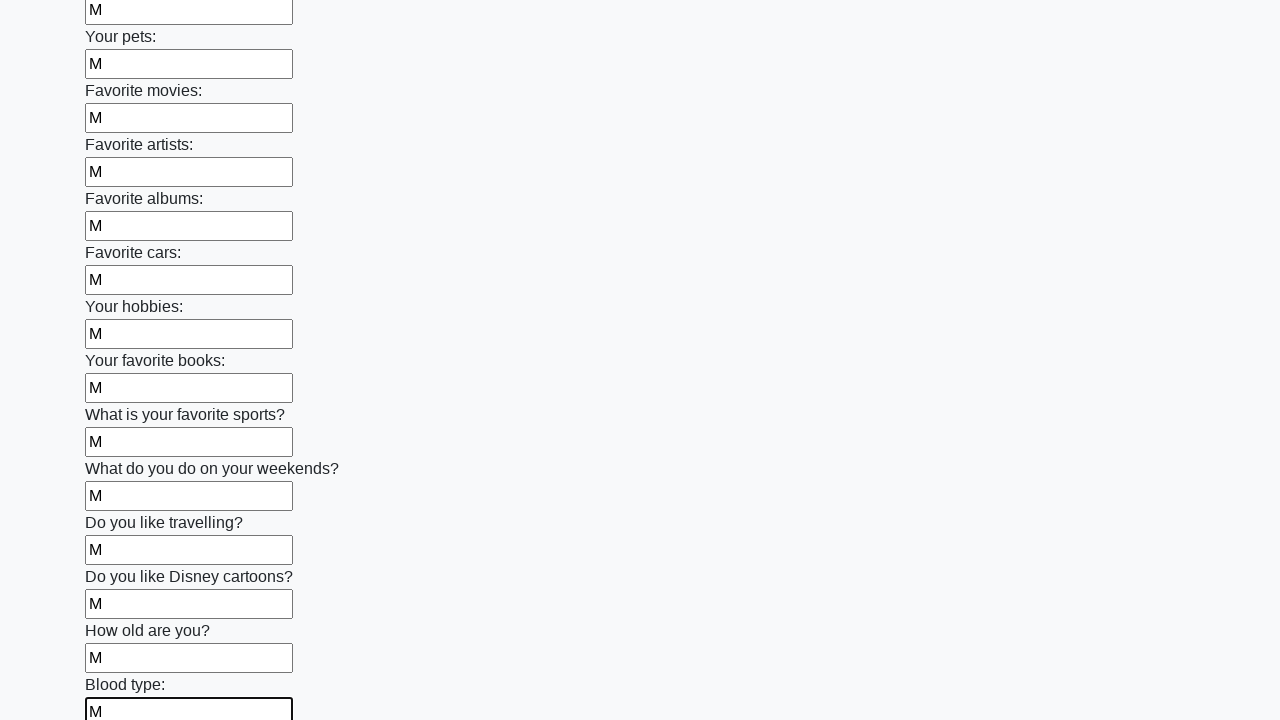

Filled a text input field with character 'М' on input[type='text'] >> nth=19
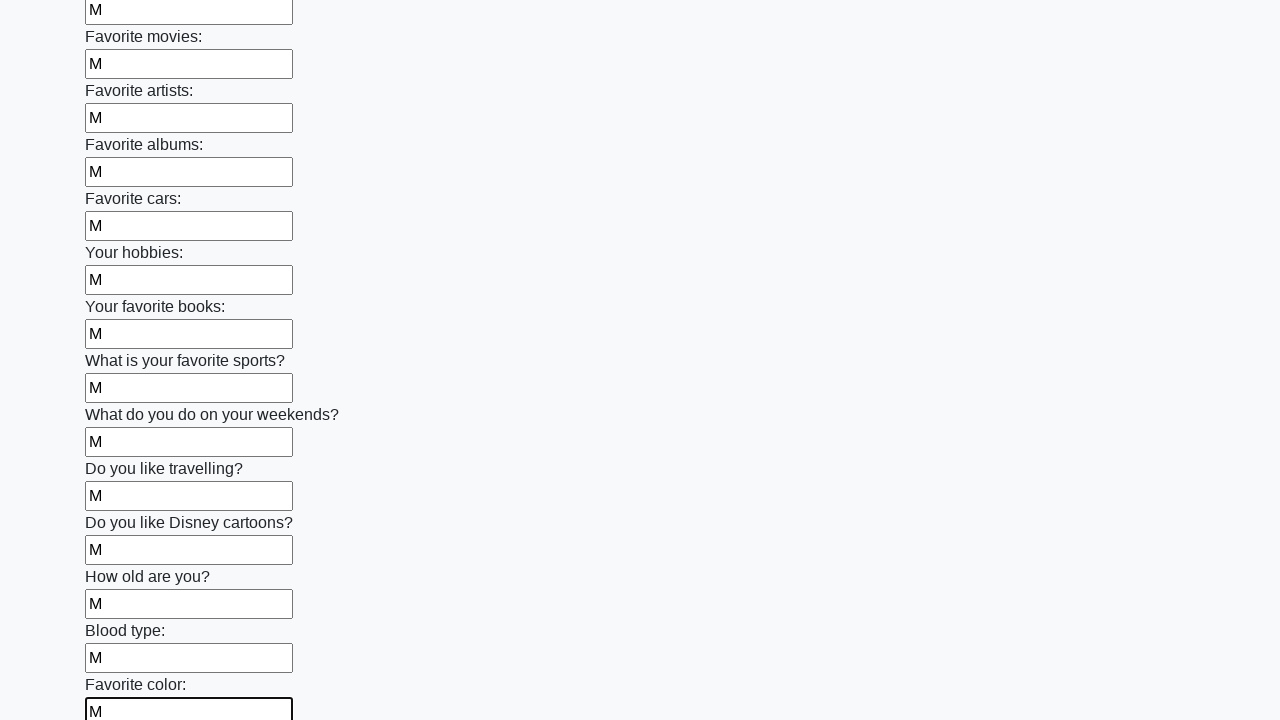

Filled a text input field with character 'М' on input[type='text'] >> nth=20
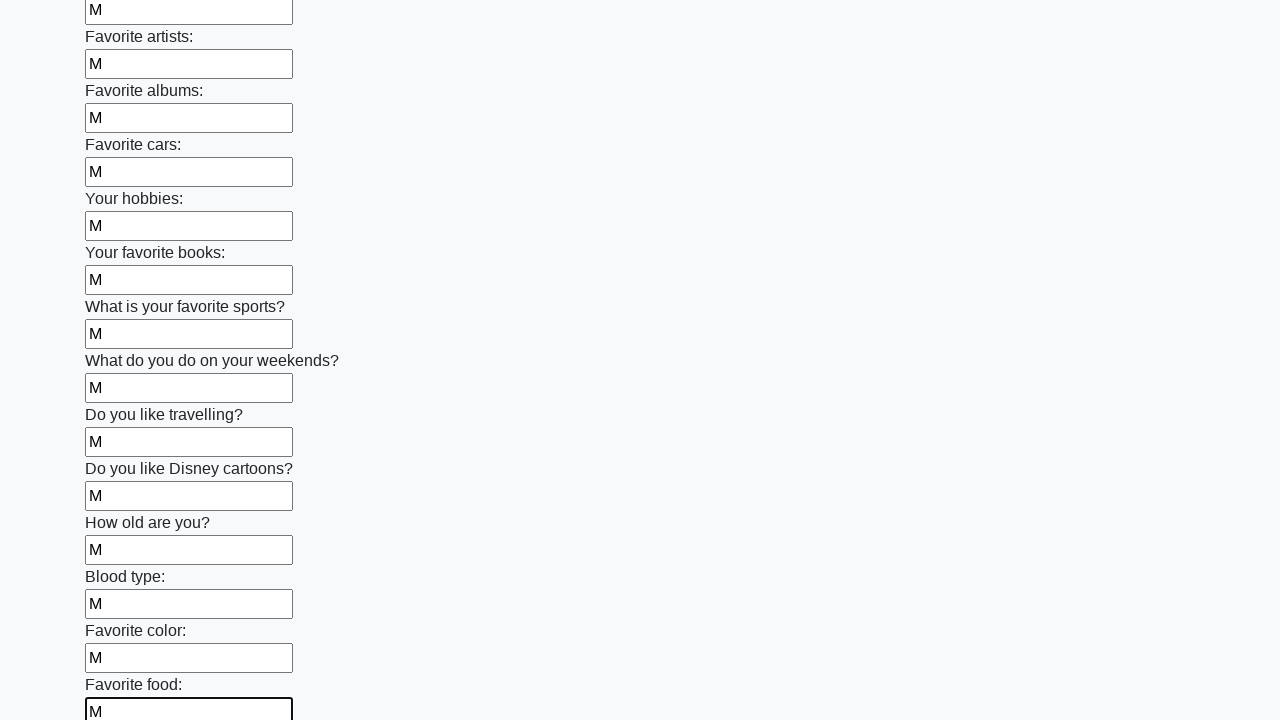

Filled a text input field with character 'М' on input[type='text'] >> nth=21
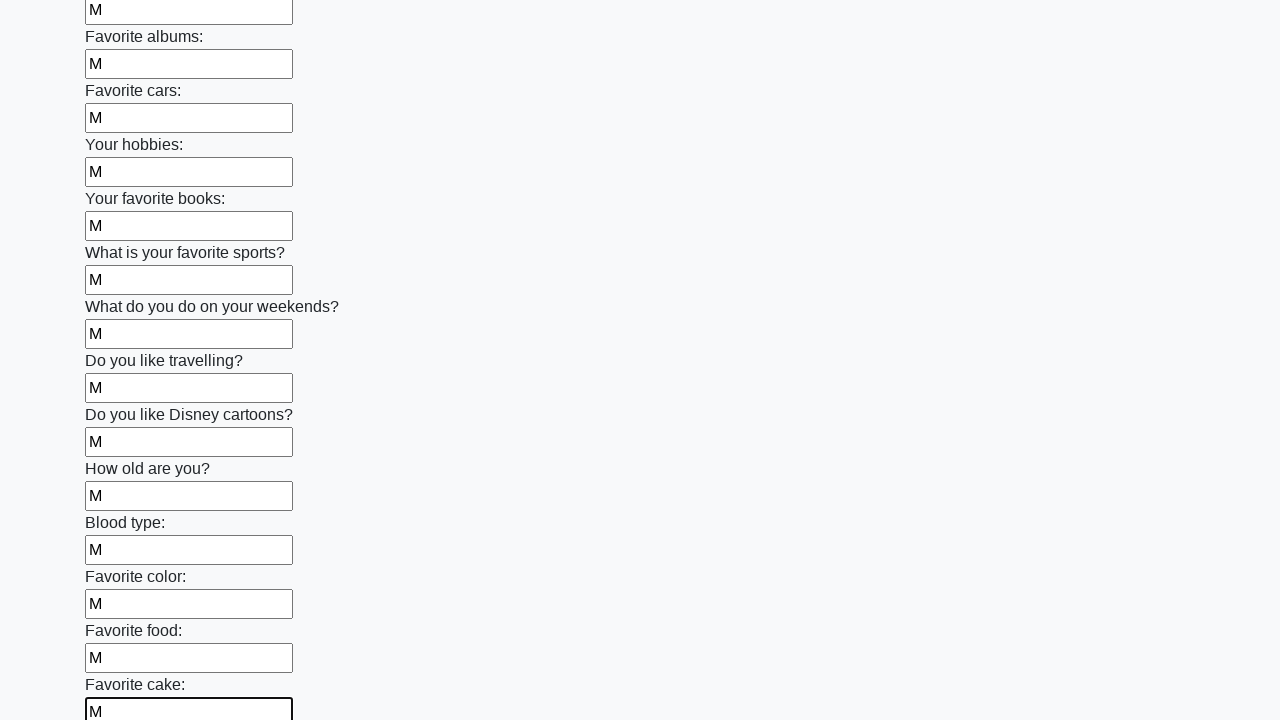

Filled a text input field with character 'М' on input[type='text'] >> nth=22
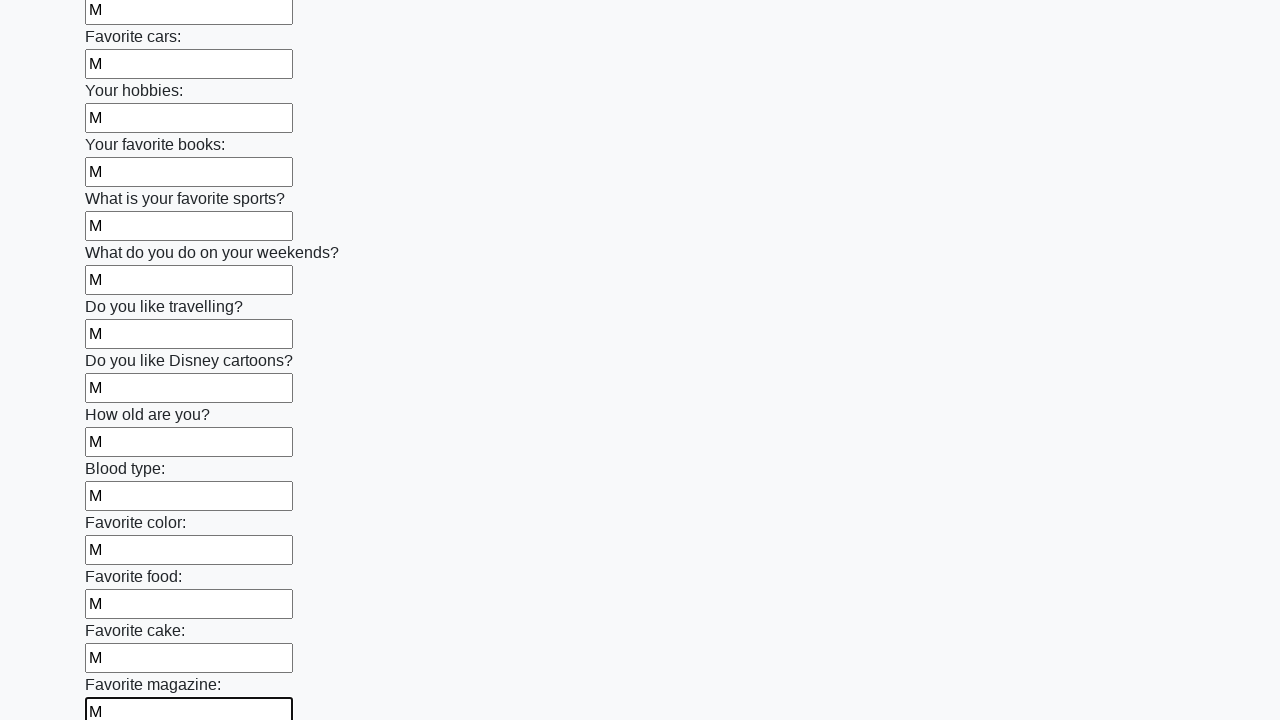

Filled a text input field with character 'М' on input[type='text'] >> nth=23
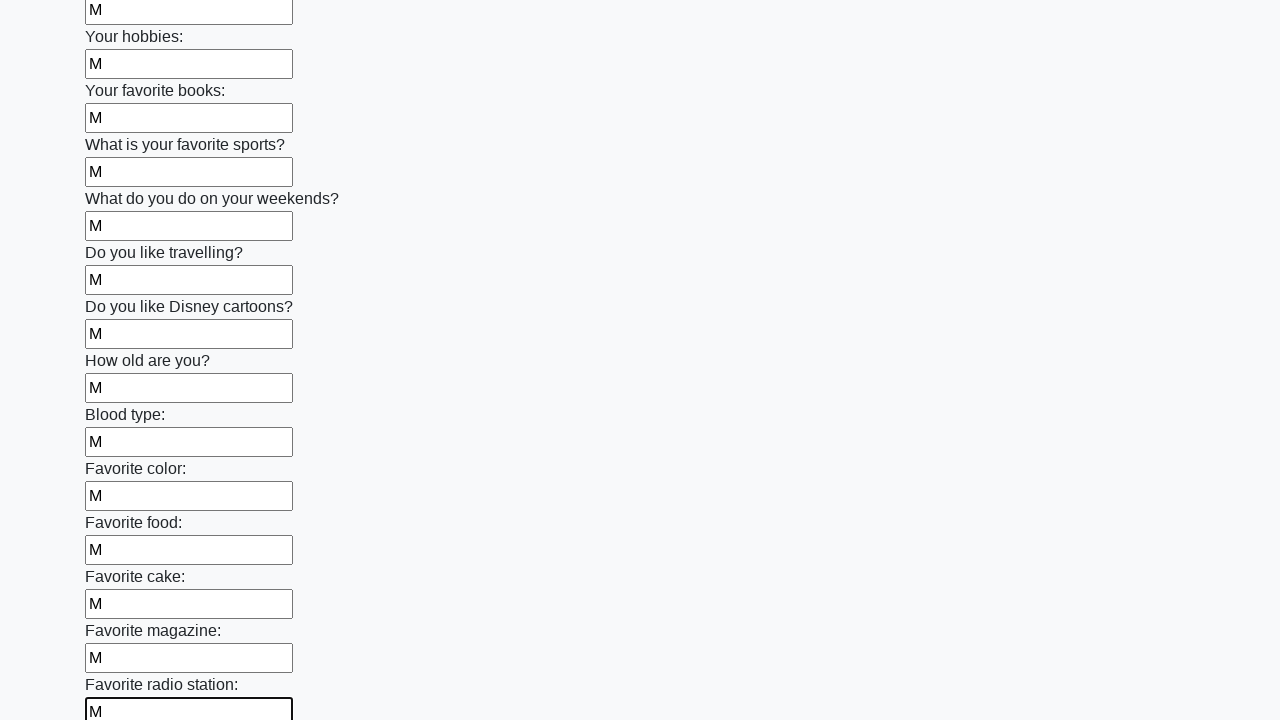

Filled a text input field with character 'М' on input[type='text'] >> nth=24
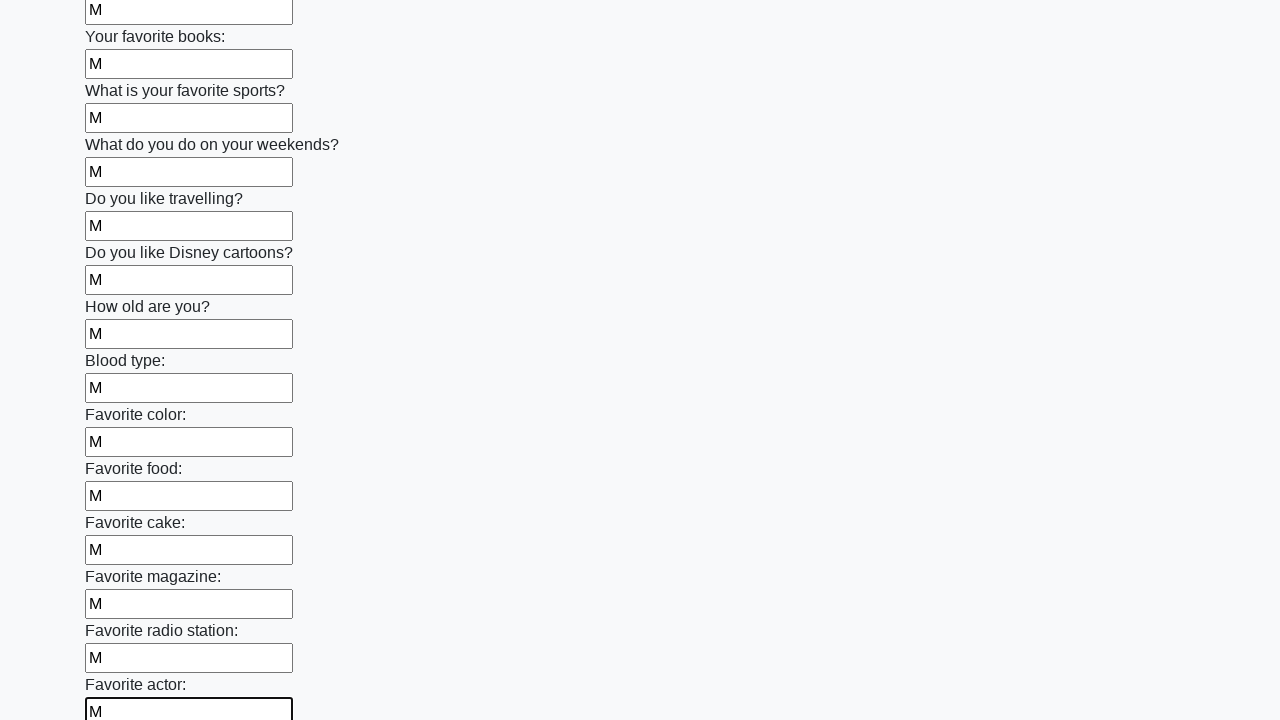

Filled a text input field with character 'М' on input[type='text'] >> nth=25
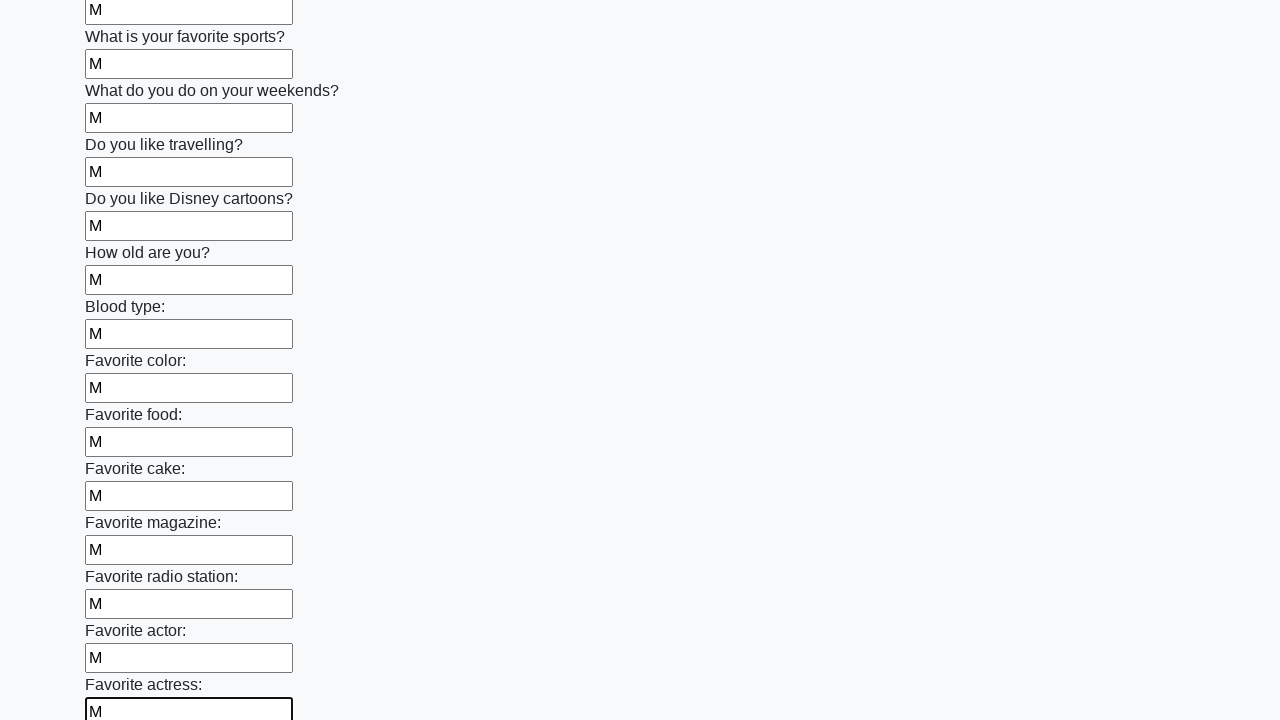

Filled a text input field with character 'М' on input[type='text'] >> nth=26
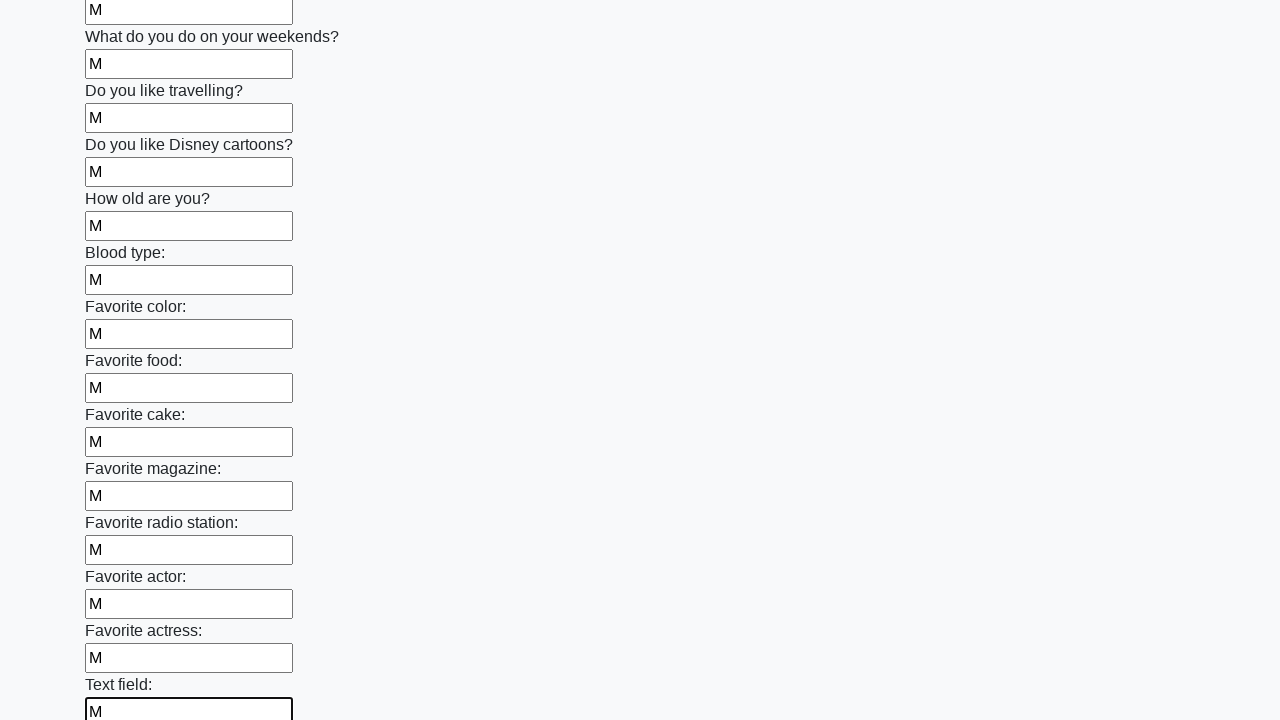

Filled a text input field with character 'М' on input[type='text'] >> nth=27
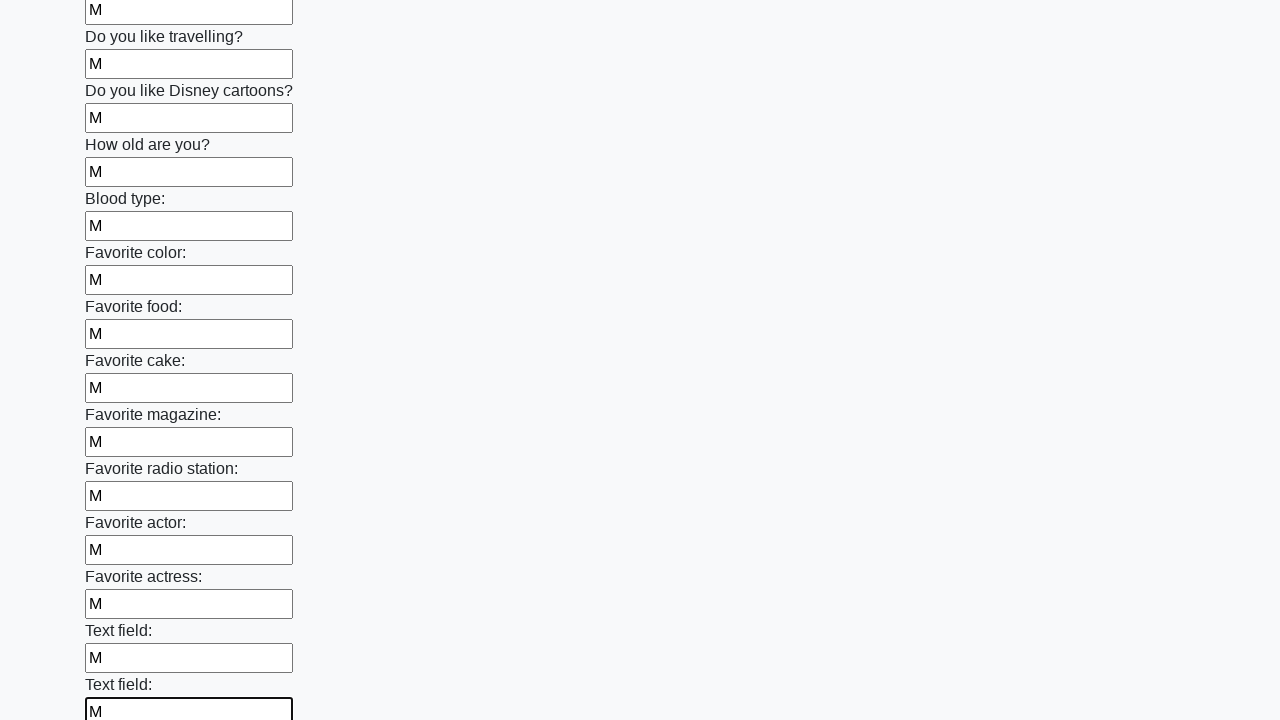

Filled a text input field with character 'М' on input[type='text'] >> nth=28
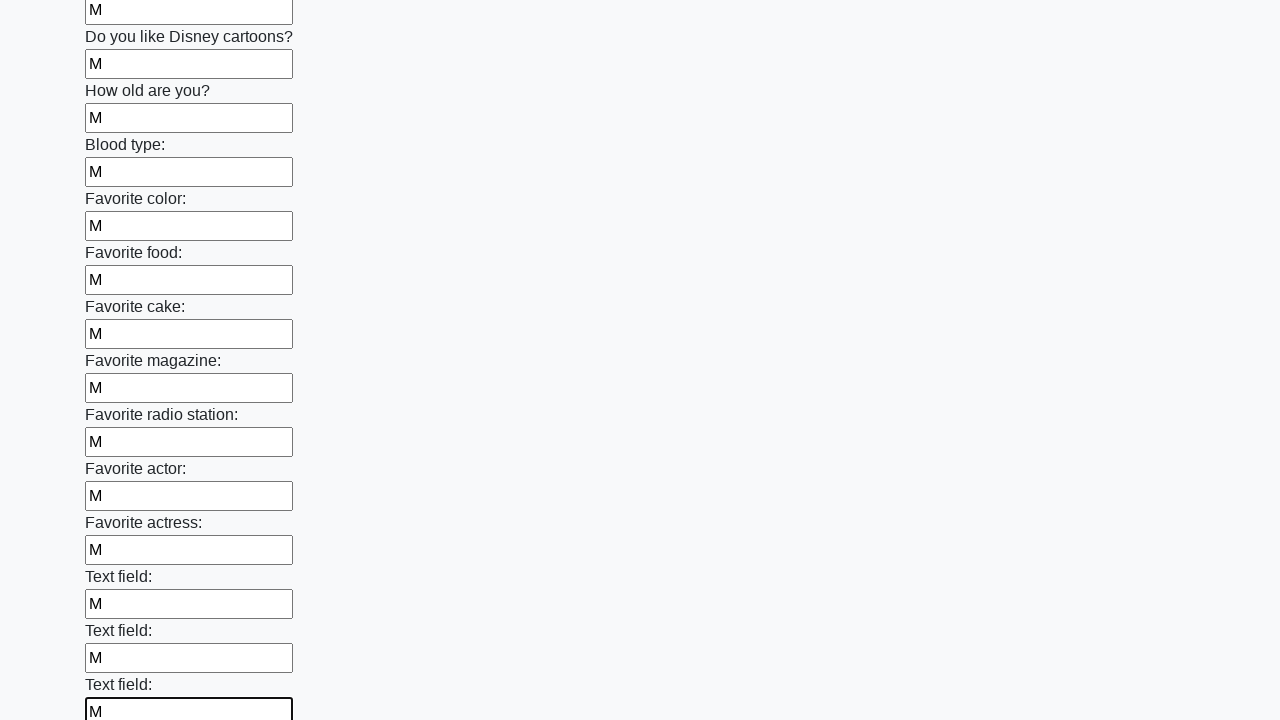

Filled a text input field with character 'М' on input[type='text'] >> nth=29
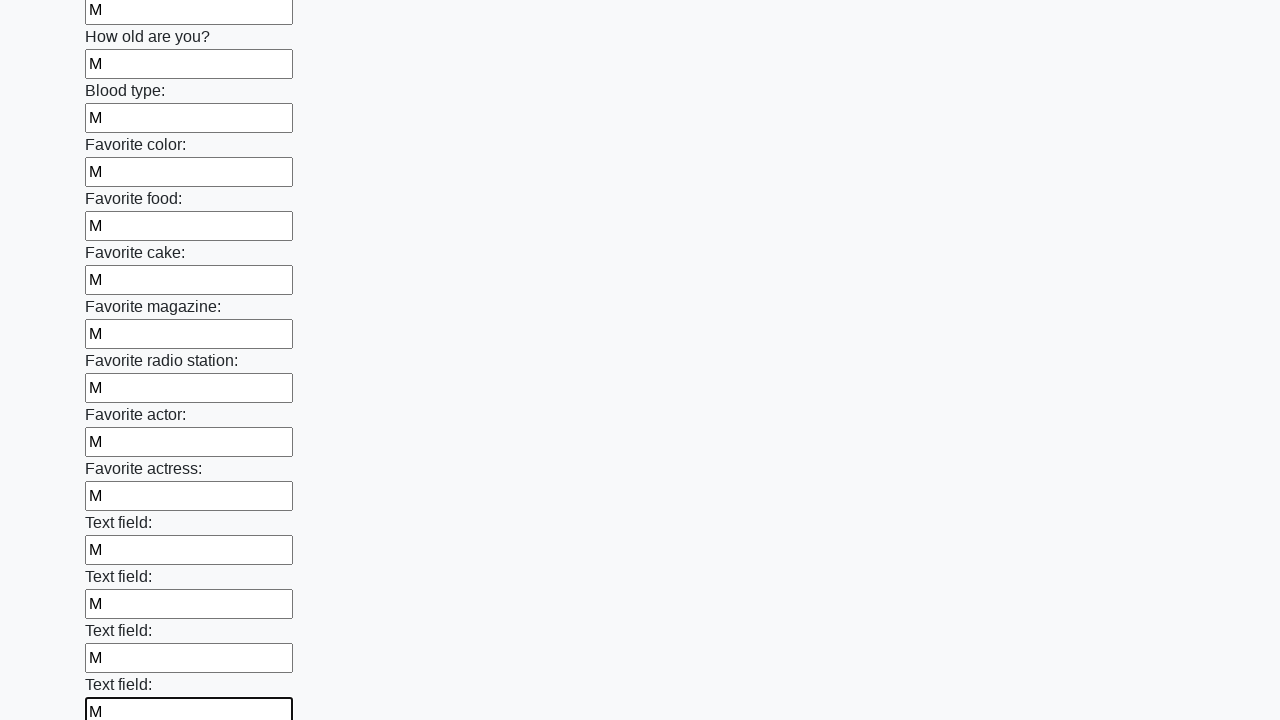

Filled a text input field with character 'М' on input[type='text'] >> nth=30
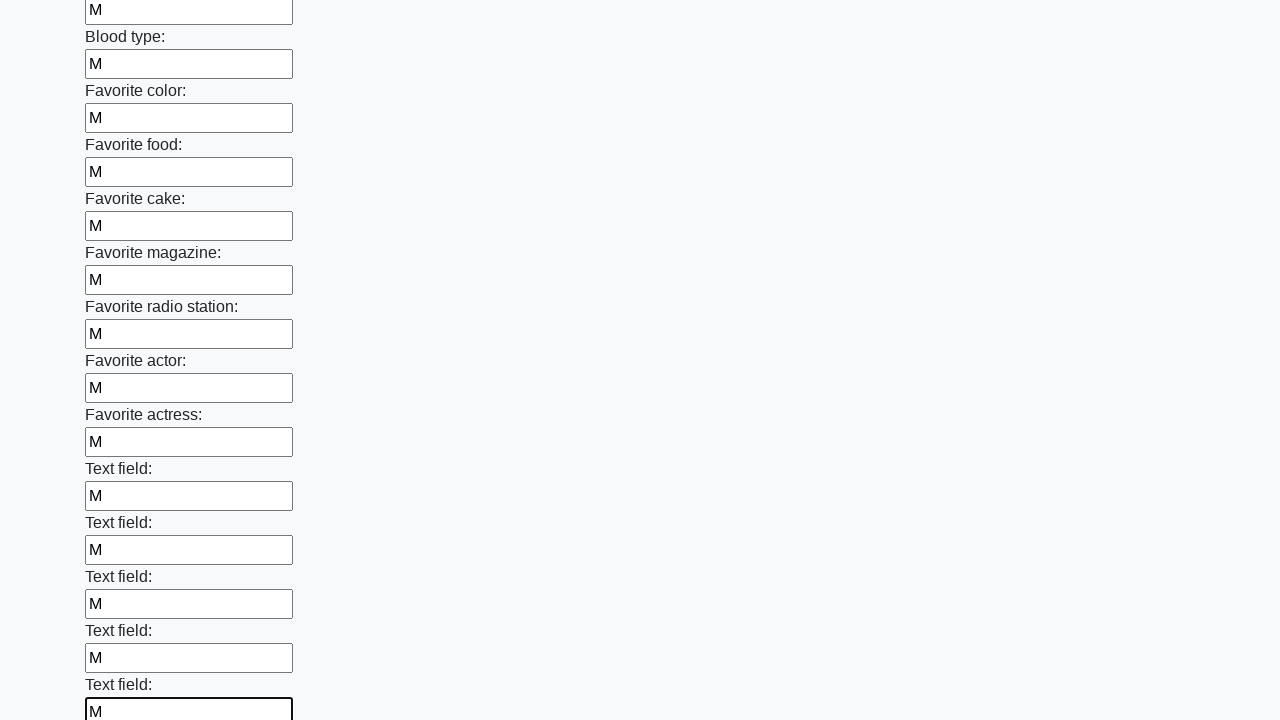

Filled a text input field with character 'М' on input[type='text'] >> nth=31
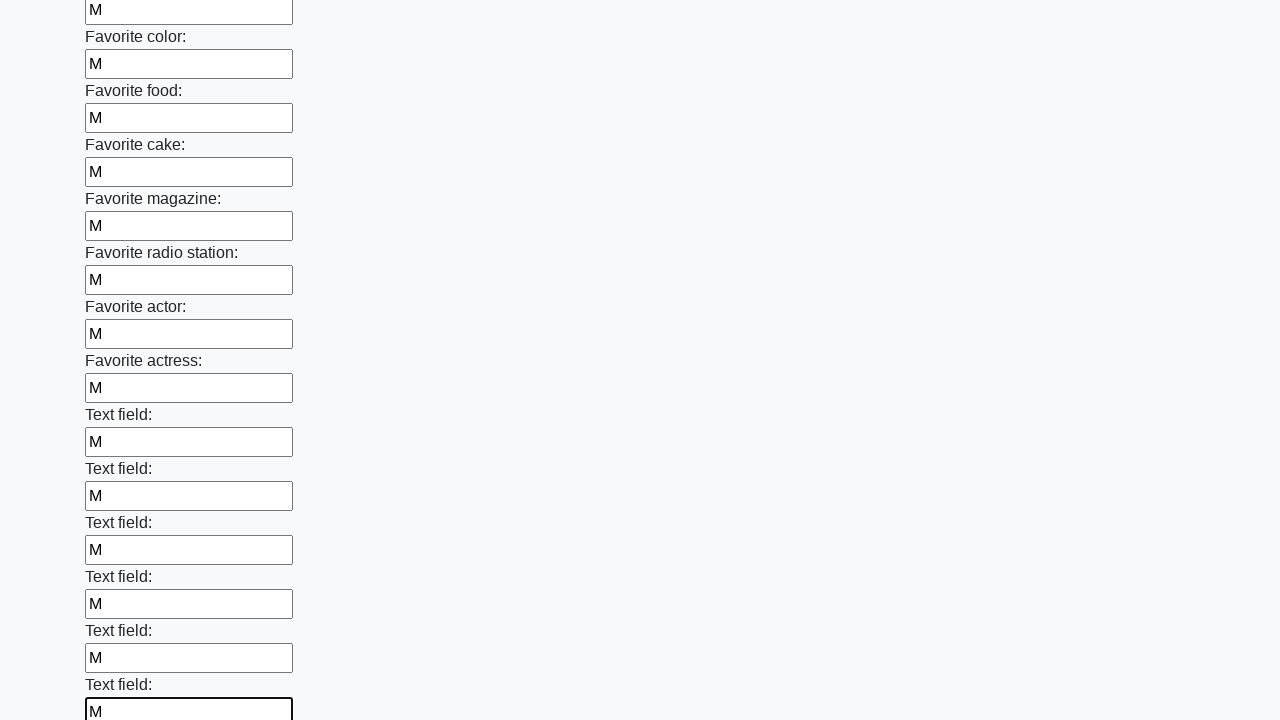

Filled a text input field with character 'М' on input[type='text'] >> nth=32
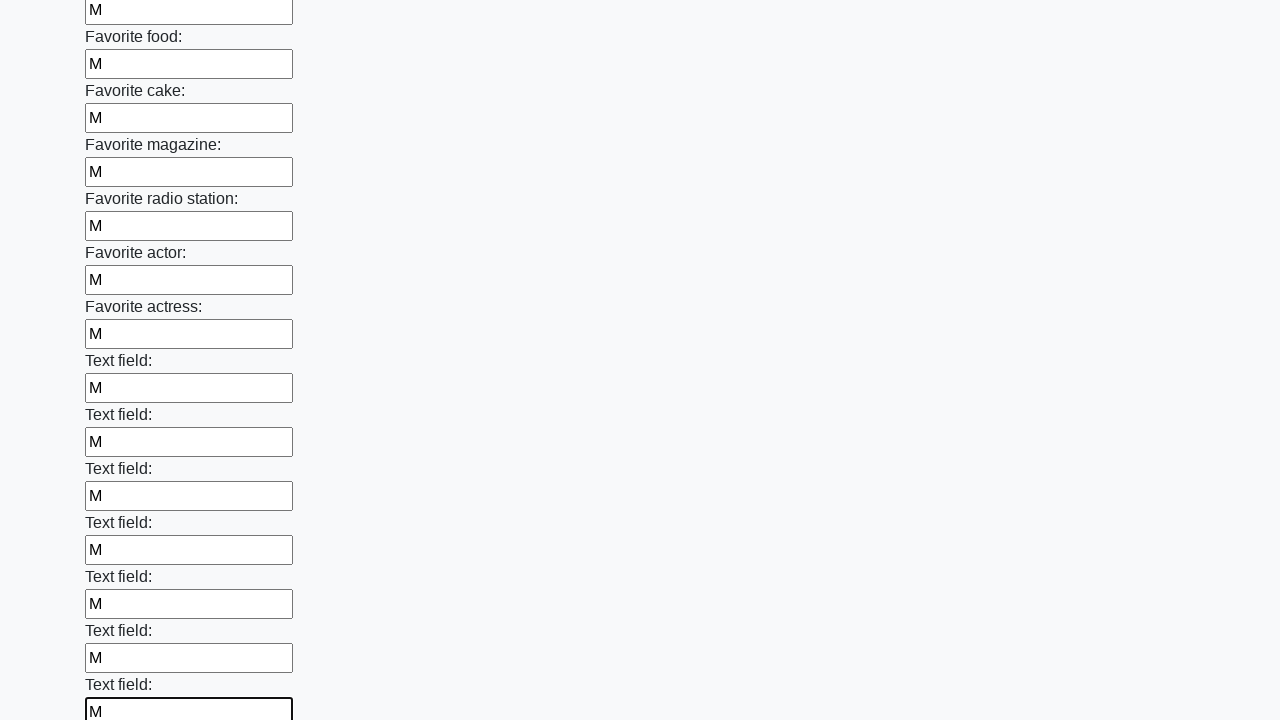

Filled a text input field with character 'М' on input[type='text'] >> nth=33
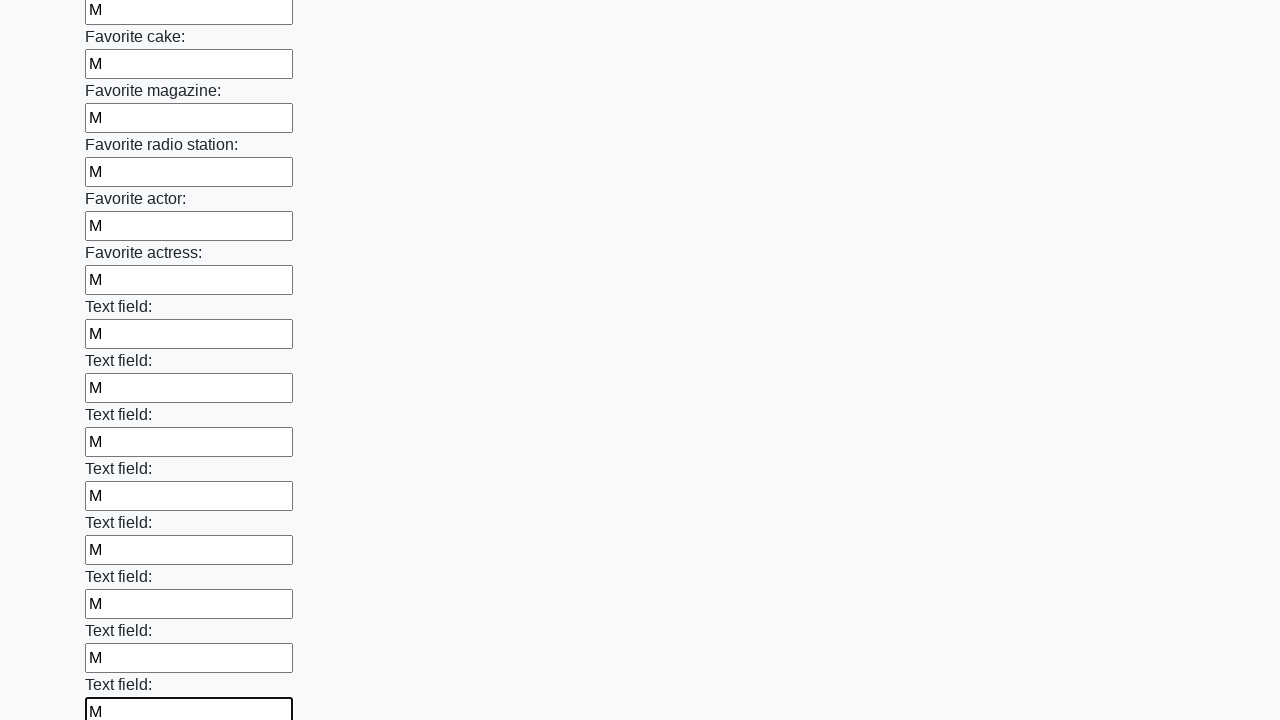

Filled a text input field with character 'М' on input[type='text'] >> nth=34
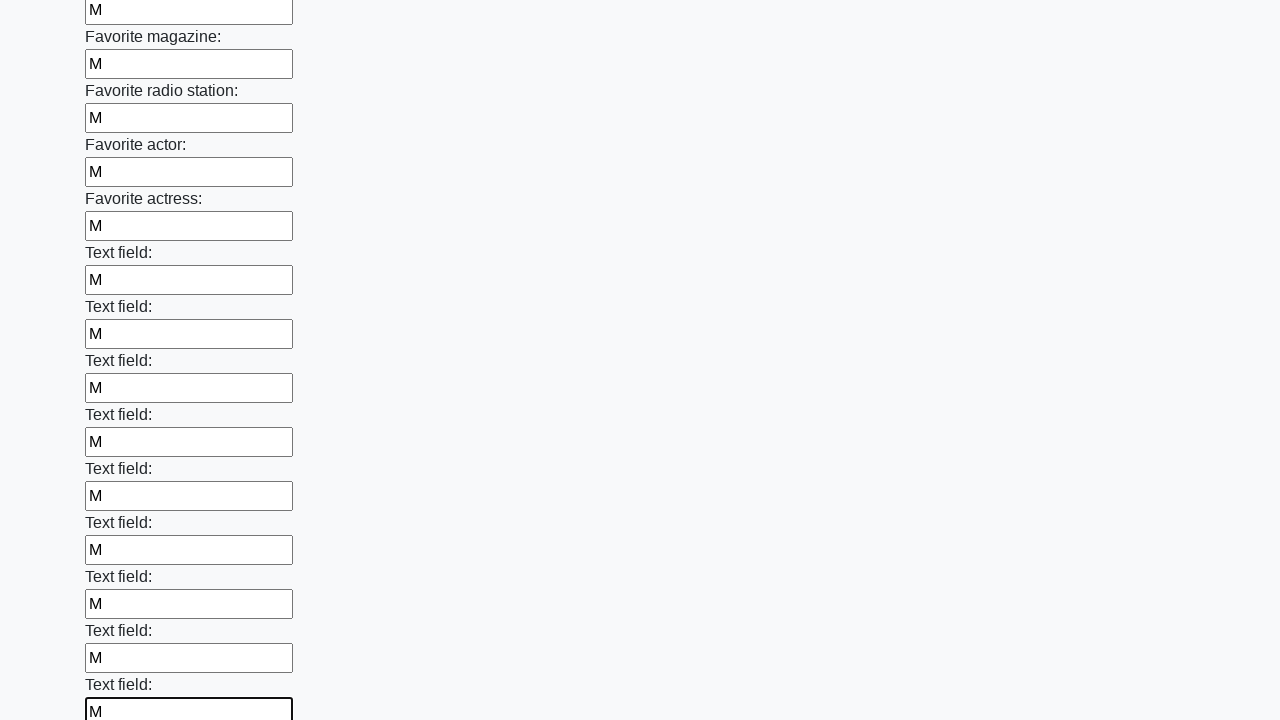

Filled a text input field with character 'М' on input[type='text'] >> nth=35
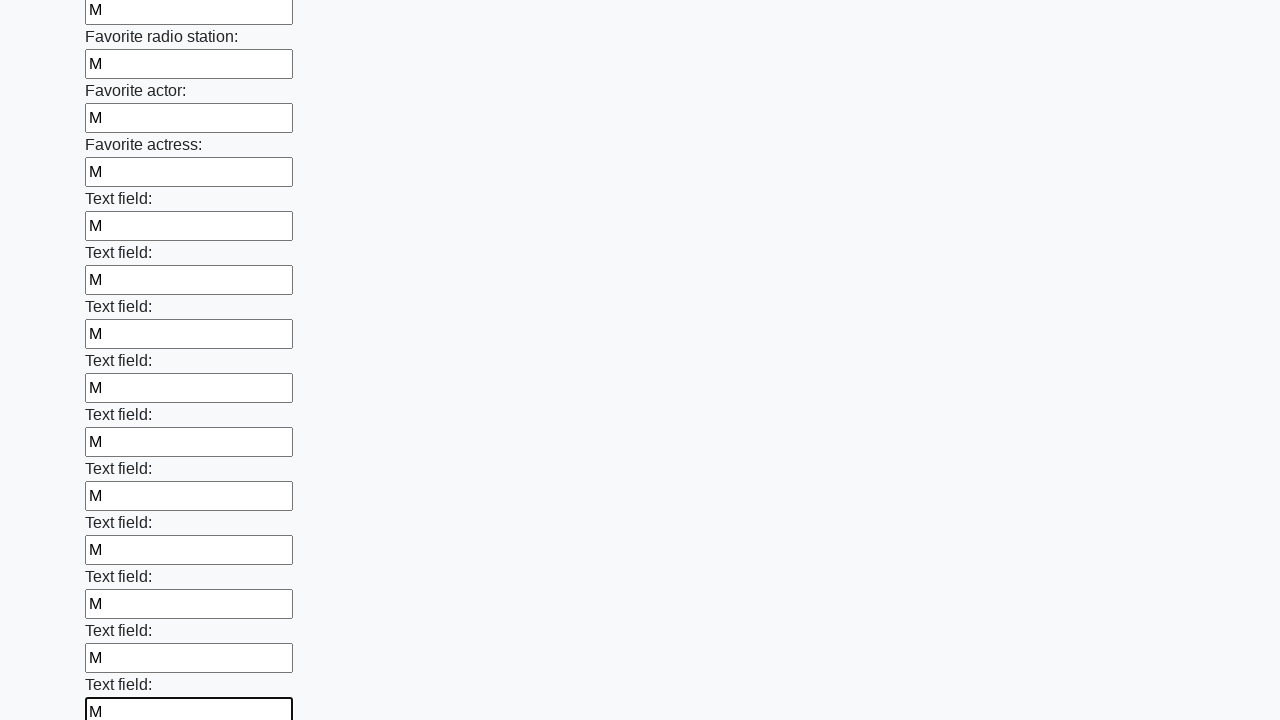

Filled a text input field with character 'М' on input[type='text'] >> nth=36
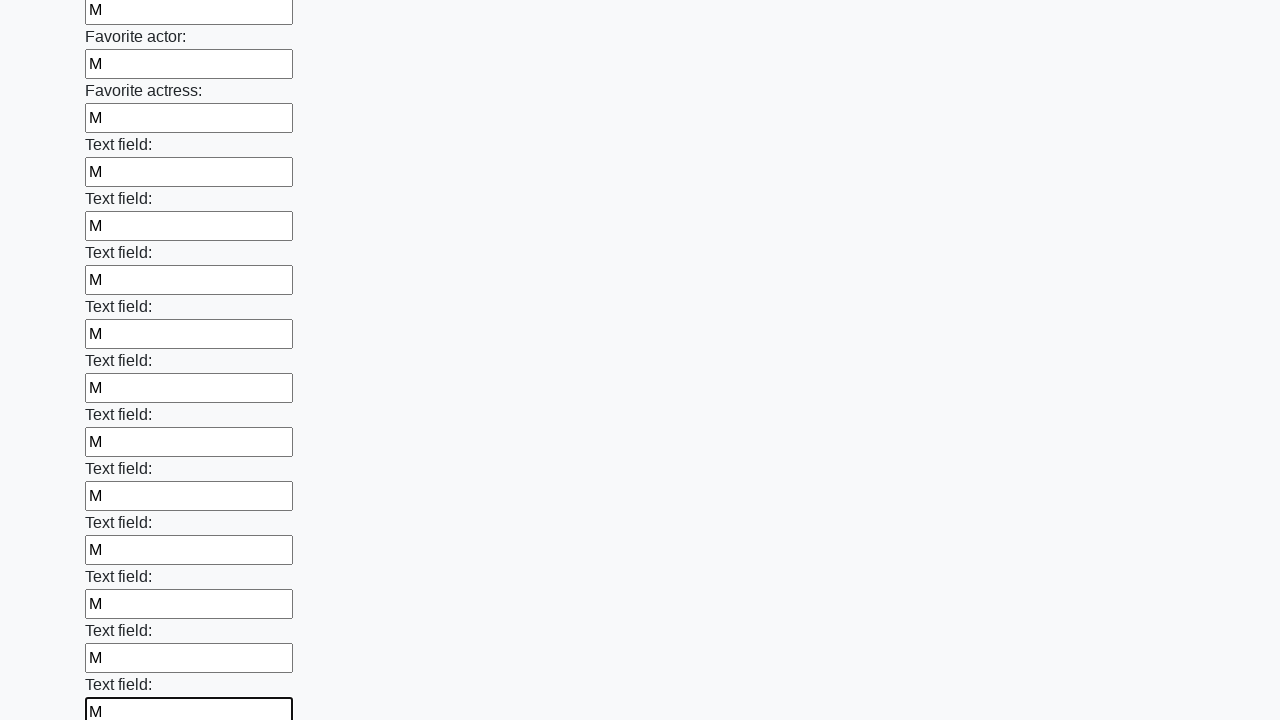

Filled a text input field with character 'М' on input[type='text'] >> nth=37
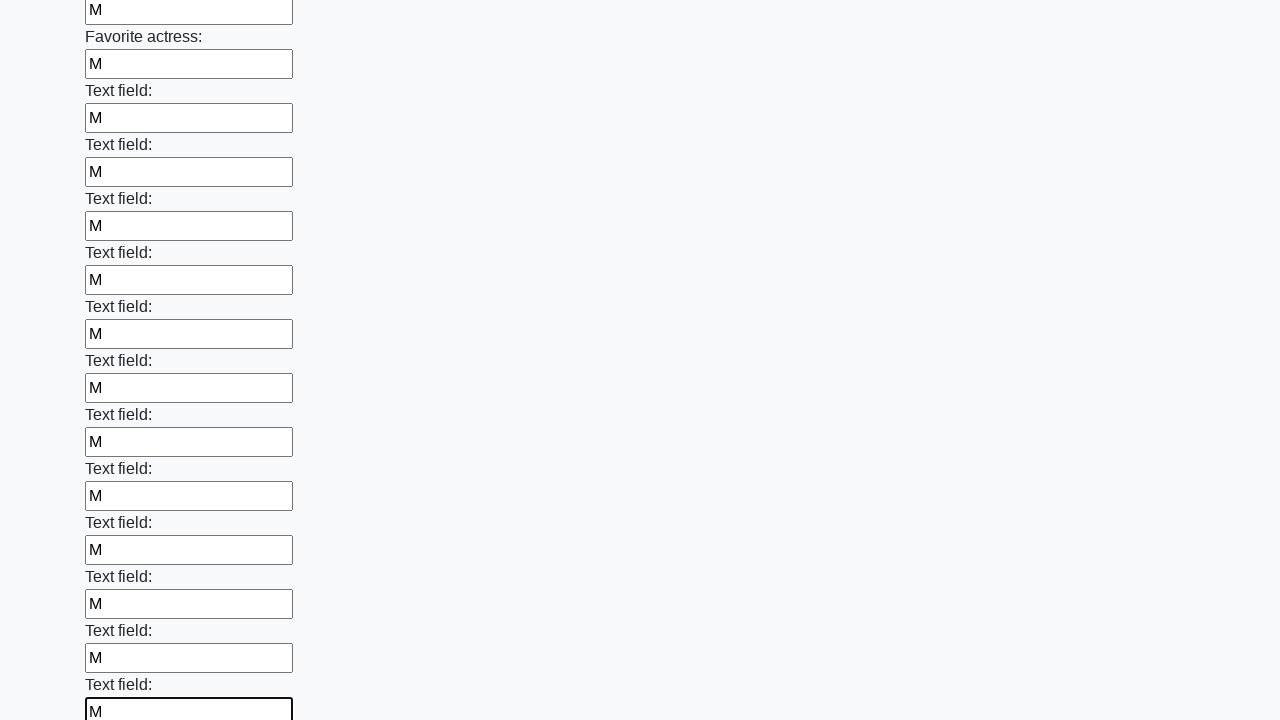

Filled a text input field with character 'М' on input[type='text'] >> nth=38
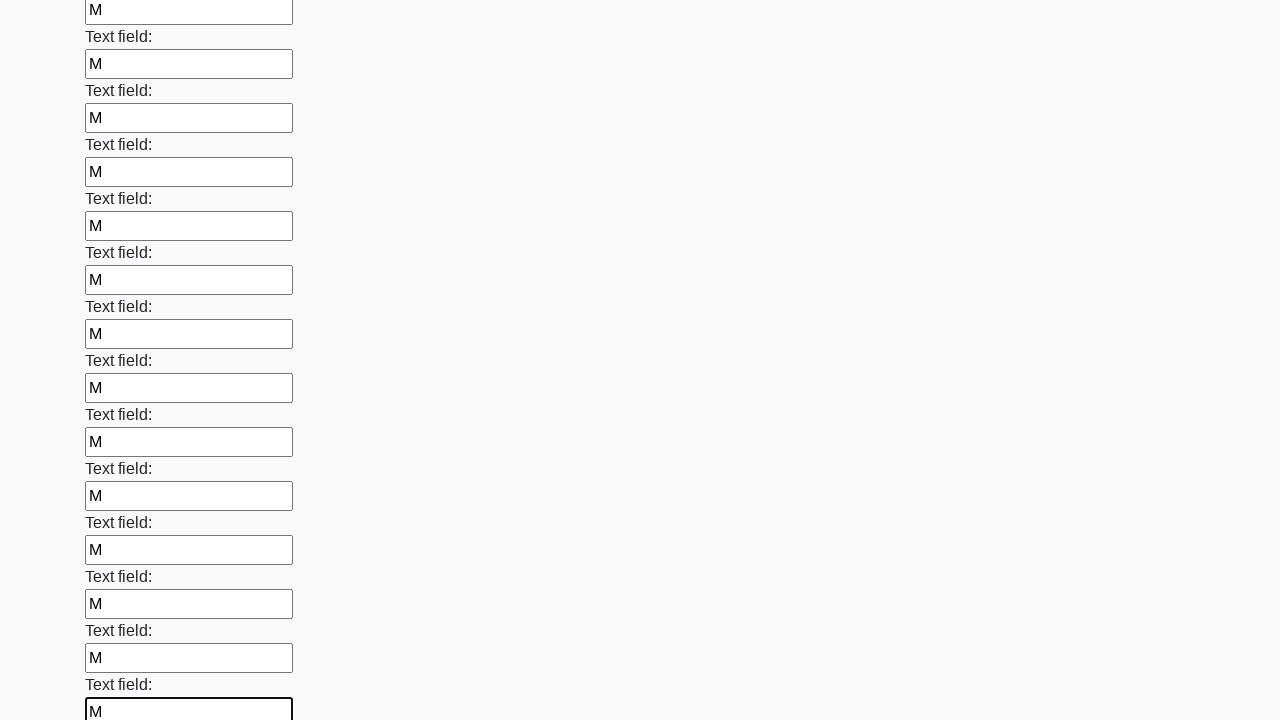

Filled a text input field with character 'М' on input[type='text'] >> nth=39
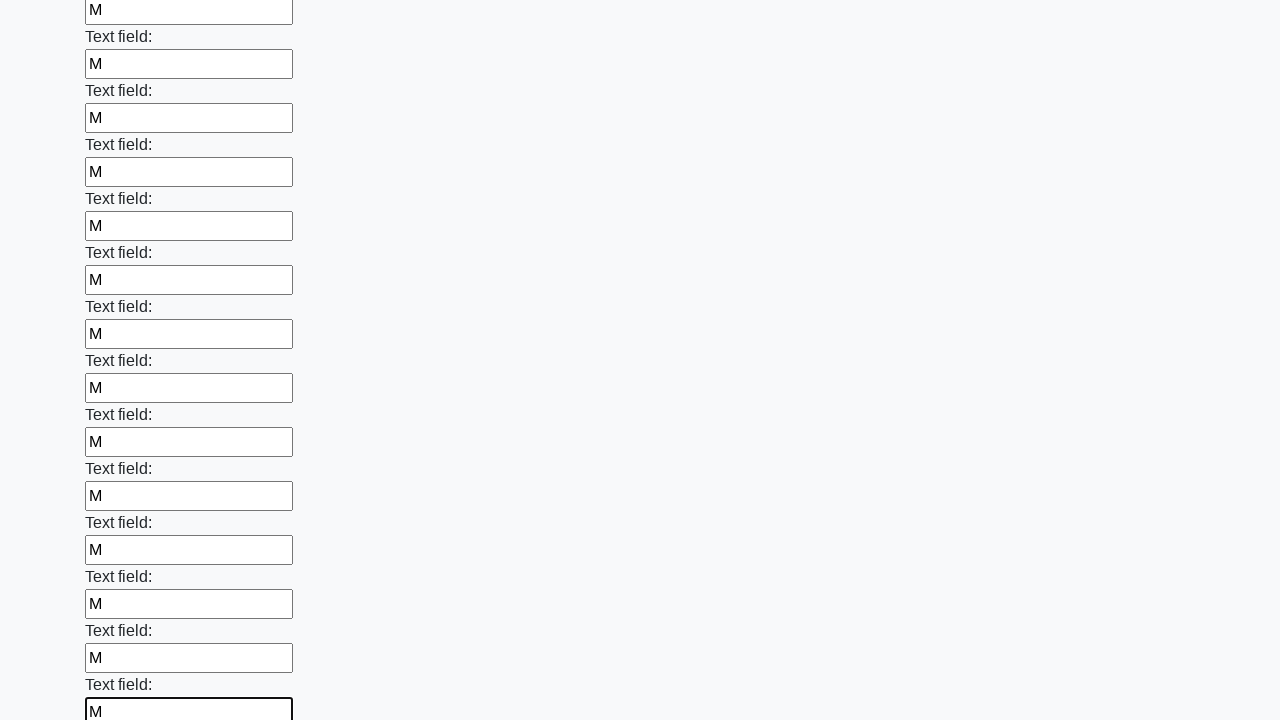

Filled a text input field with character 'М' on input[type='text'] >> nth=40
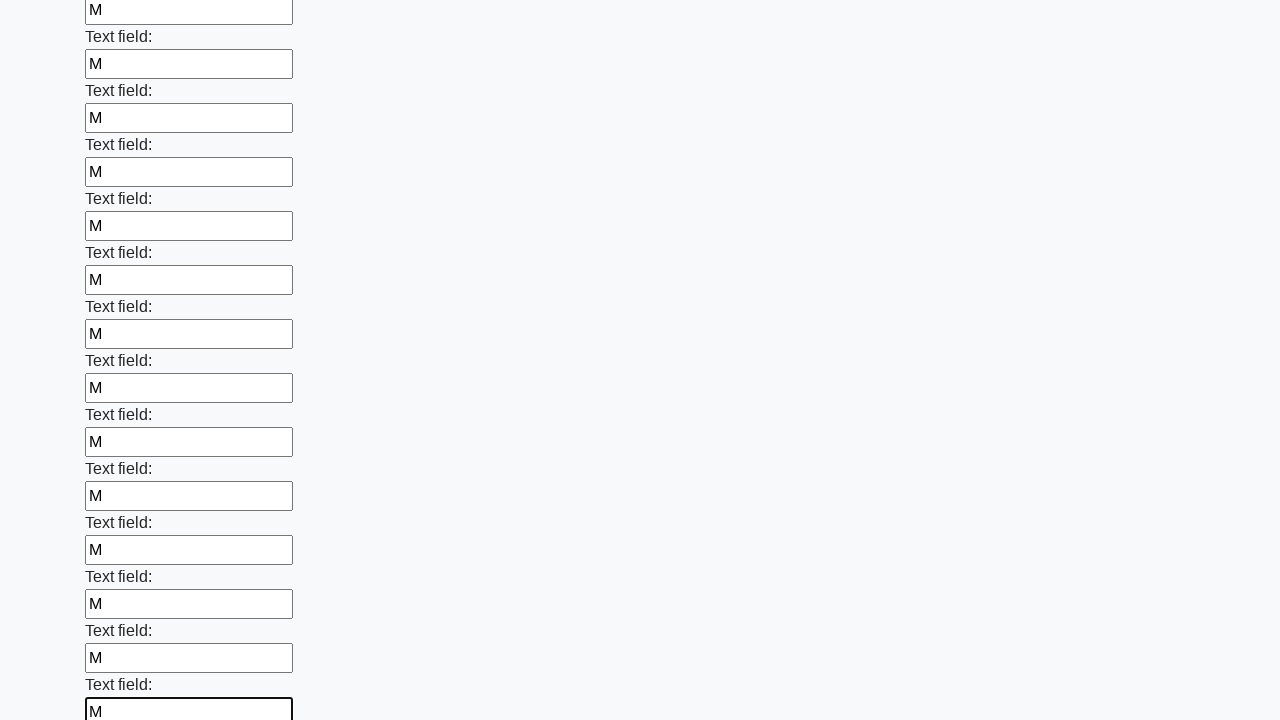

Filled a text input field with character 'М' on input[type='text'] >> nth=41
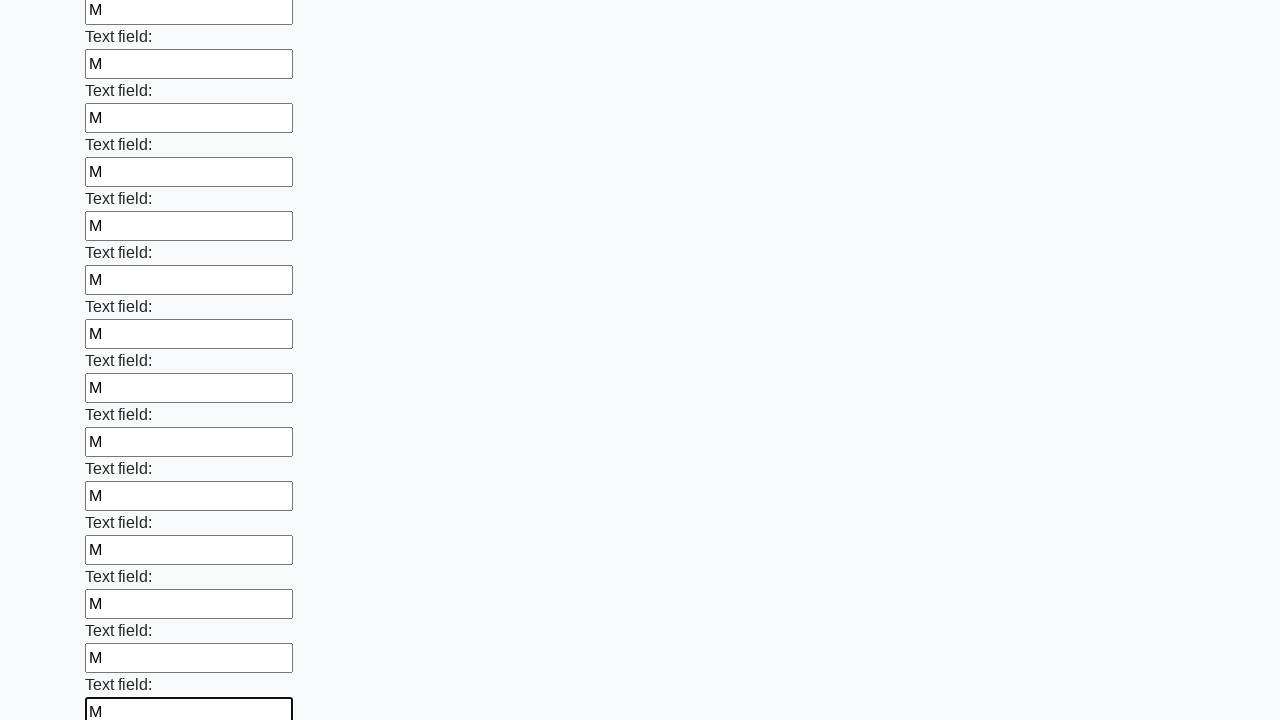

Filled a text input field with character 'М' on input[type='text'] >> nth=42
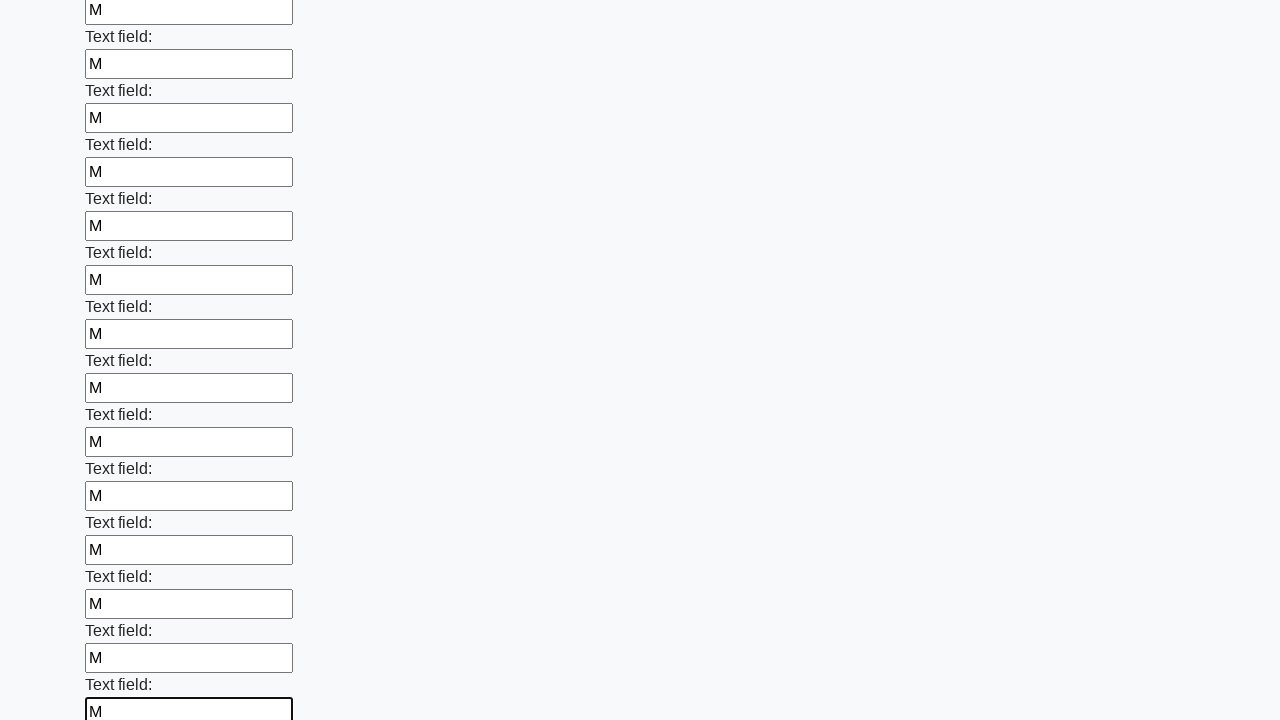

Filled a text input field with character 'М' on input[type='text'] >> nth=43
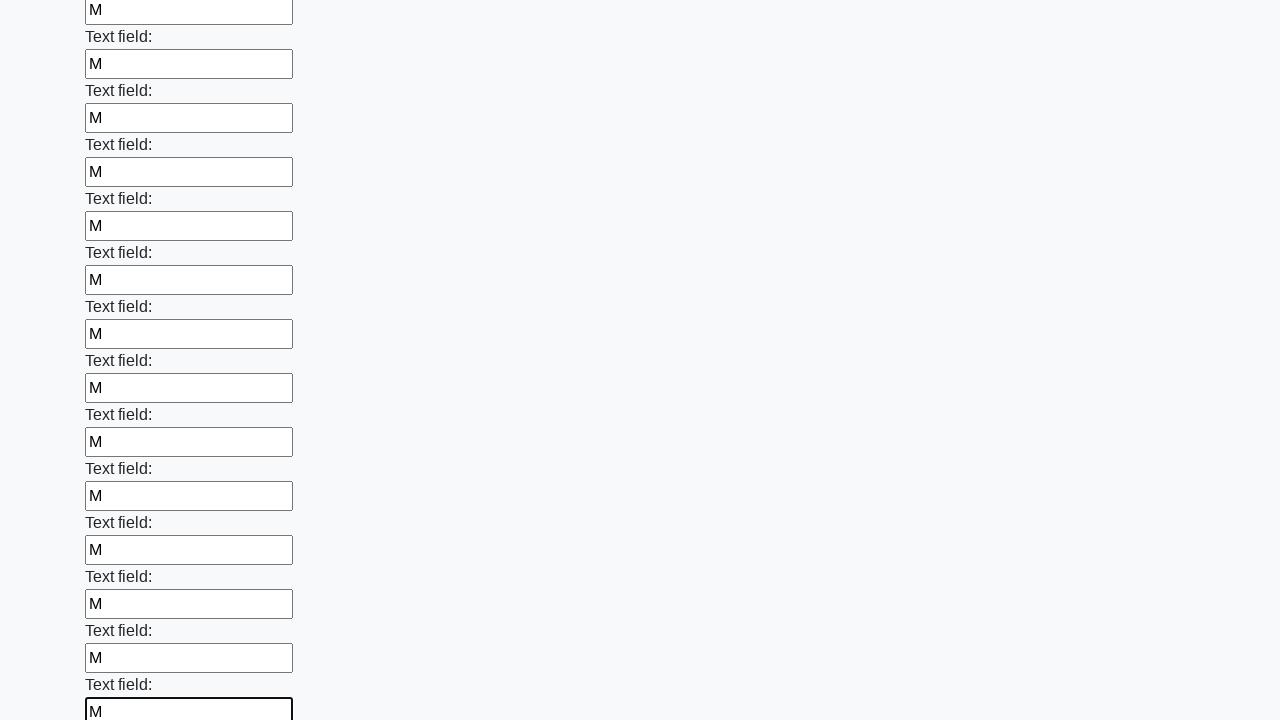

Filled a text input field with character 'М' on input[type='text'] >> nth=44
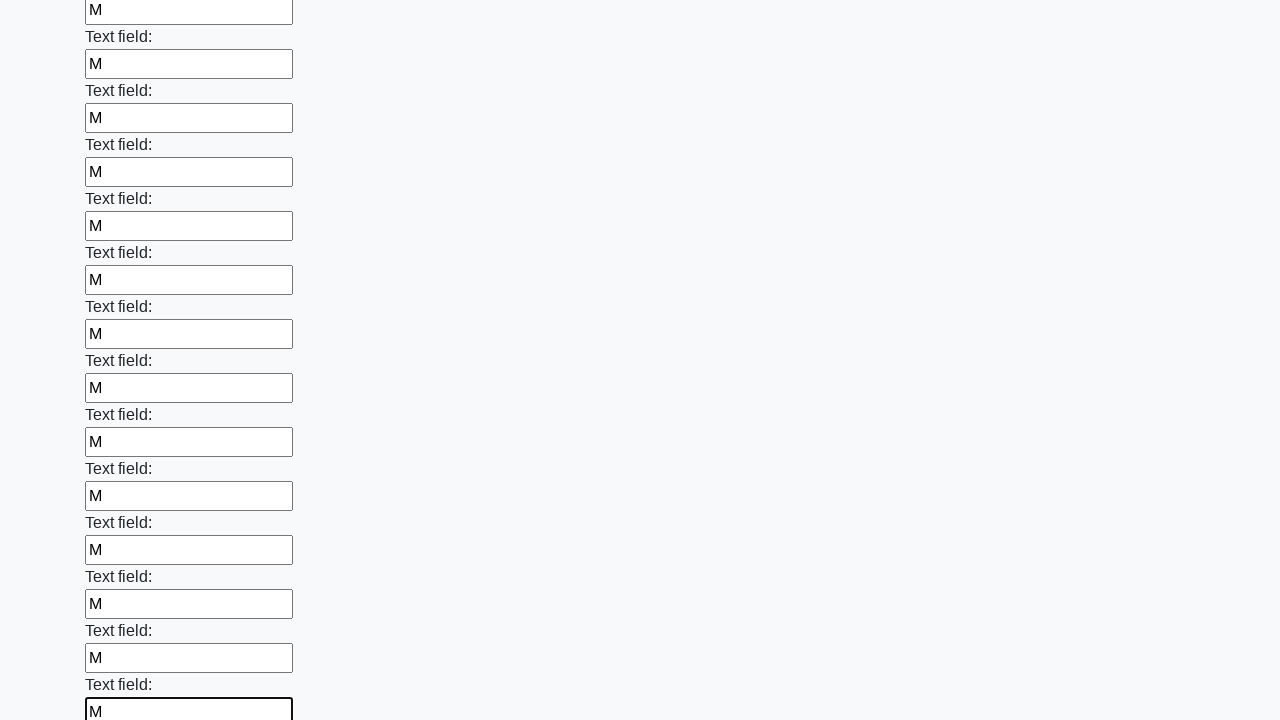

Filled a text input field with character 'М' on input[type='text'] >> nth=45
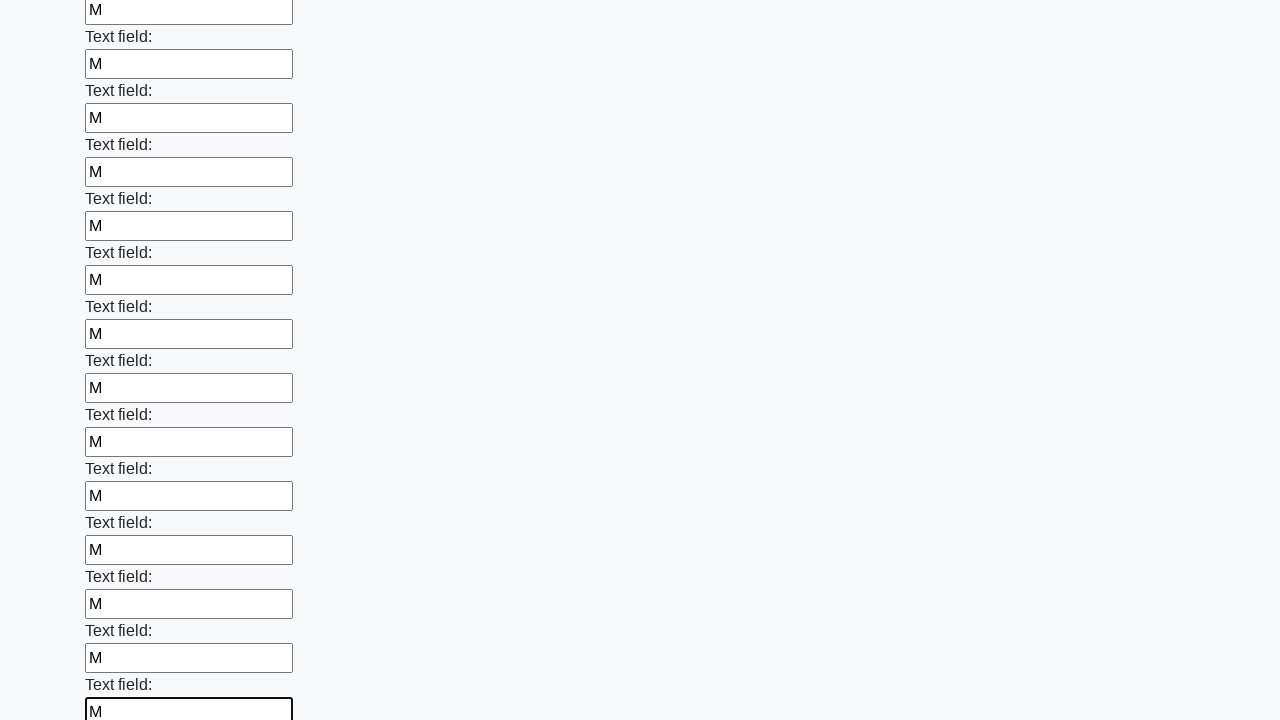

Filled a text input field with character 'М' on input[type='text'] >> nth=46
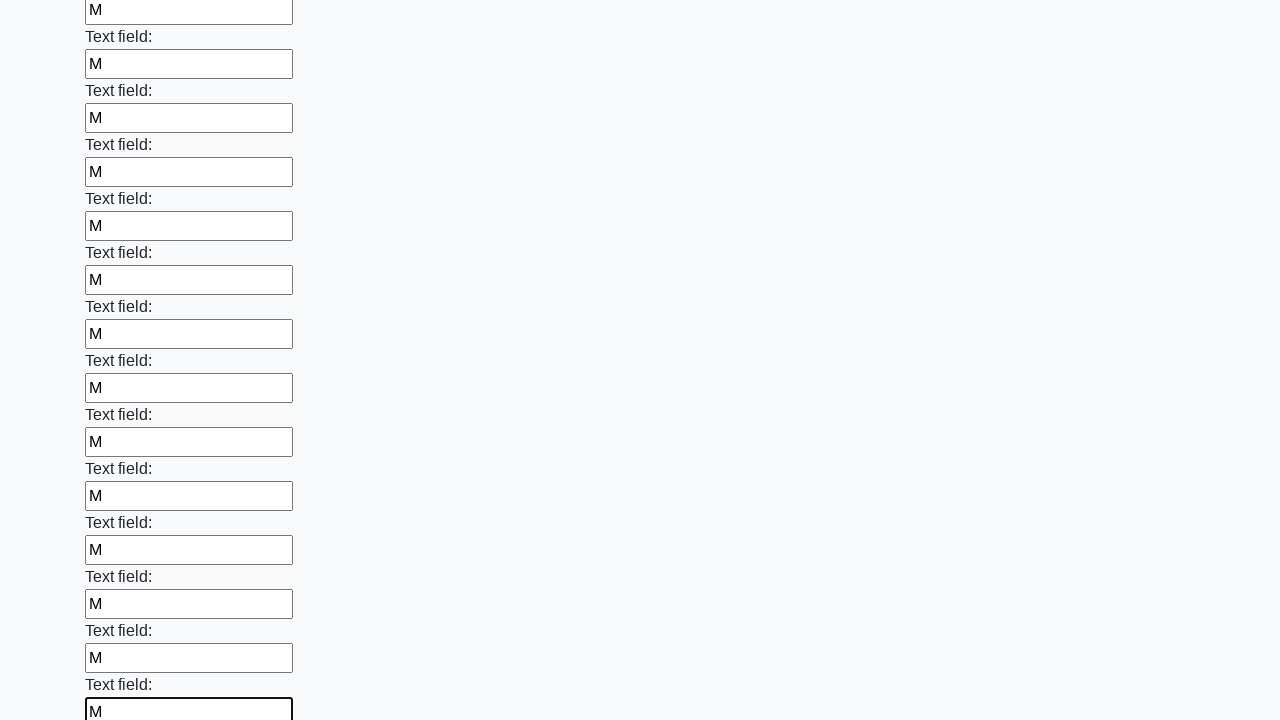

Filled a text input field with character 'М' on input[type='text'] >> nth=47
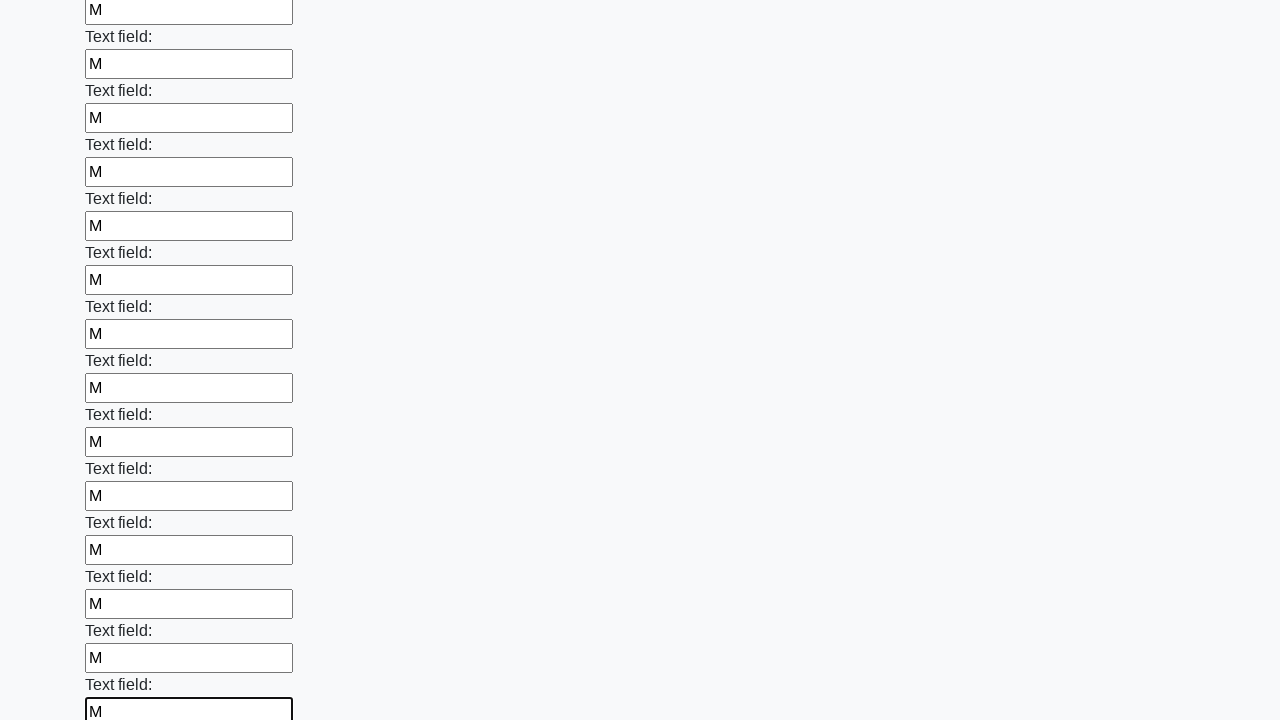

Filled a text input field with character 'М' on input[type='text'] >> nth=48
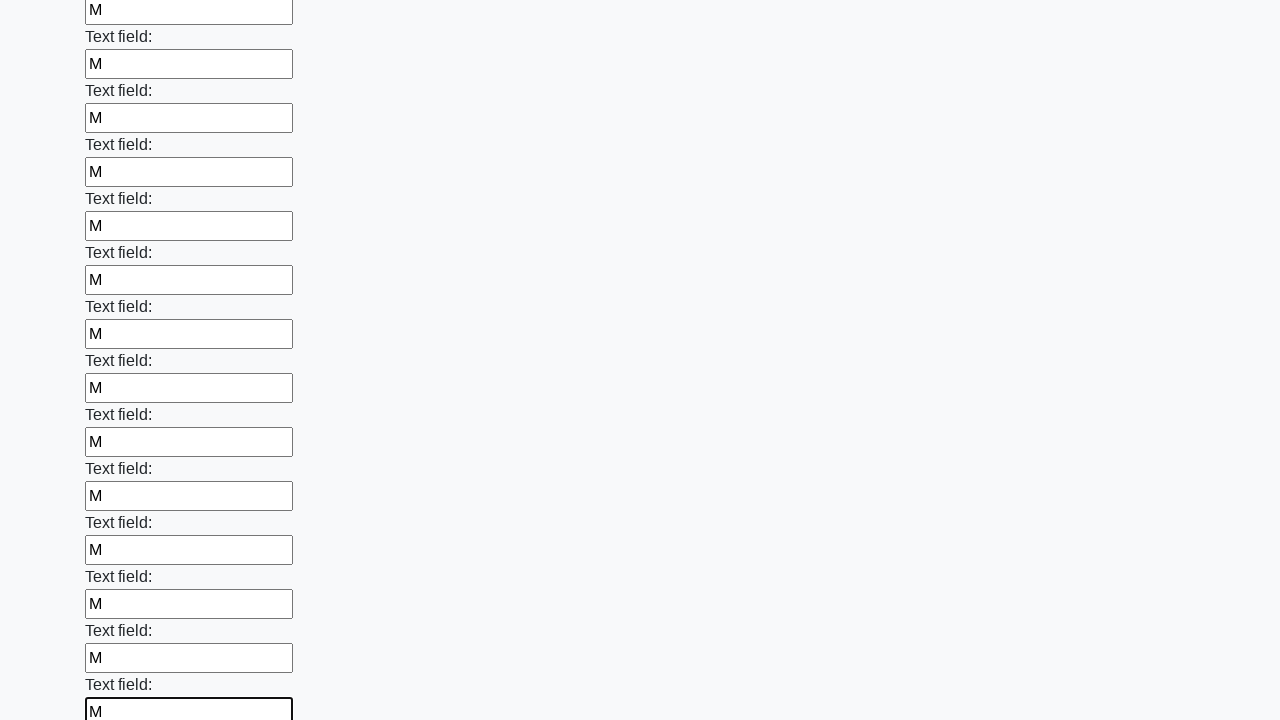

Filled a text input field with character 'М' on input[type='text'] >> nth=49
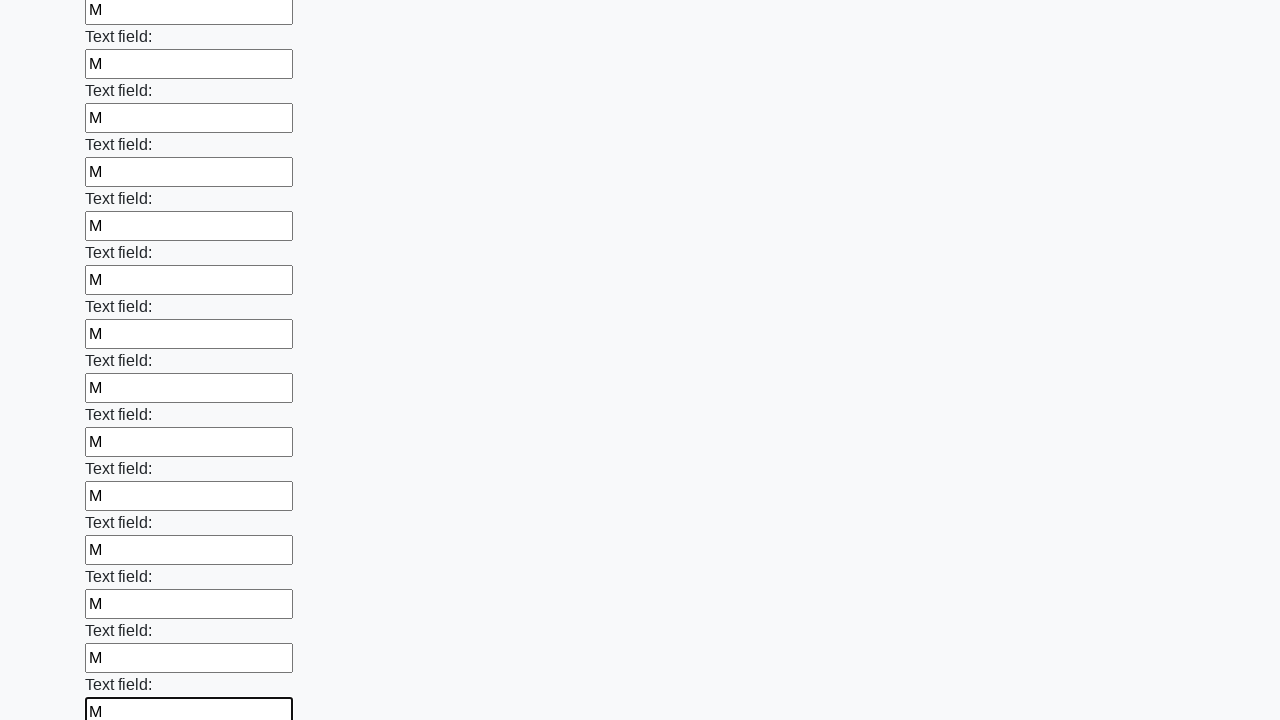

Filled a text input field with character 'М' on input[type='text'] >> nth=50
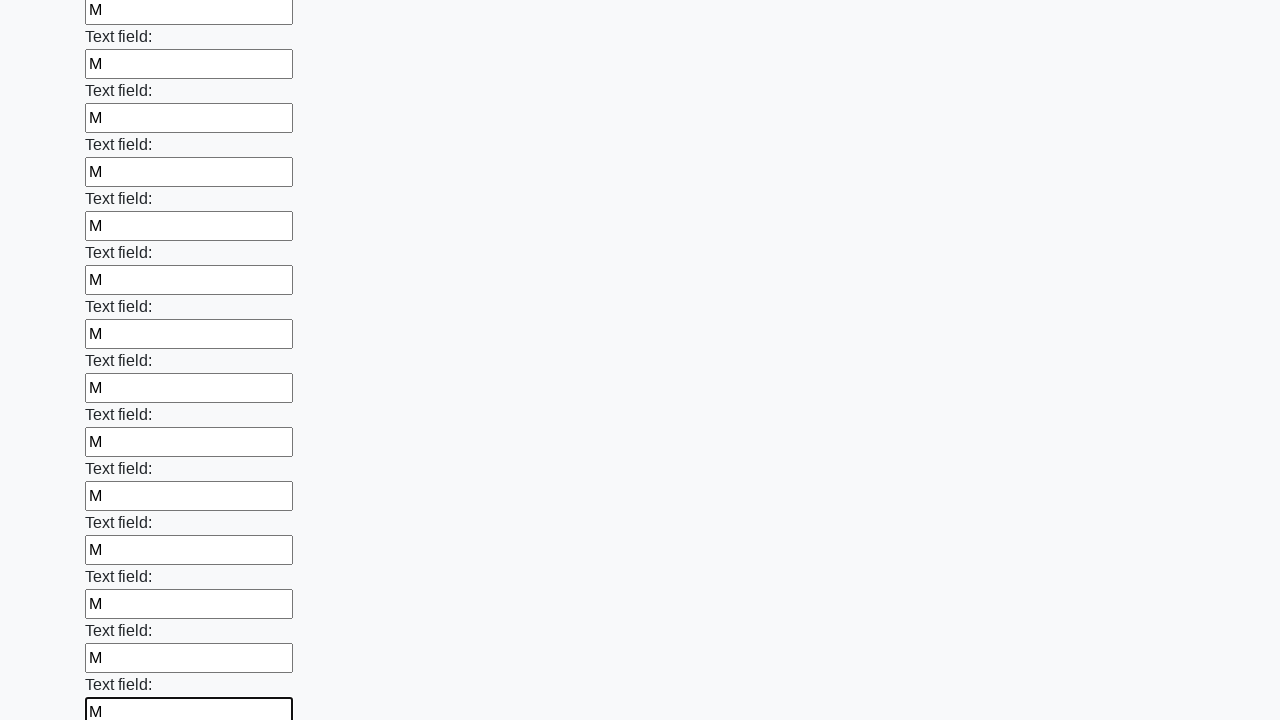

Filled a text input field with character 'М' on input[type='text'] >> nth=51
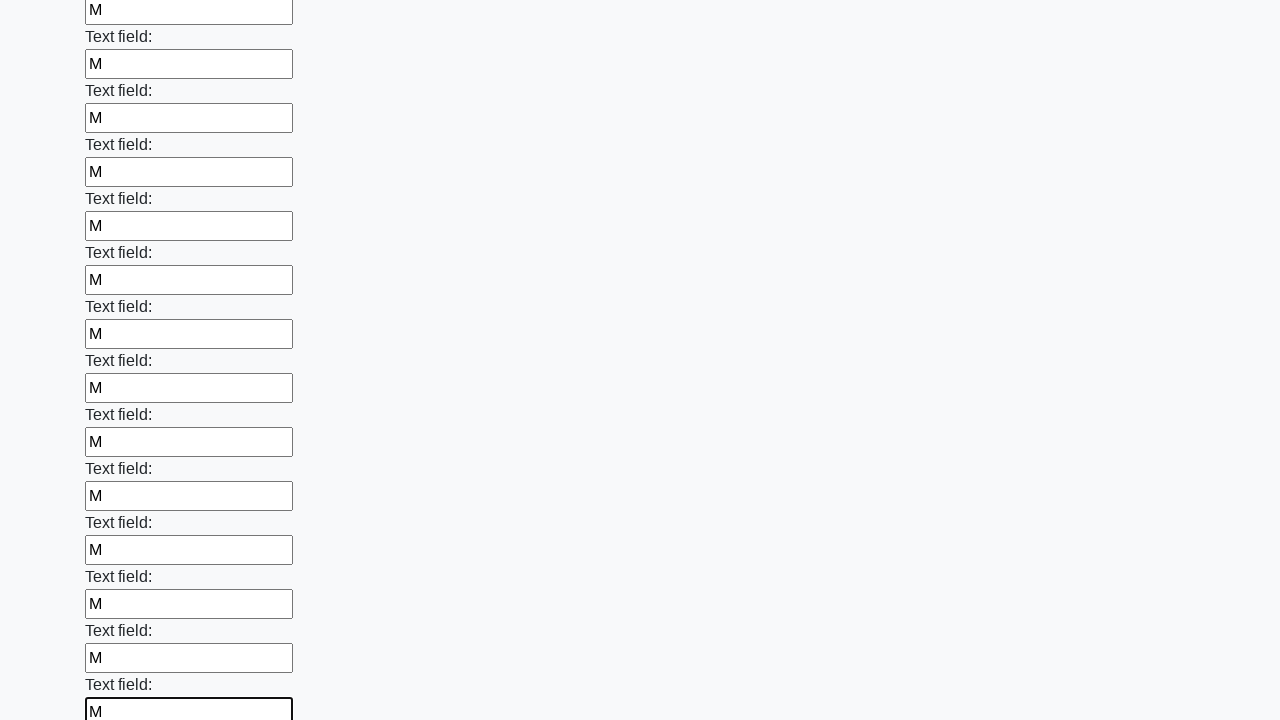

Filled a text input field with character 'М' on input[type='text'] >> nth=52
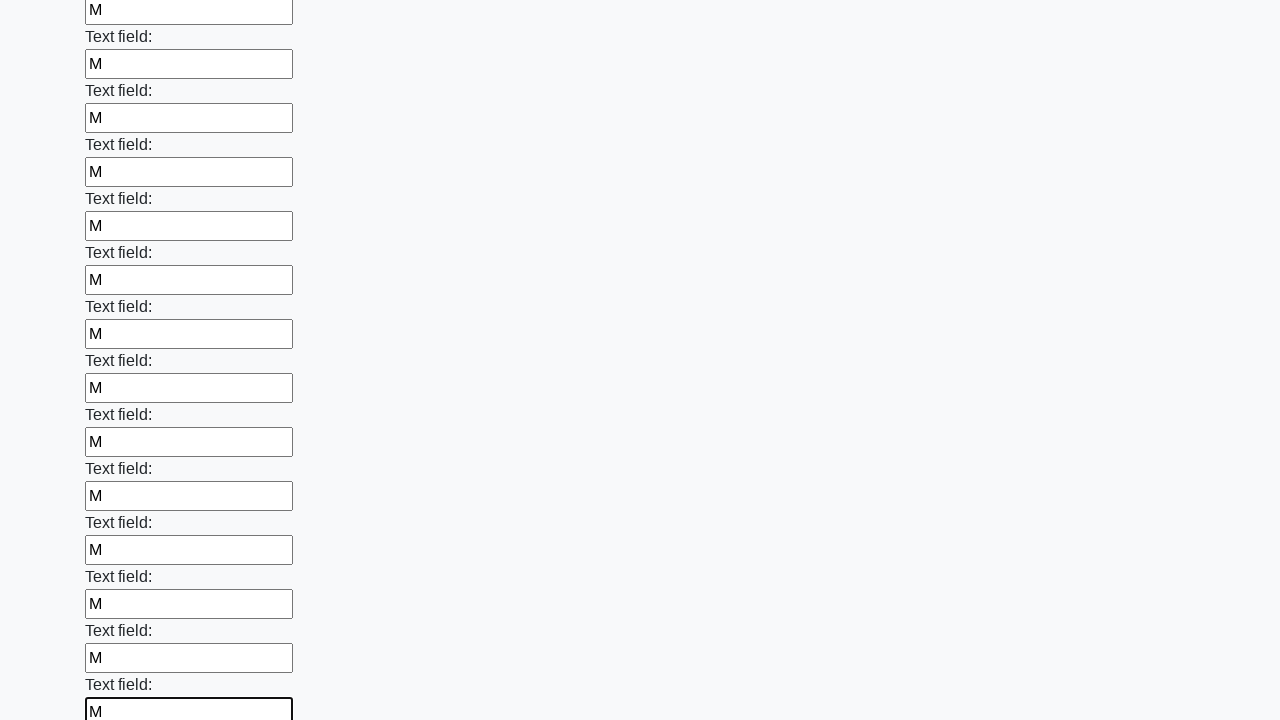

Filled a text input field with character 'М' on input[type='text'] >> nth=53
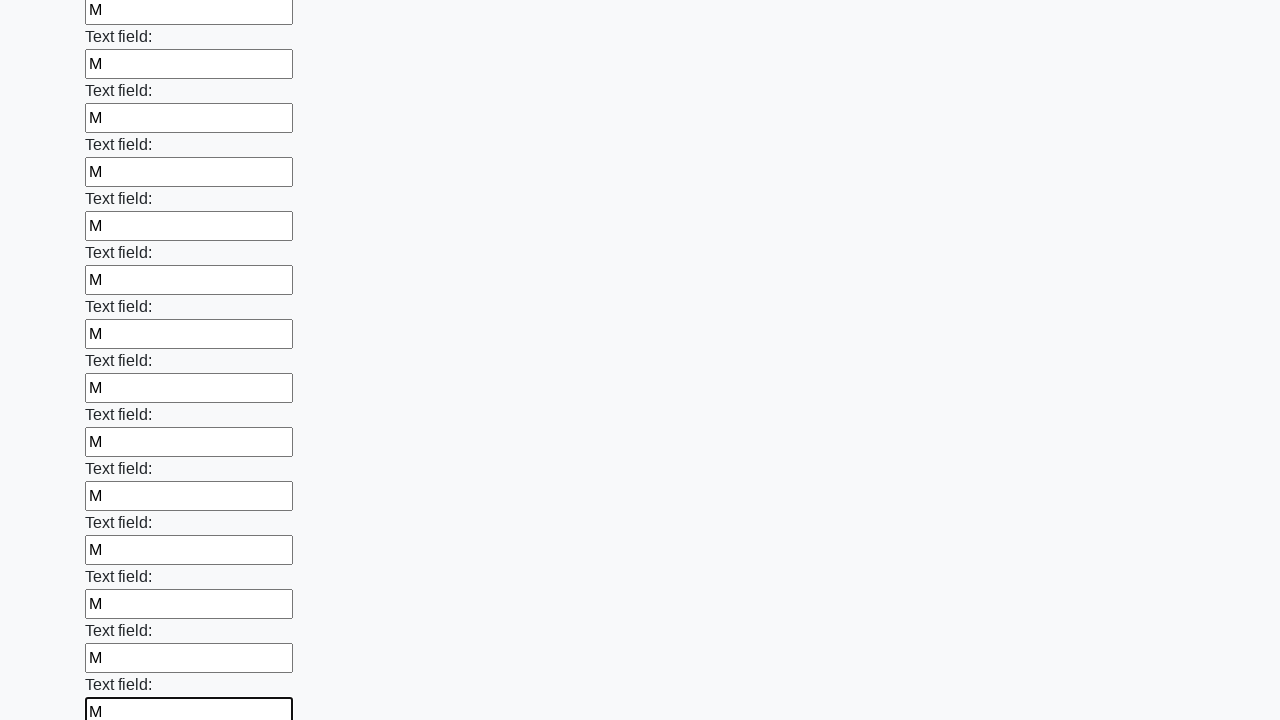

Filled a text input field with character 'М' on input[type='text'] >> nth=54
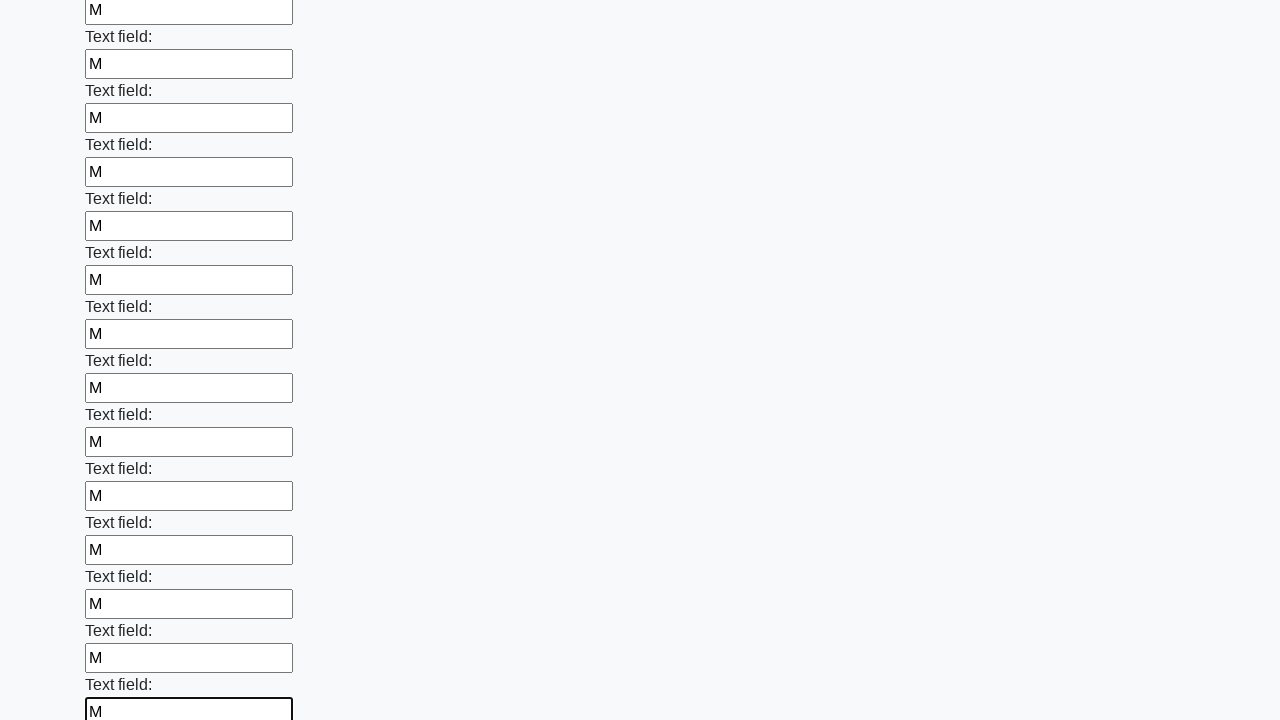

Filled a text input field with character 'М' on input[type='text'] >> nth=55
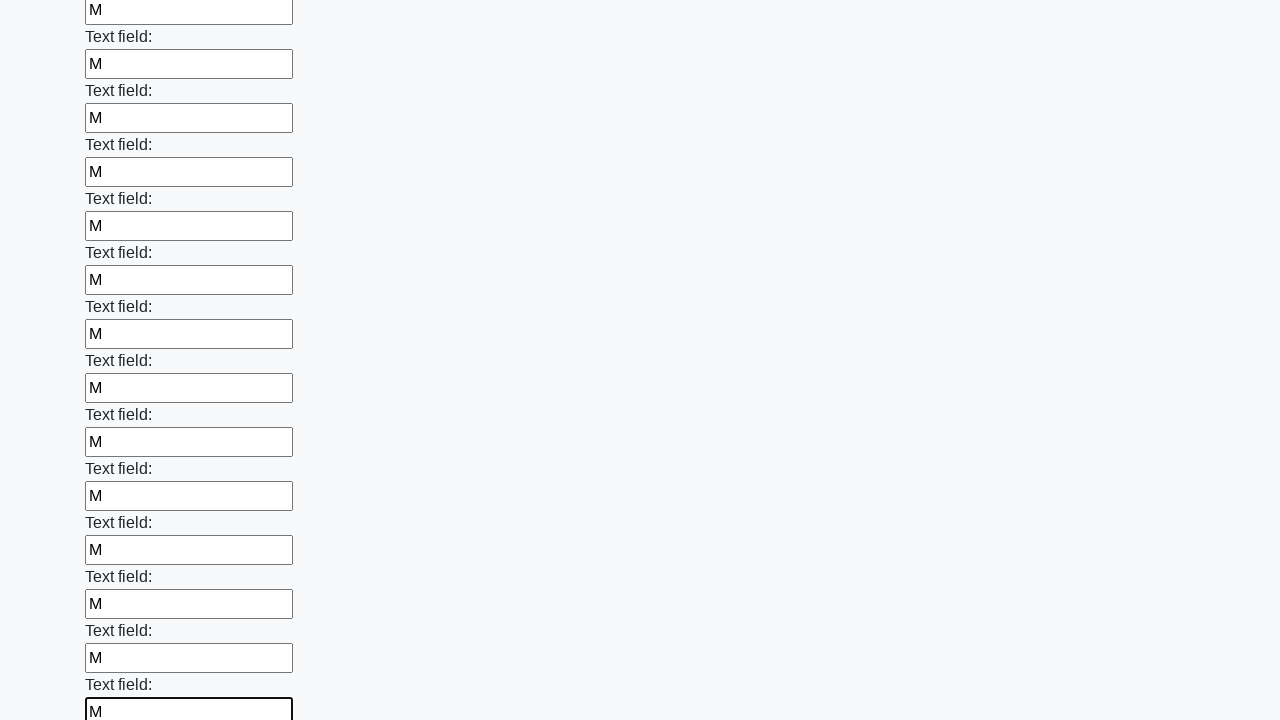

Filled a text input field with character 'М' on input[type='text'] >> nth=56
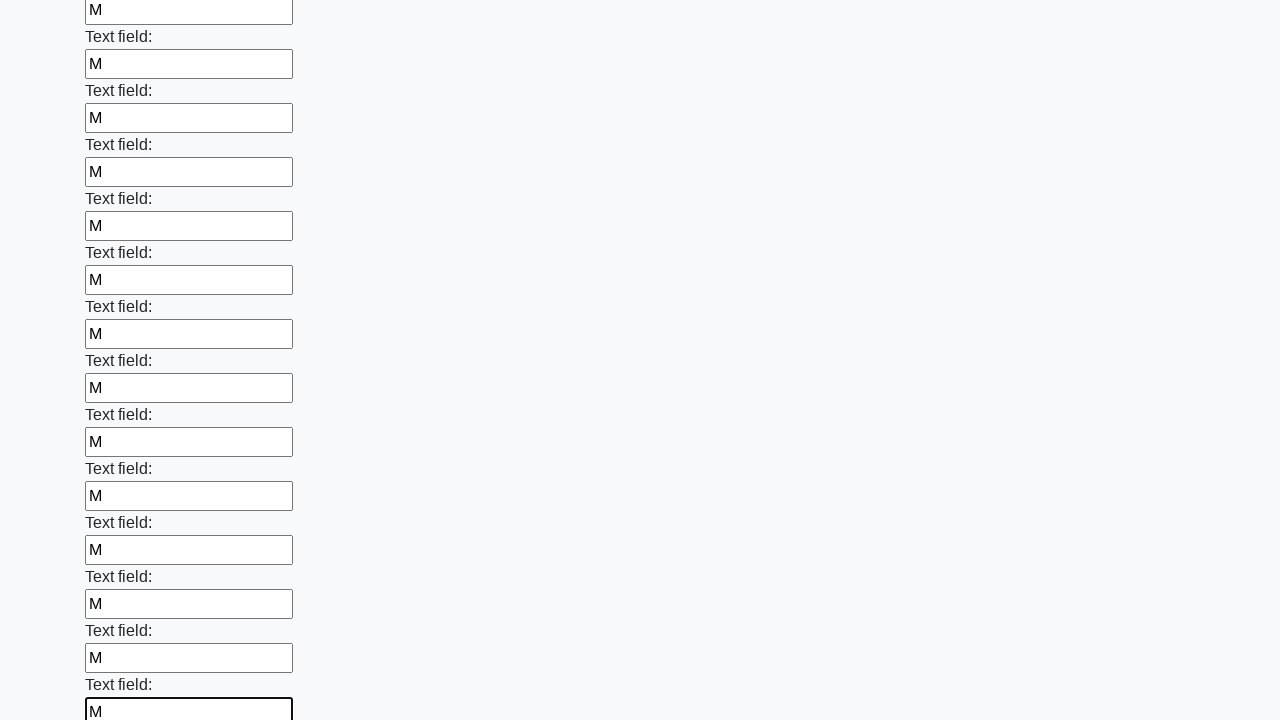

Filled a text input field with character 'М' on input[type='text'] >> nth=57
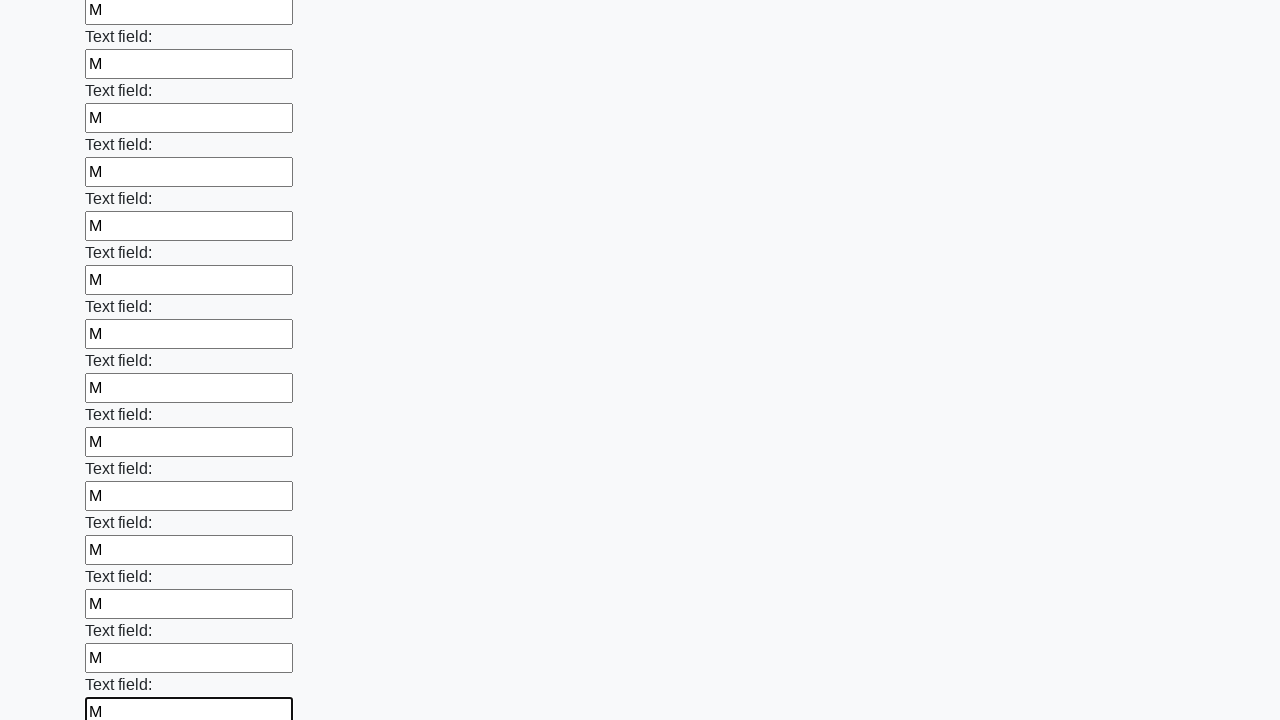

Filled a text input field with character 'М' on input[type='text'] >> nth=58
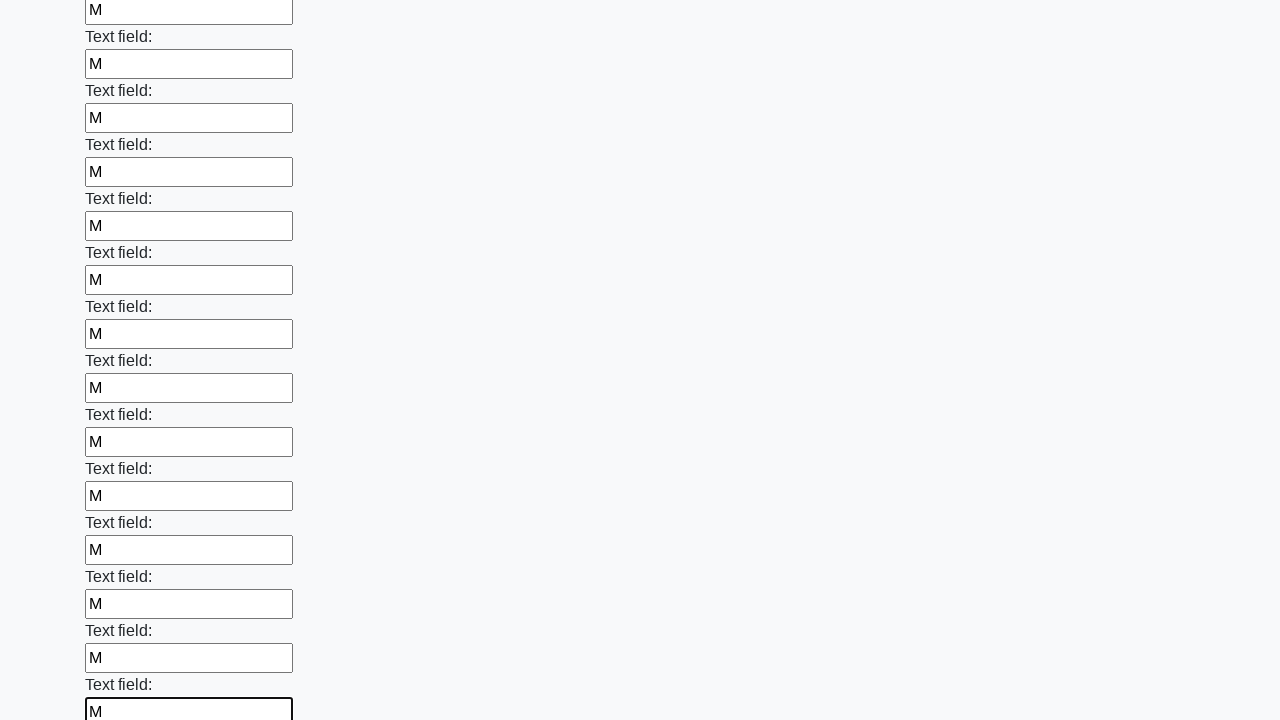

Filled a text input field with character 'М' on input[type='text'] >> nth=59
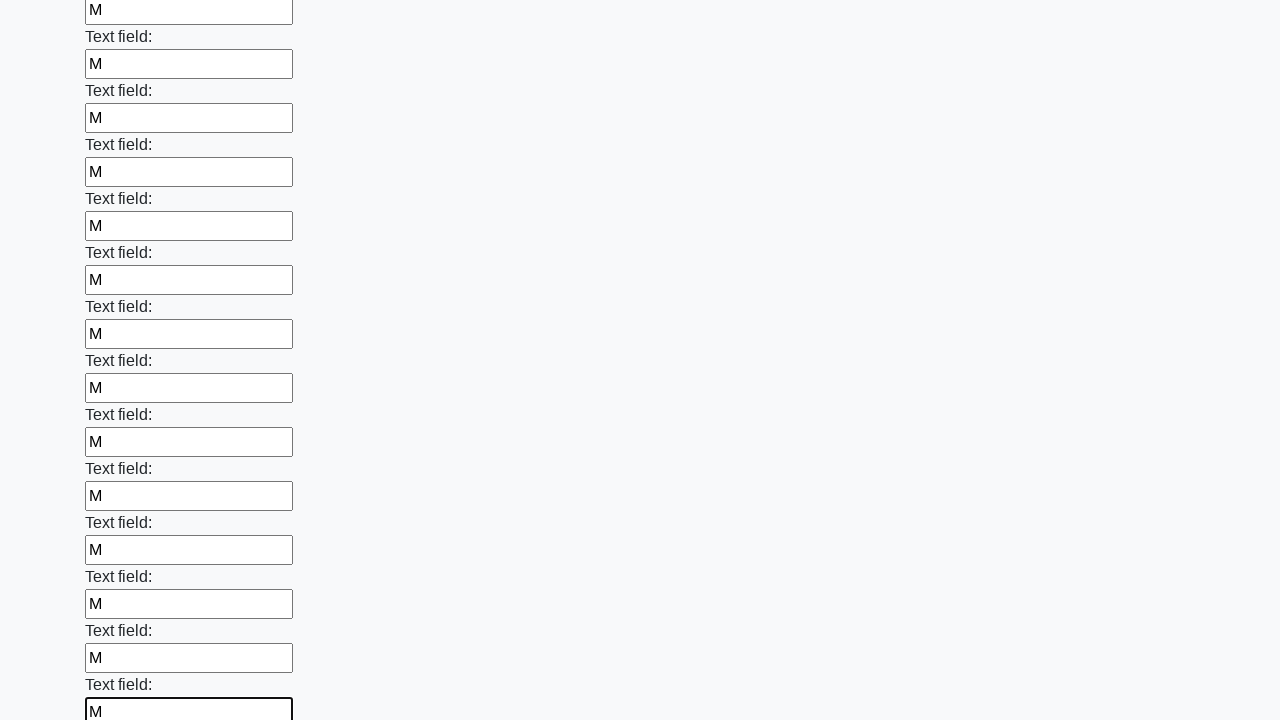

Filled a text input field with character 'М' on input[type='text'] >> nth=60
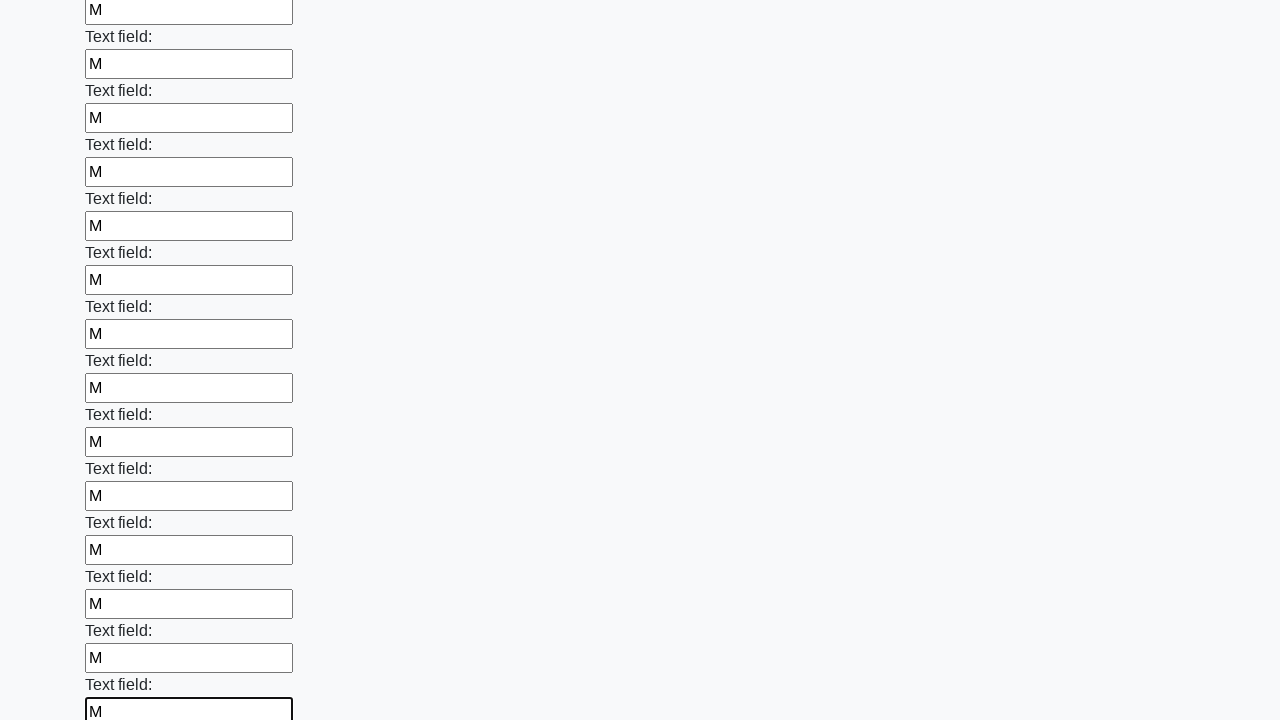

Filled a text input field with character 'М' on input[type='text'] >> nth=61
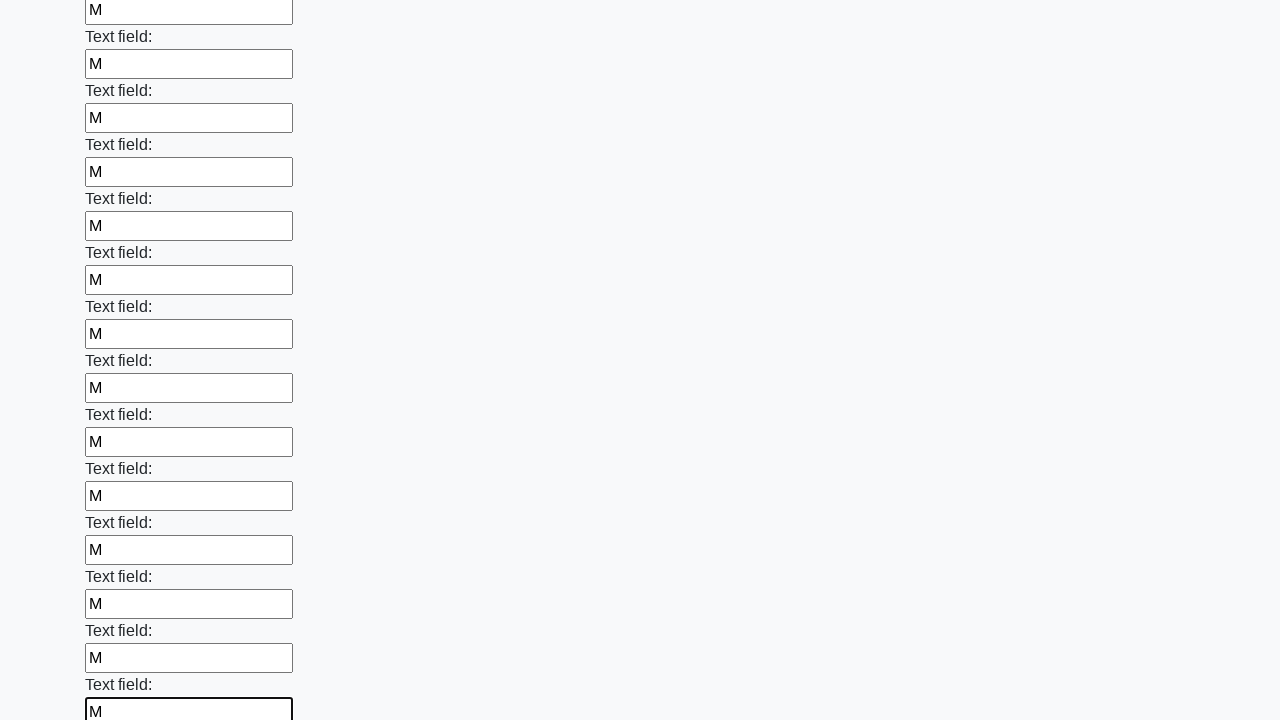

Filled a text input field with character 'М' on input[type='text'] >> nth=62
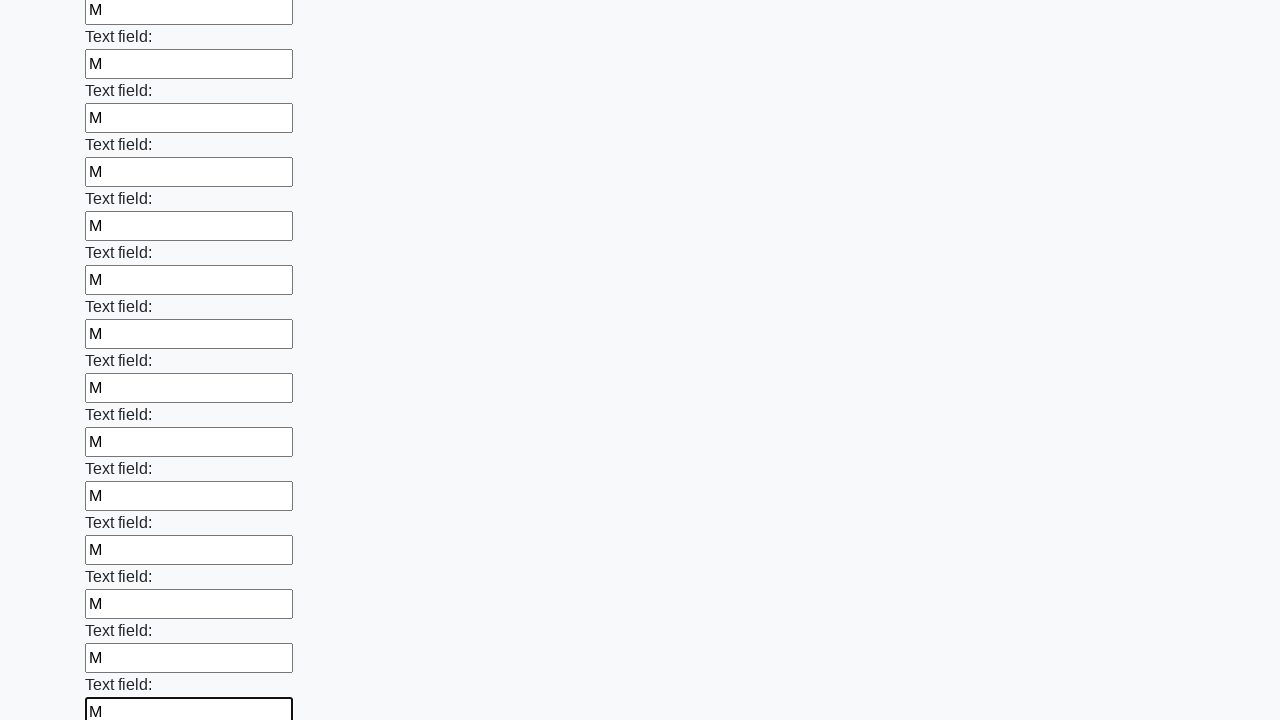

Filled a text input field with character 'М' on input[type='text'] >> nth=63
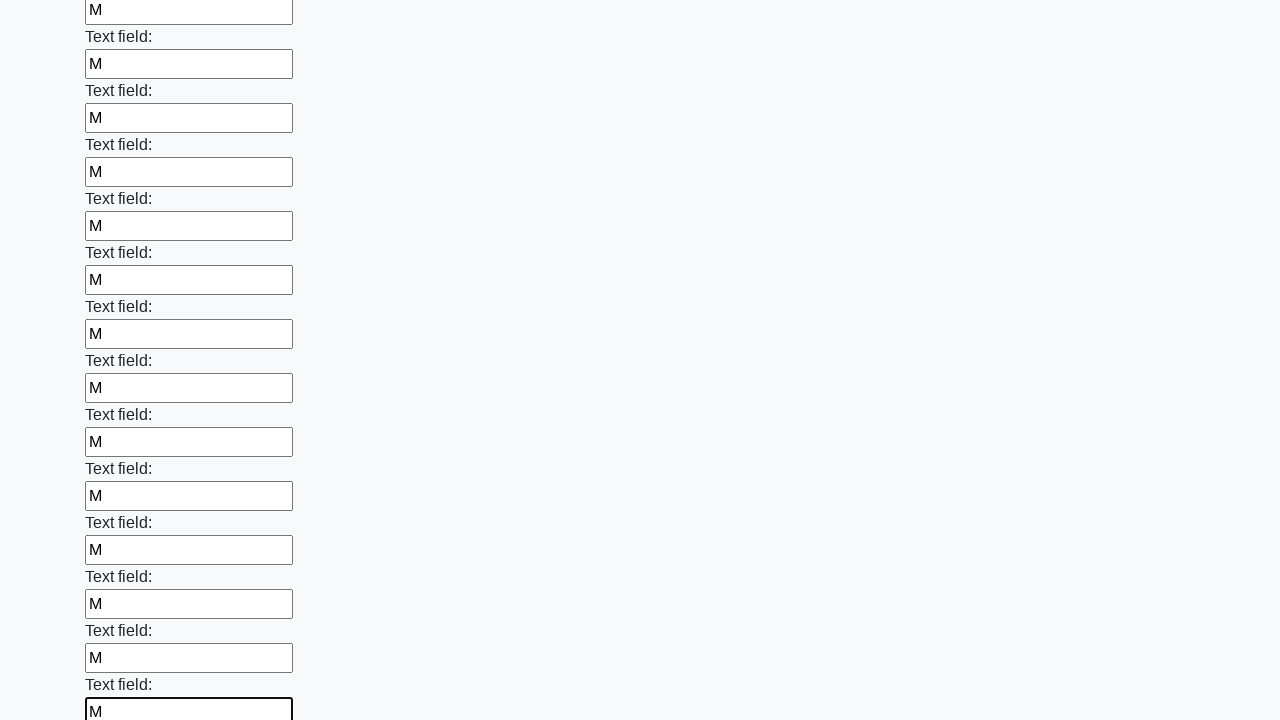

Filled a text input field with character 'М' on input[type='text'] >> nth=64
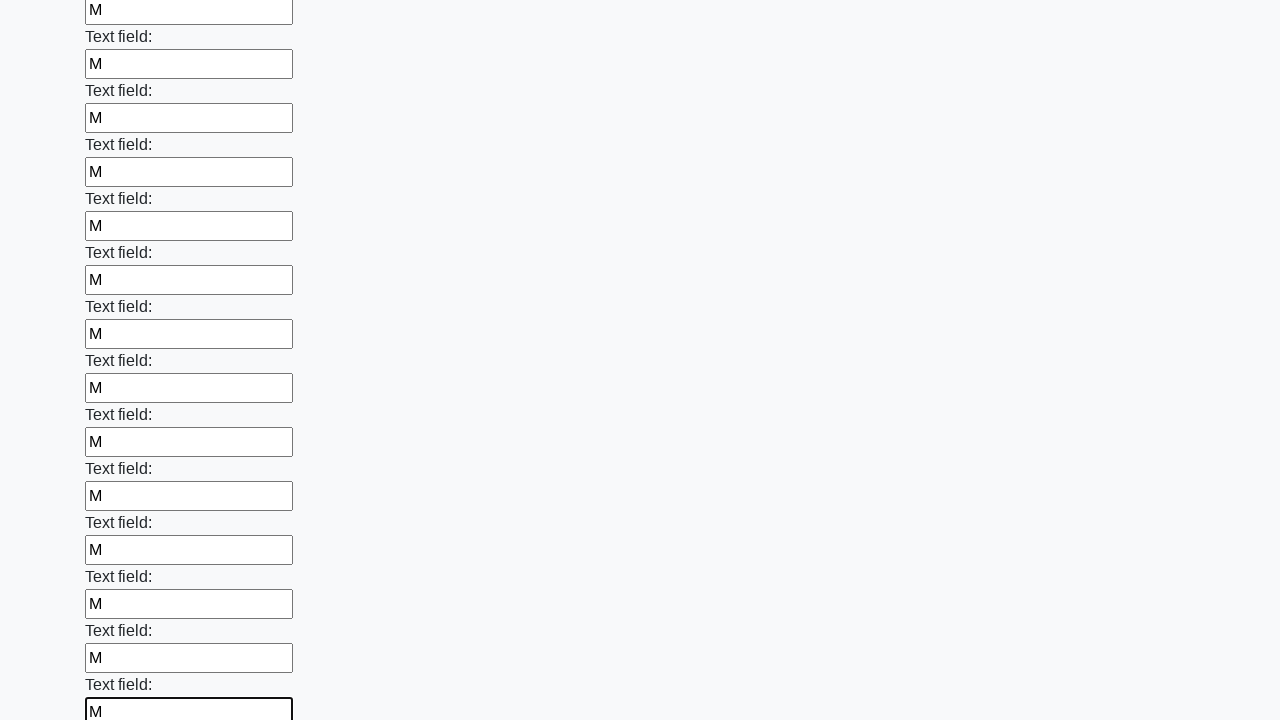

Filled a text input field with character 'М' on input[type='text'] >> nth=65
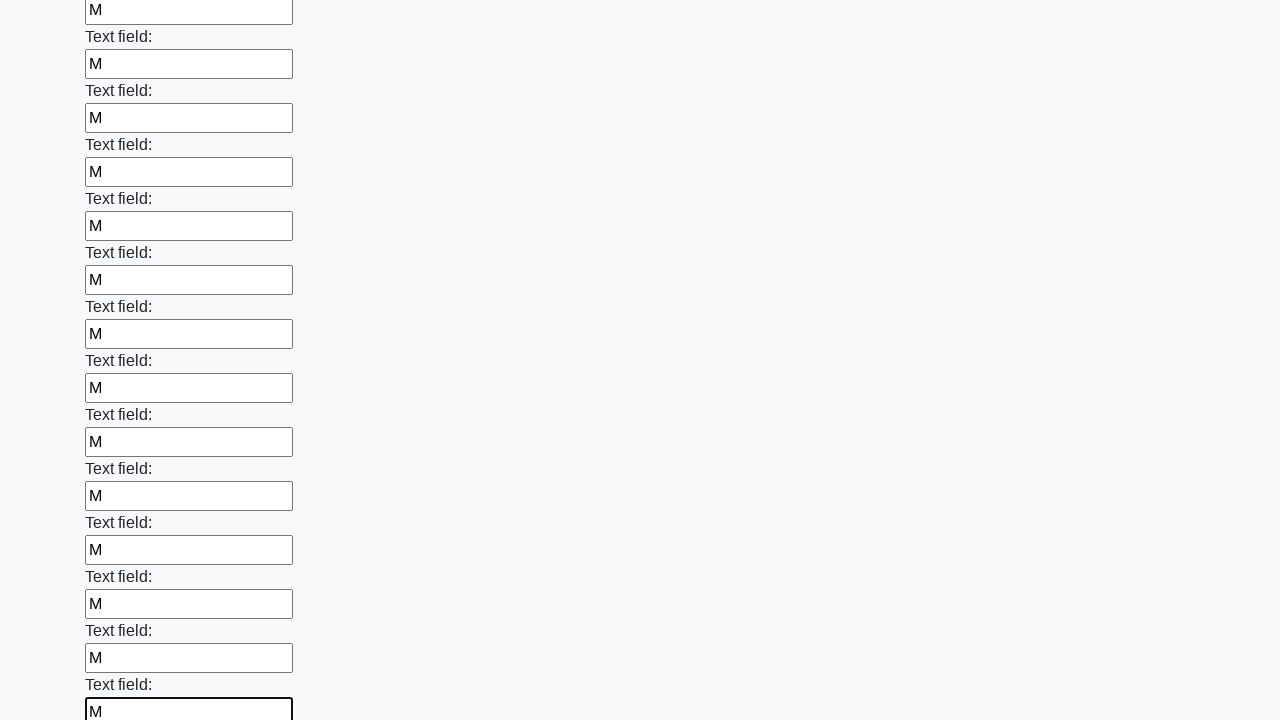

Filled a text input field with character 'М' on input[type='text'] >> nth=66
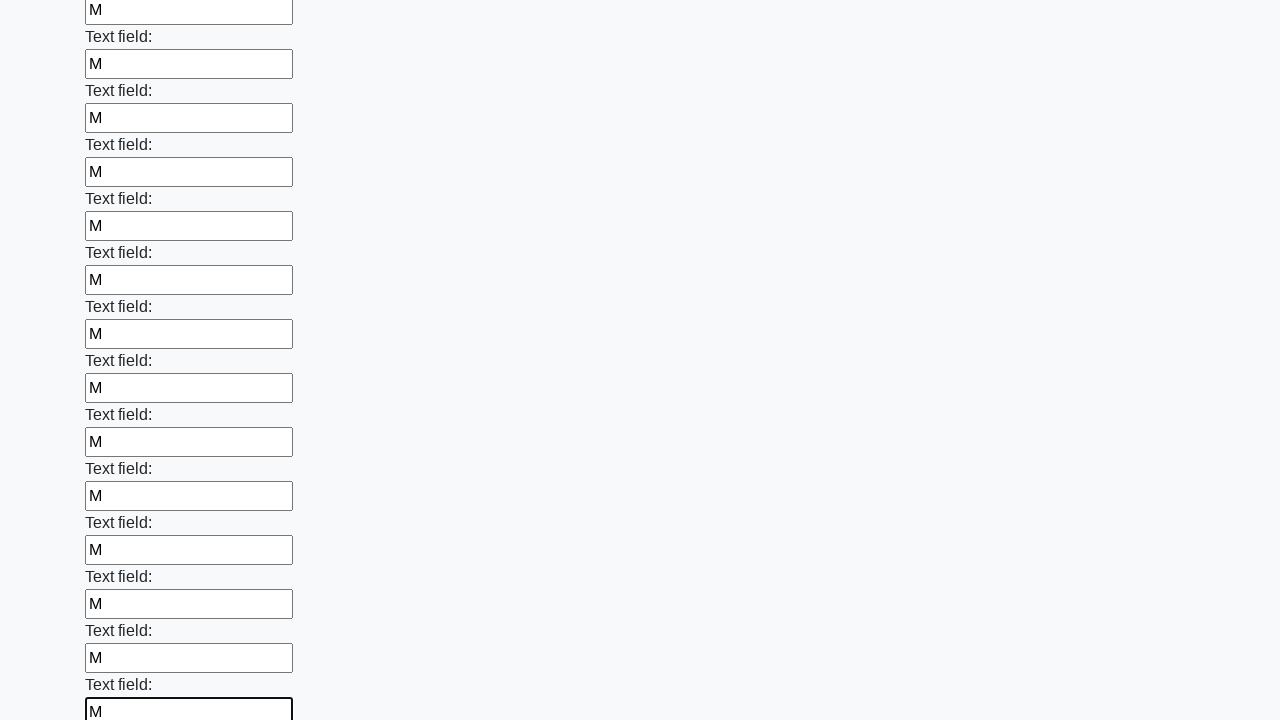

Filled a text input field with character 'М' on input[type='text'] >> nth=67
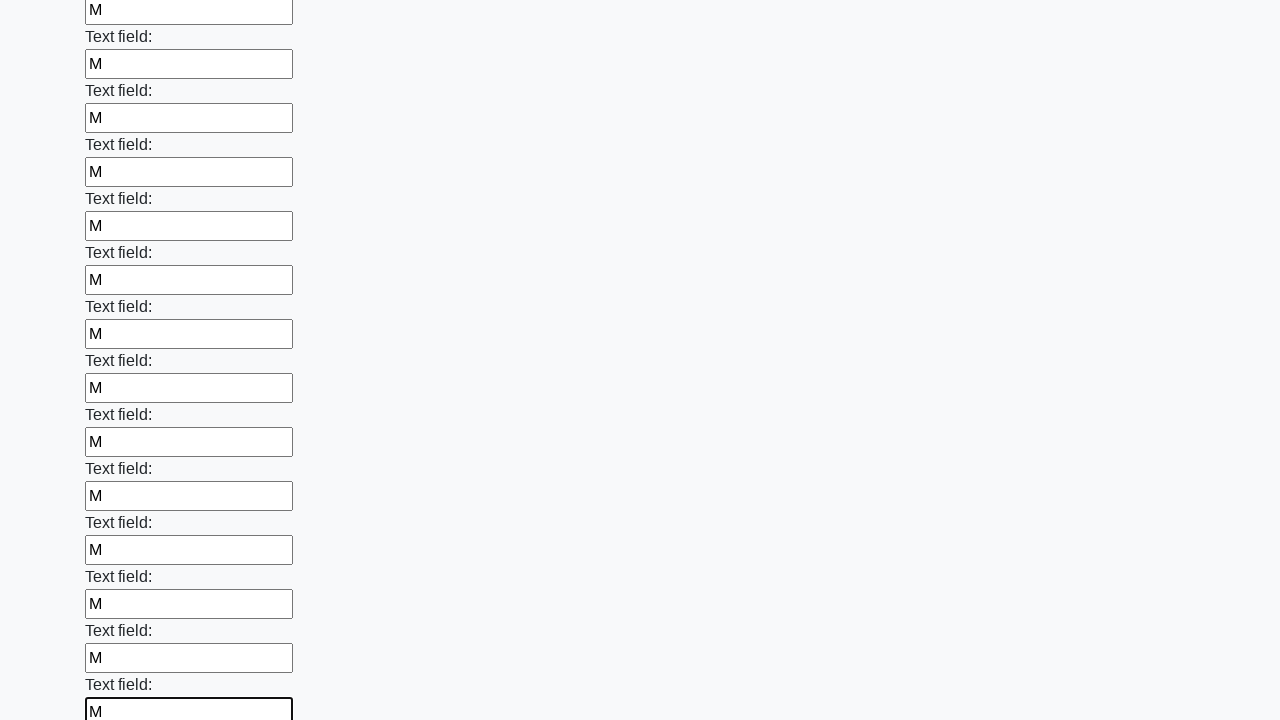

Filled a text input field with character 'М' on input[type='text'] >> nth=68
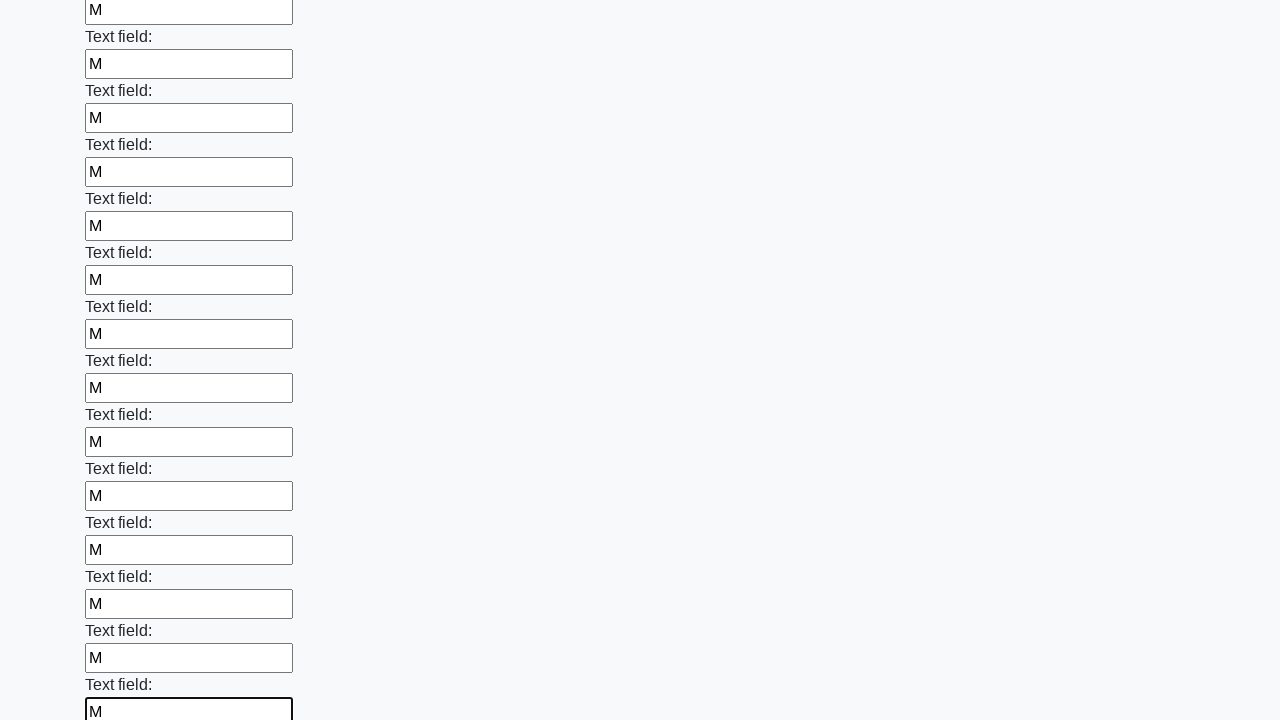

Filled a text input field with character 'М' on input[type='text'] >> nth=69
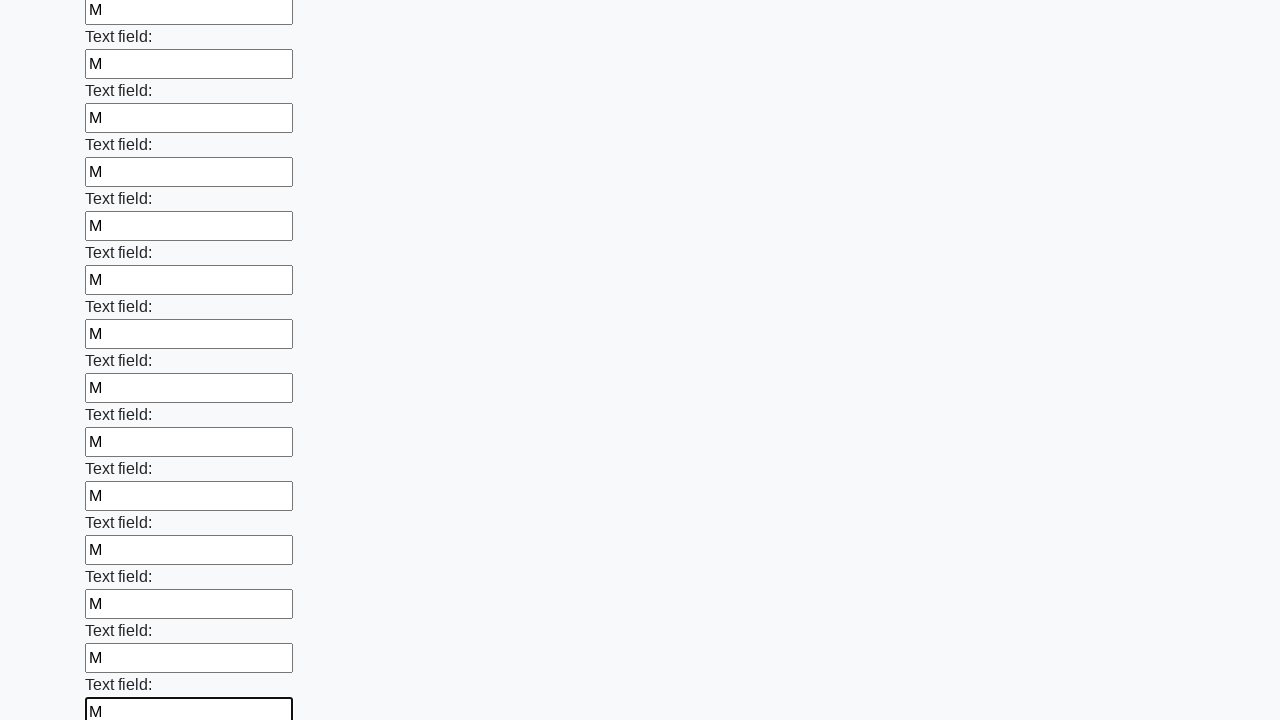

Filled a text input field with character 'М' on input[type='text'] >> nth=70
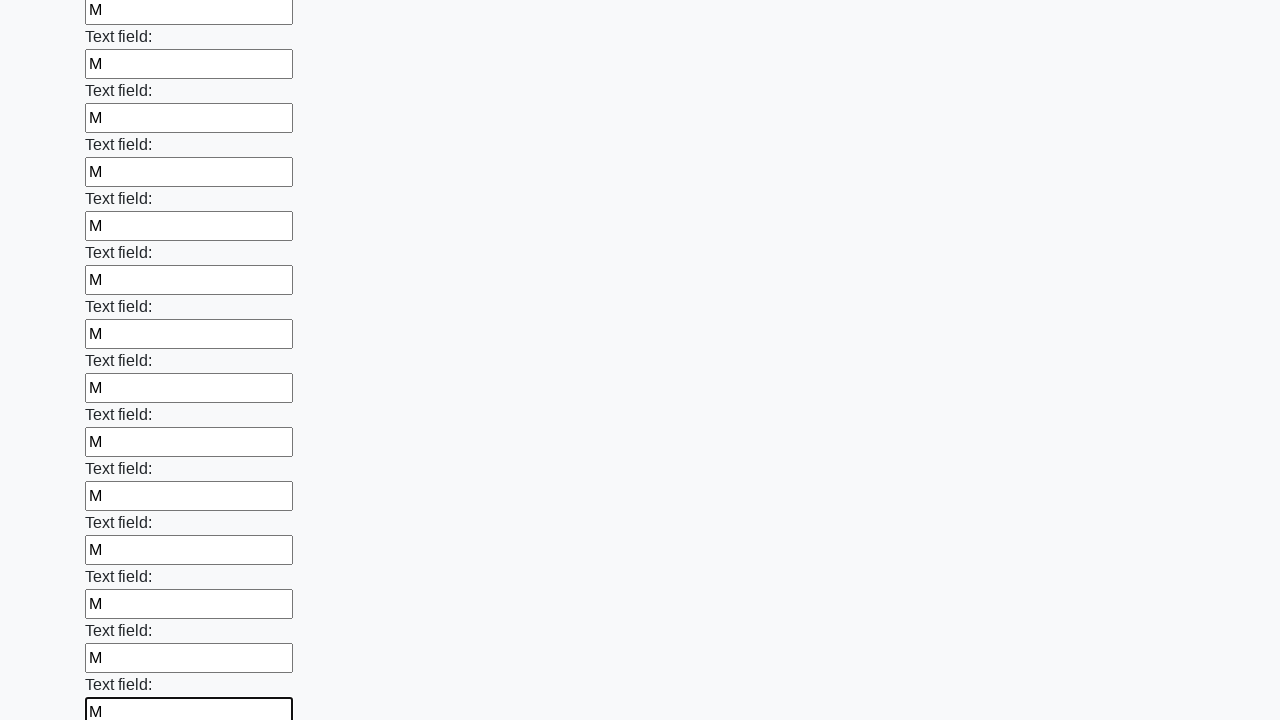

Filled a text input field with character 'М' on input[type='text'] >> nth=71
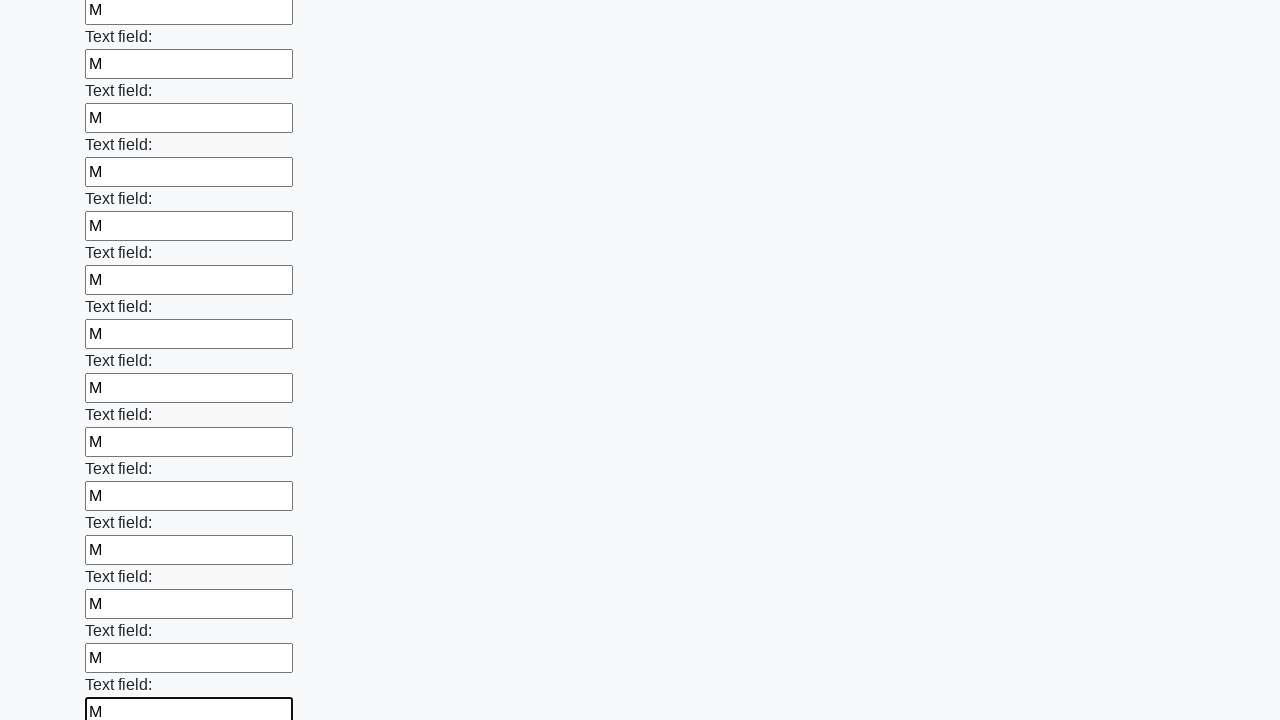

Filled a text input field with character 'М' on input[type='text'] >> nth=72
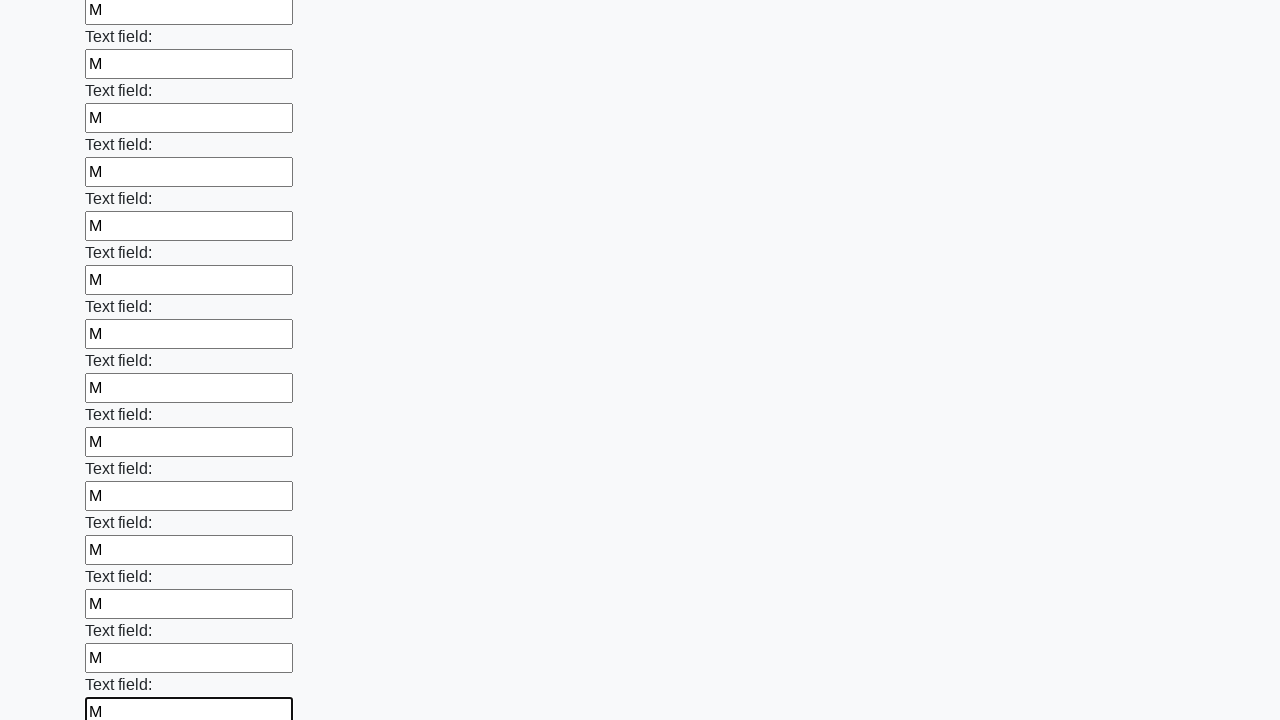

Filled a text input field with character 'М' on input[type='text'] >> nth=73
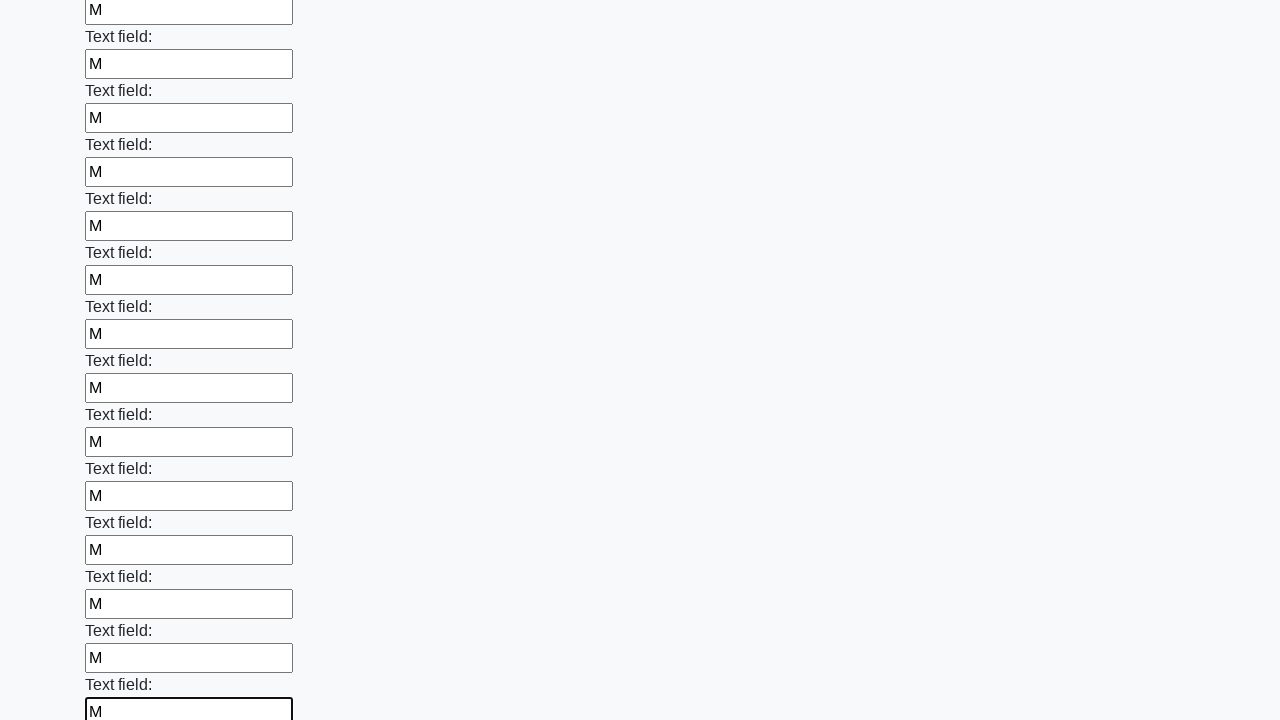

Filled a text input field with character 'М' on input[type='text'] >> nth=74
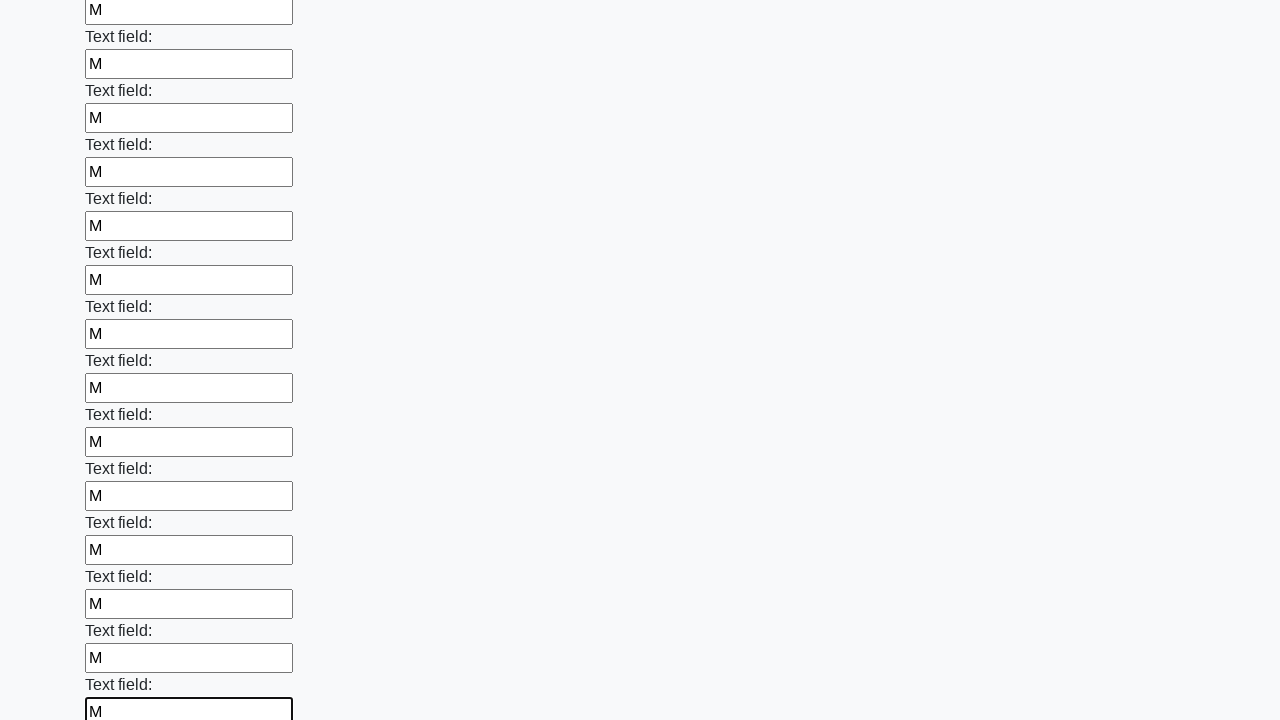

Filled a text input field with character 'М' on input[type='text'] >> nth=75
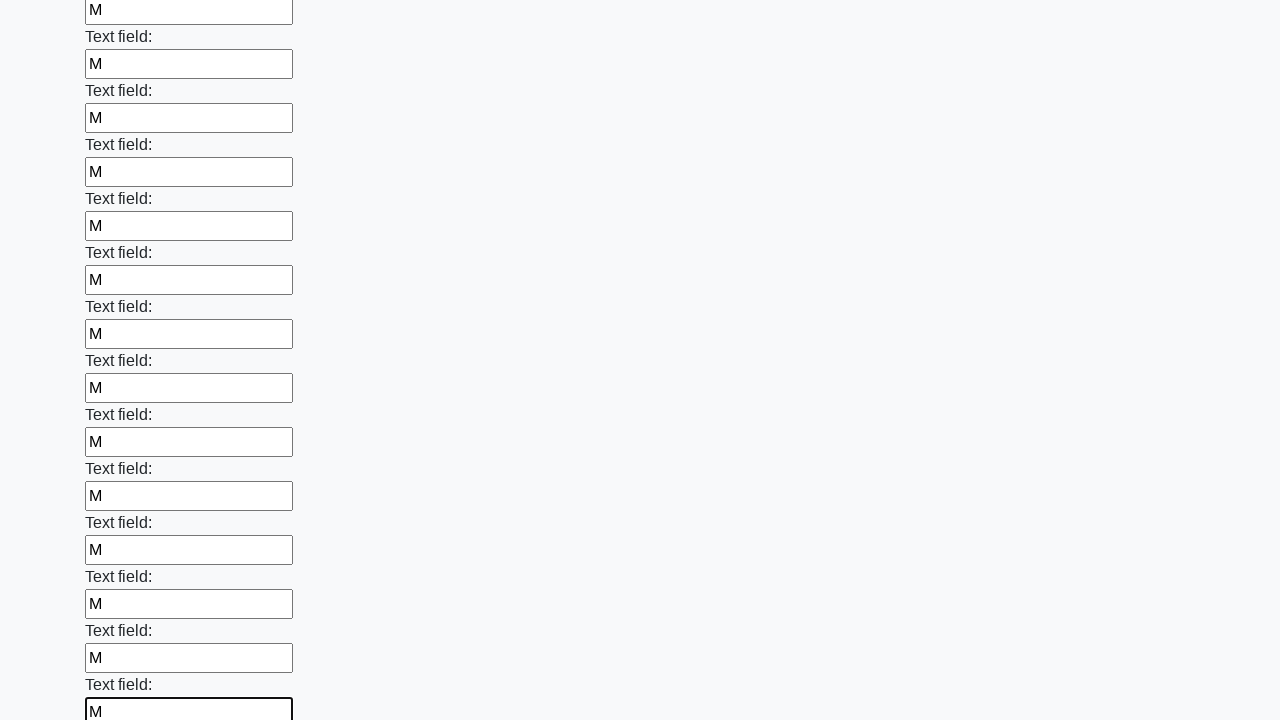

Filled a text input field with character 'М' on input[type='text'] >> nth=76
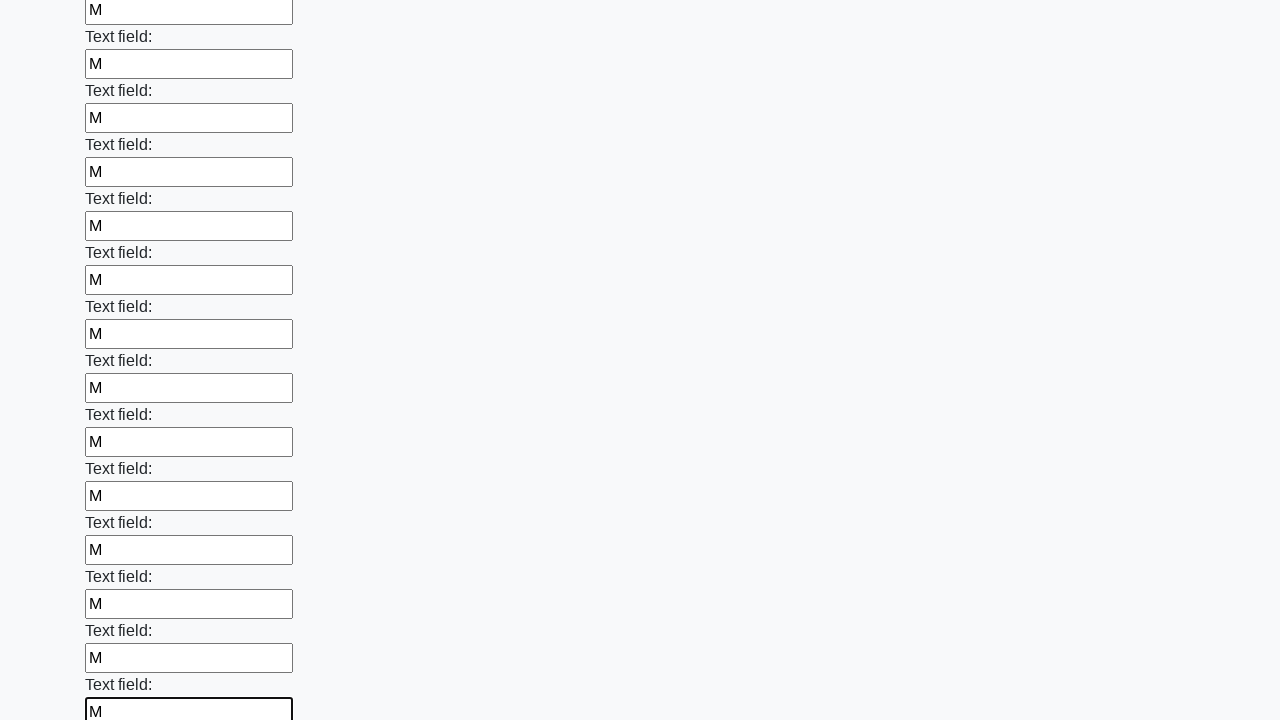

Filled a text input field with character 'М' on input[type='text'] >> nth=77
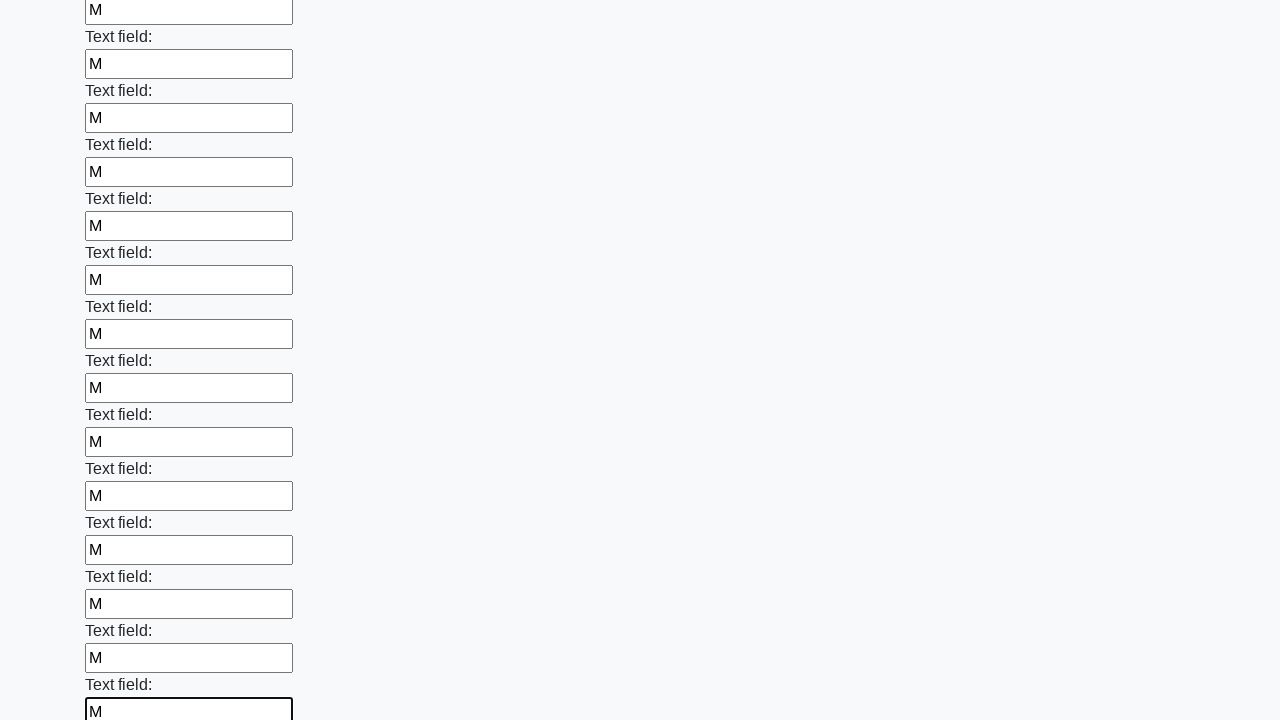

Filled a text input field with character 'М' on input[type='text'] >> nth=78
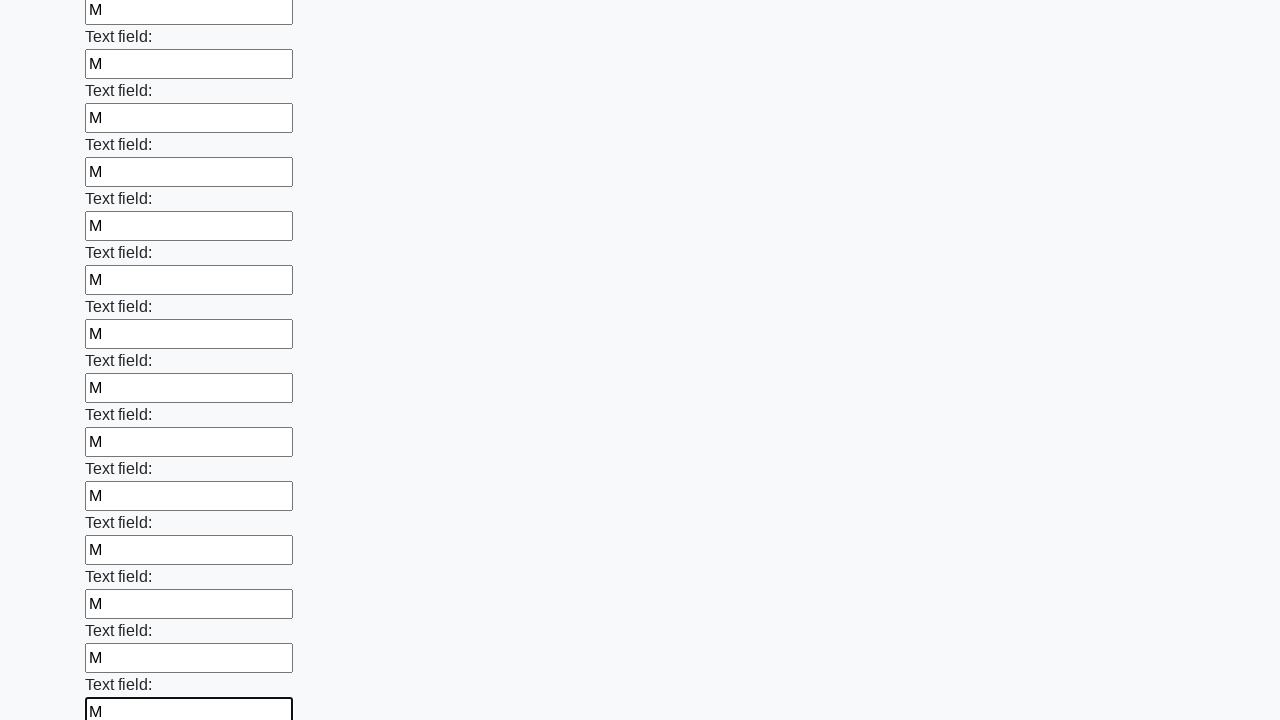

Filled a text input field with character 'М' on input[type='text'] >> nth=79
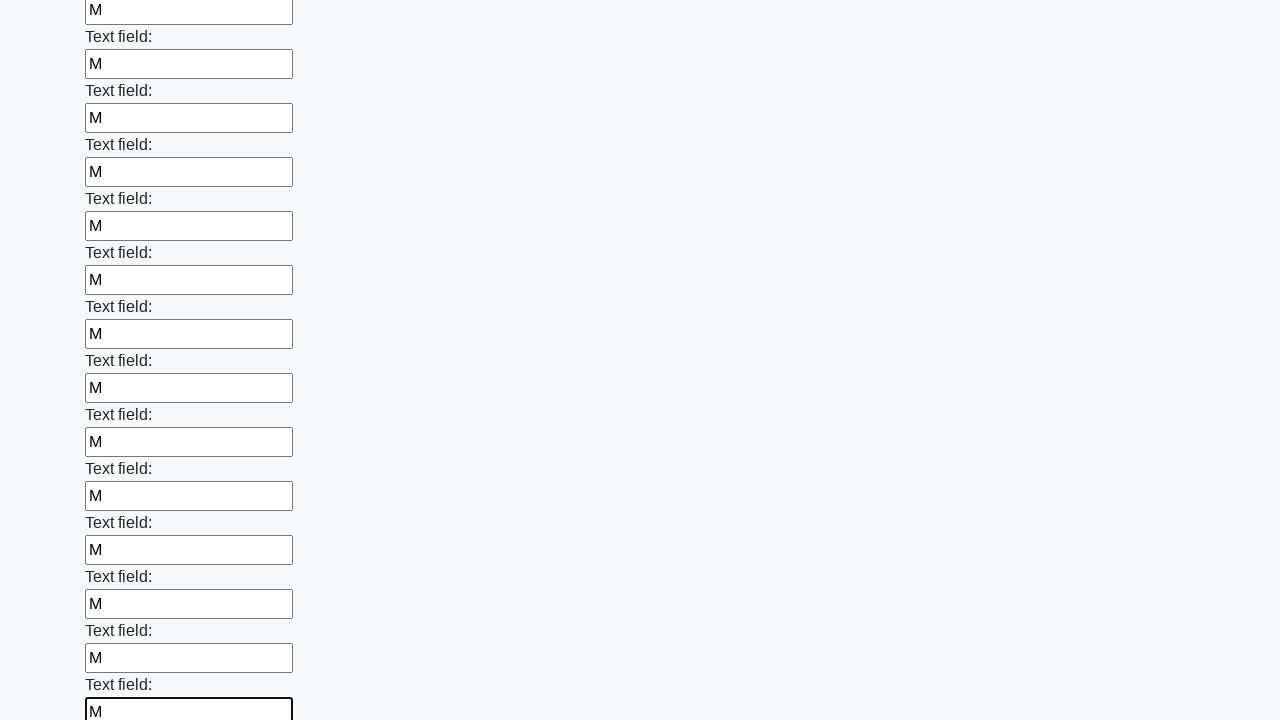

Filled a text input field with character 'М' on input[type='text'] >> nth=80
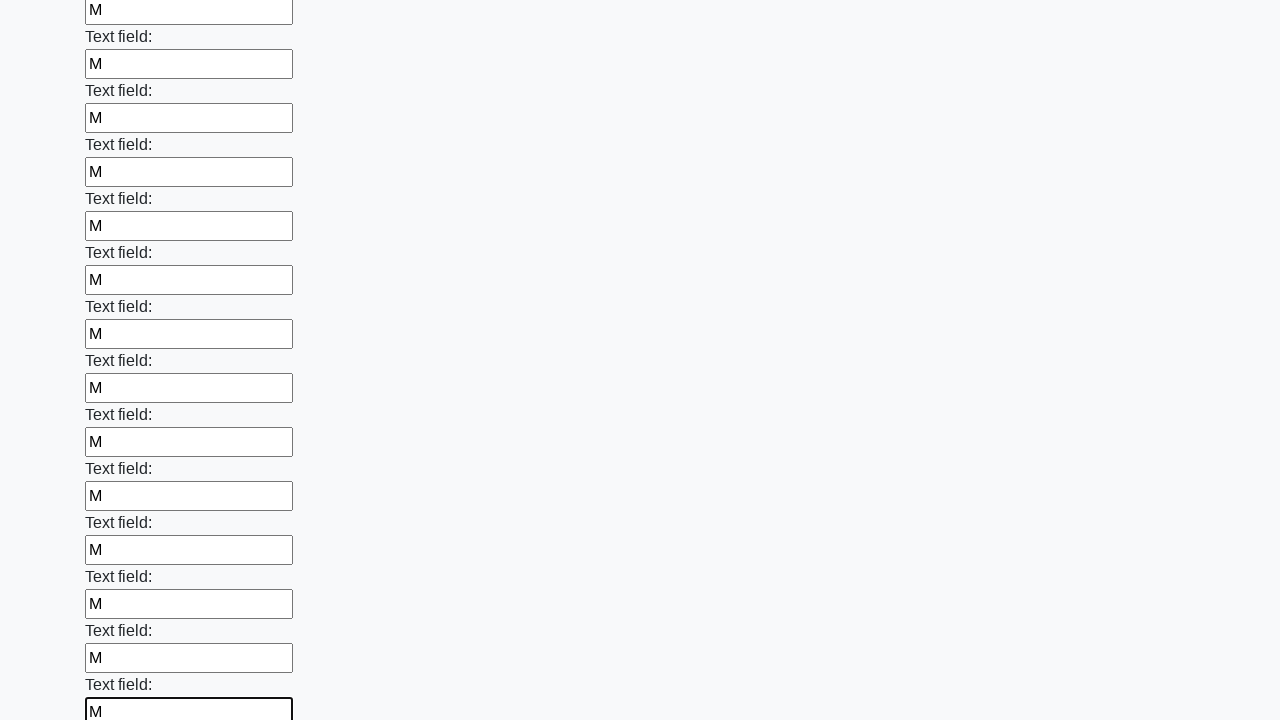

Filled a text input field with character 'М' on input[type='text'] >> nth=81
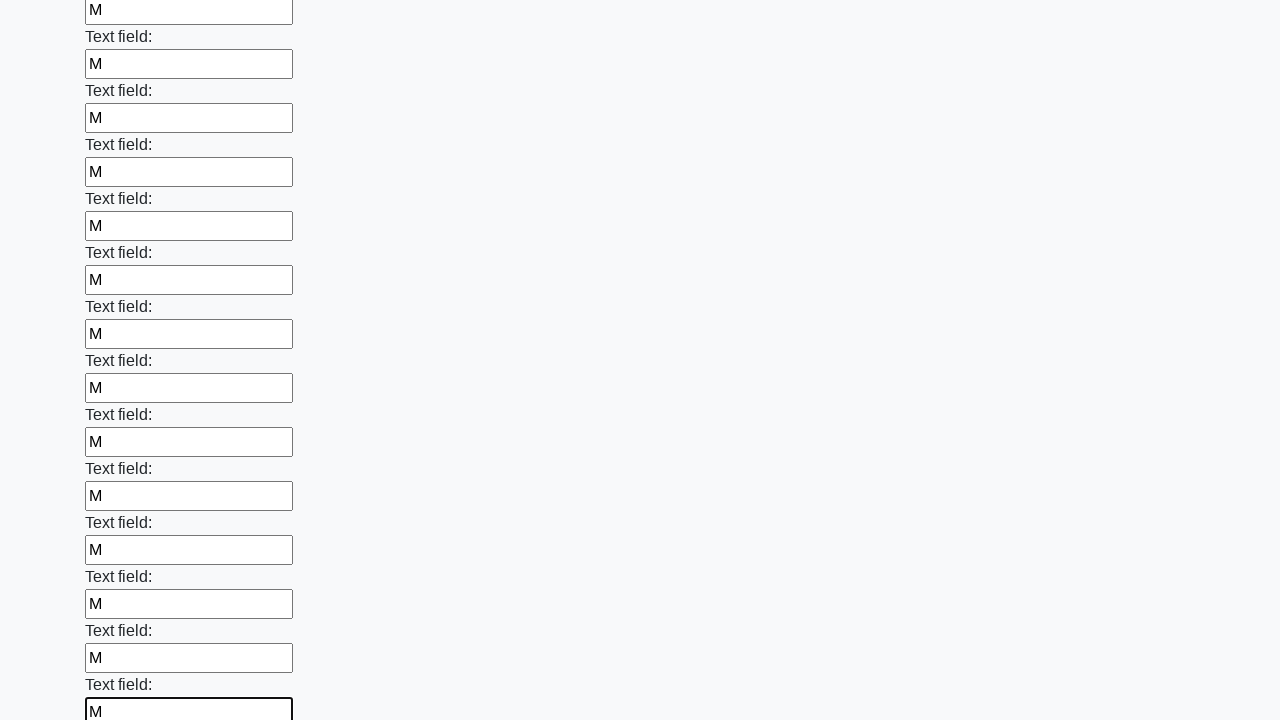

Filled a text input field with character 'М' on input[type='text'] >> nth=82
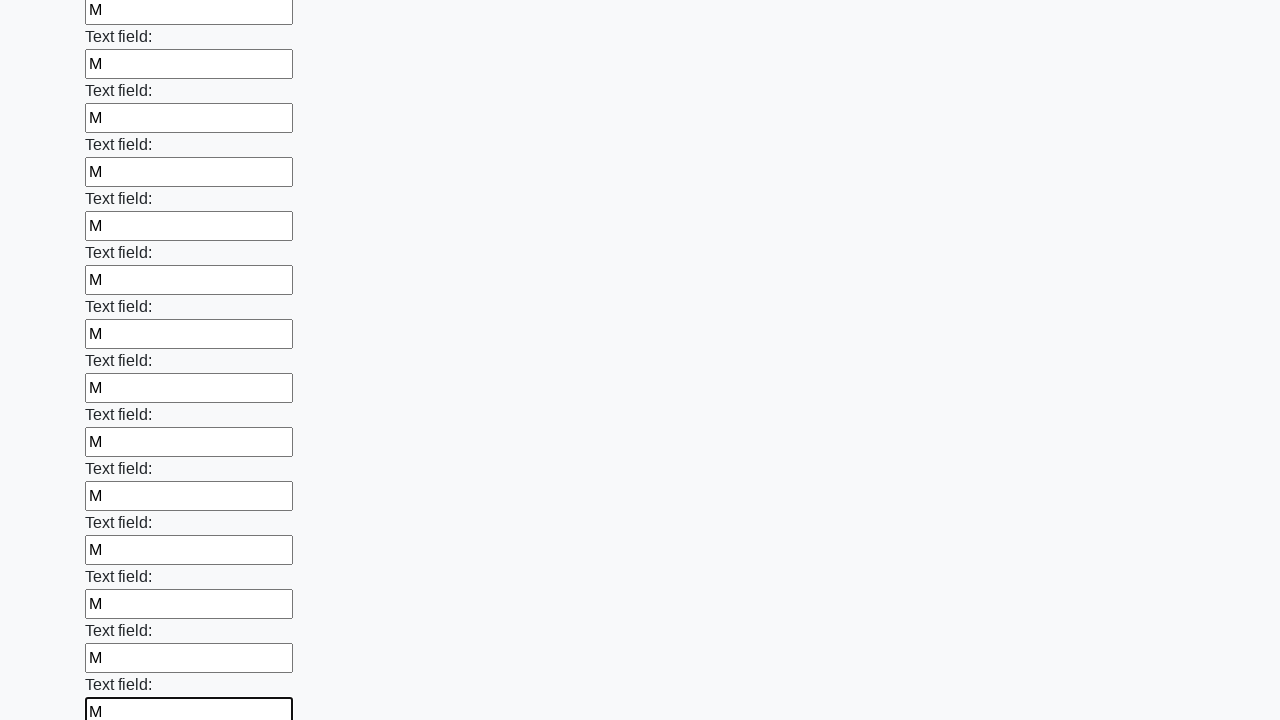

Filled a text input field with character 'М' on input[type='text'] >> nth=83
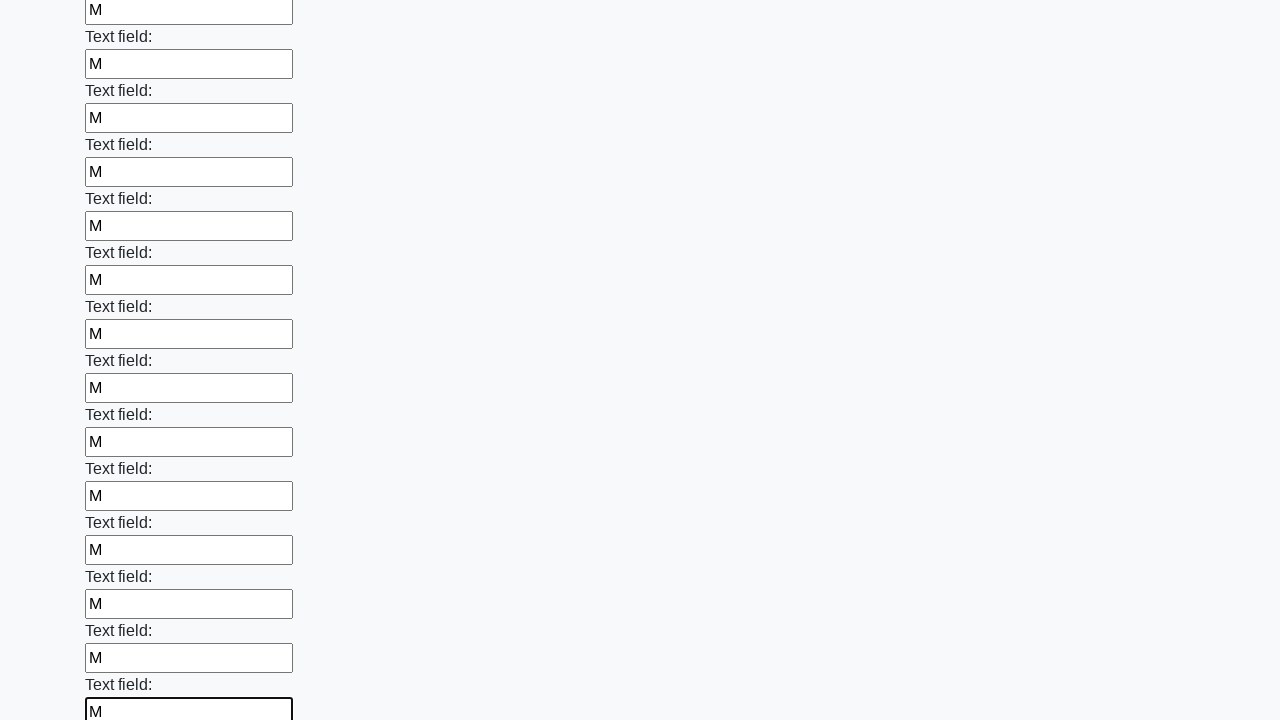

Filled a text input field with character 'М' on input[type='text'] >> nth=84
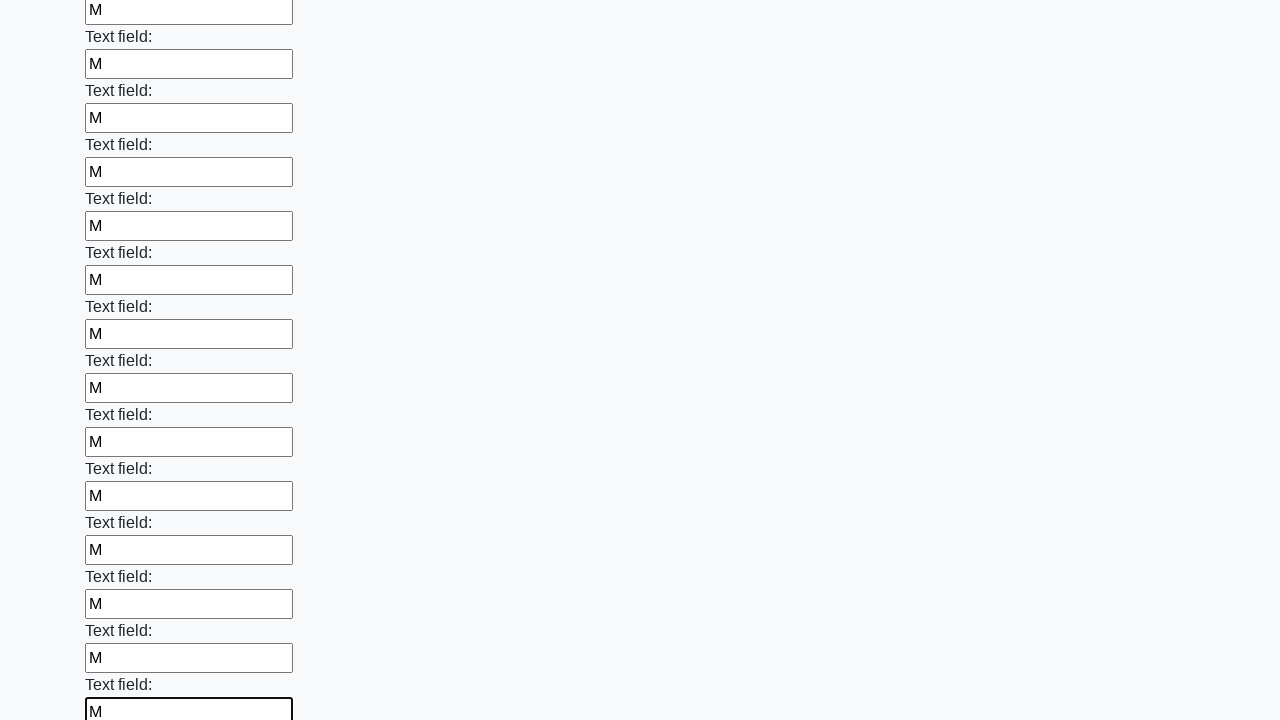

Filled a text input field with character 'М' on input[type='text'] >> nth=85
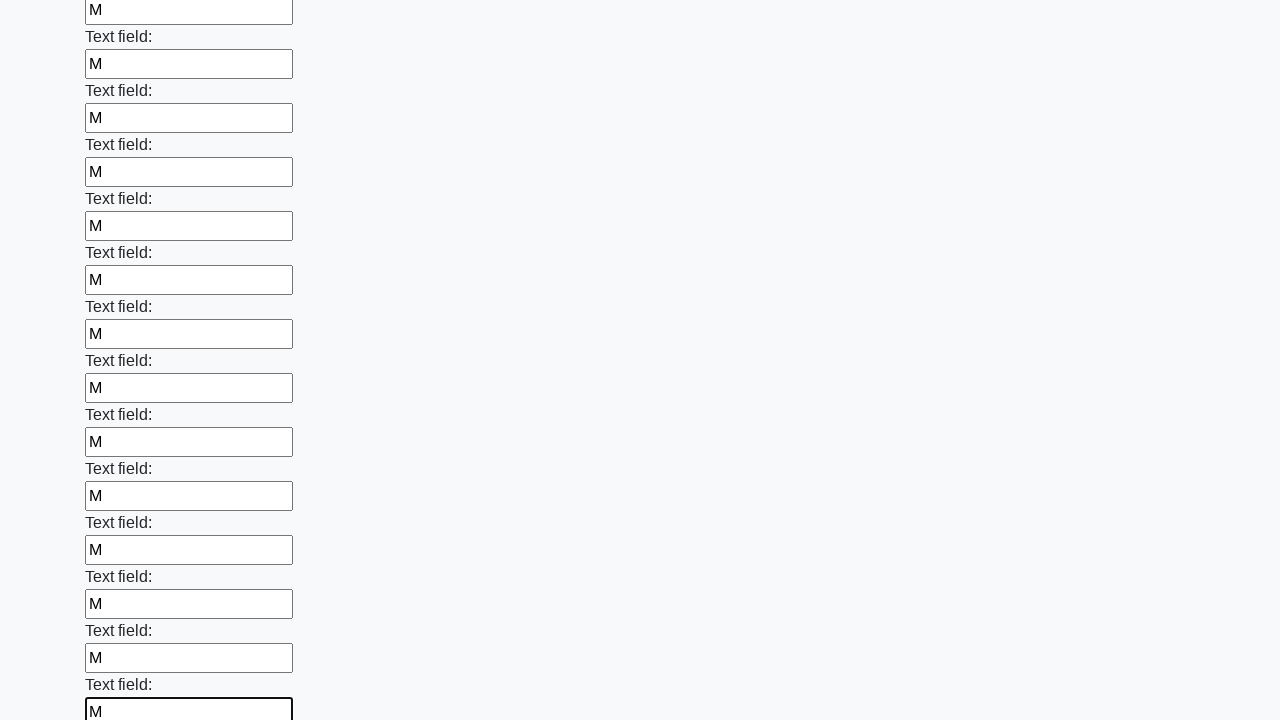

Filled a text input field with character 'М' on input[type='text'] >> nth=86
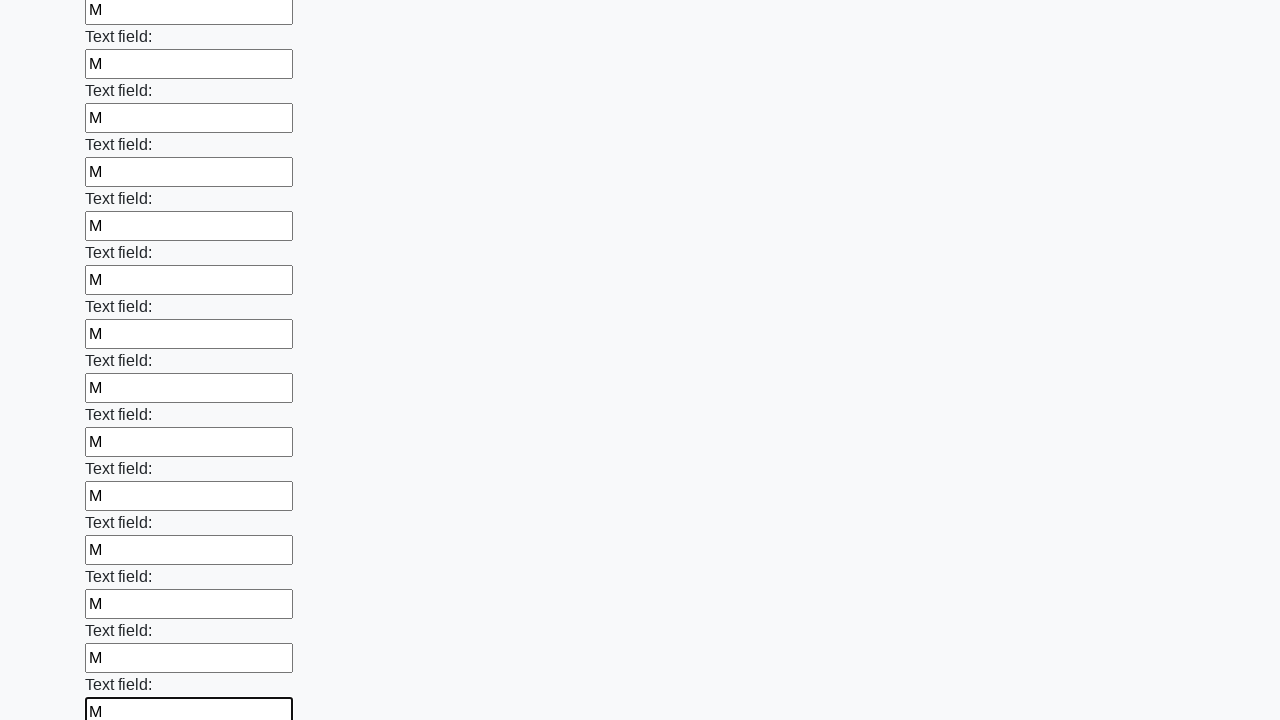

Filled a text input field with character 'М' on input[type='text'] >> nth=87
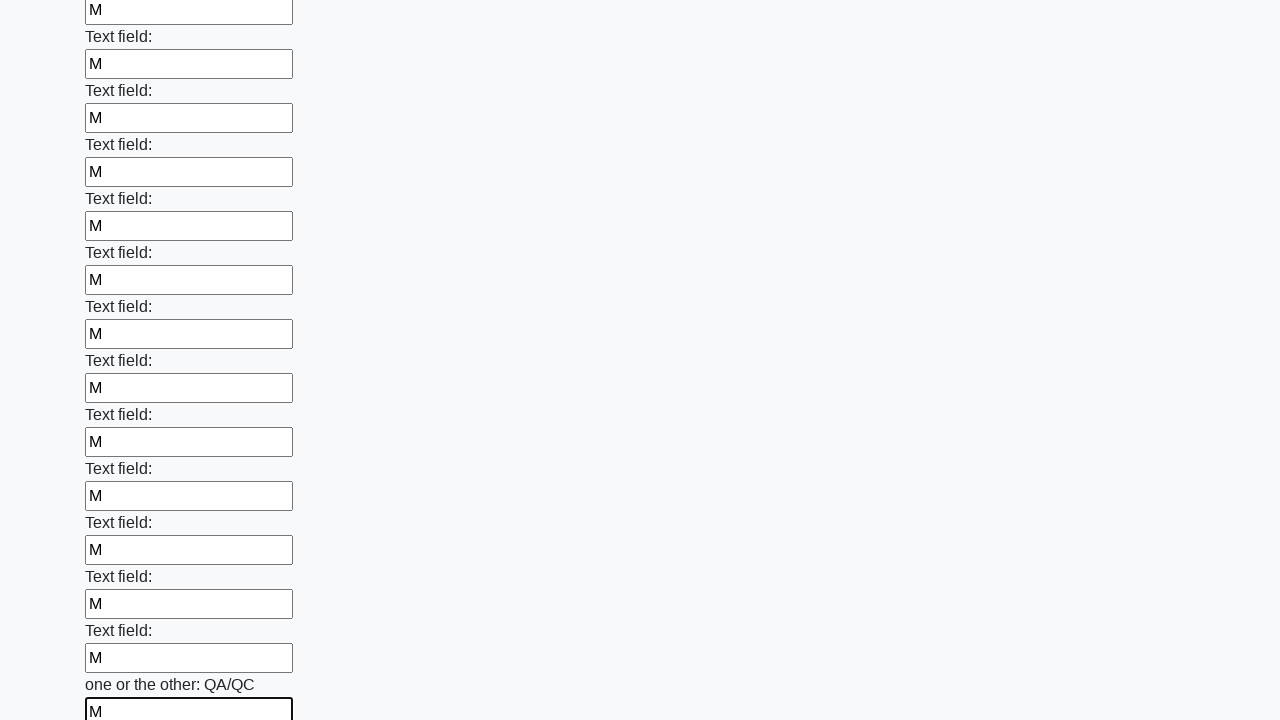

Filled a text input field with character 'М' on input[type='text'] >> nth=88
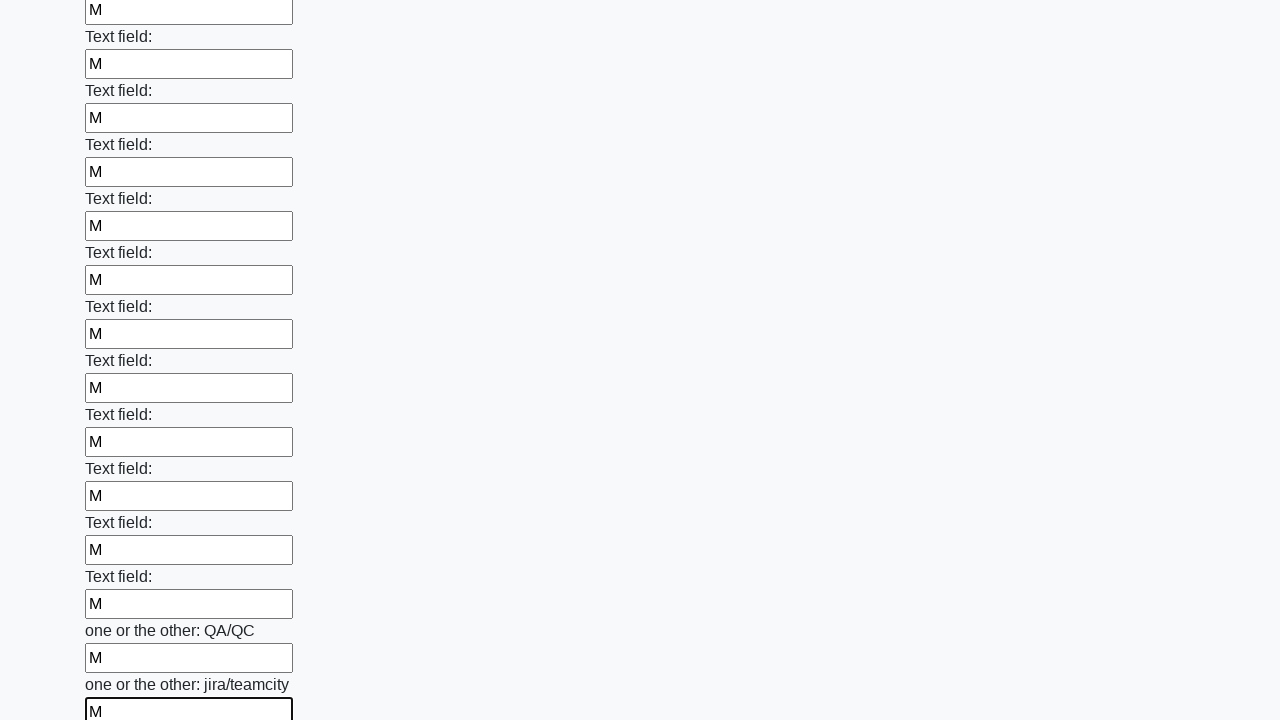

Filled a text input field with character 'М' on input[type='text'] >> nth=89
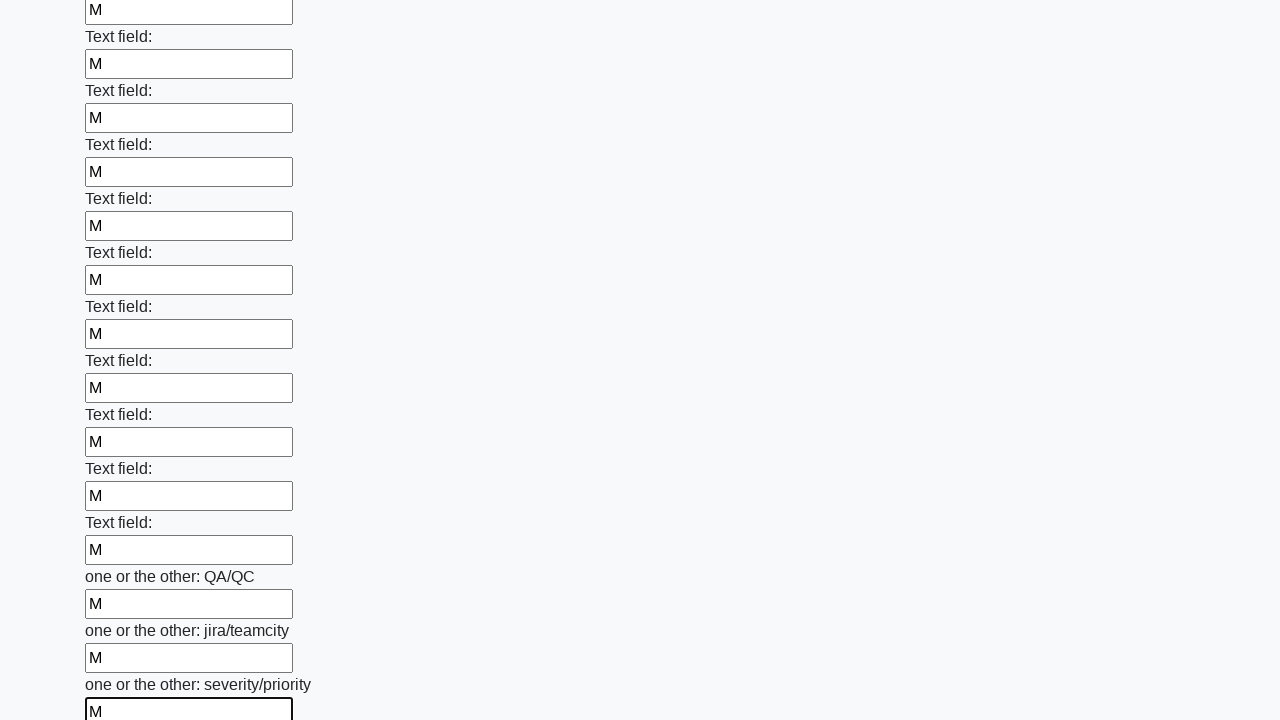

Filled a text input field with character 'М' on input[type='text'] >> nth=90
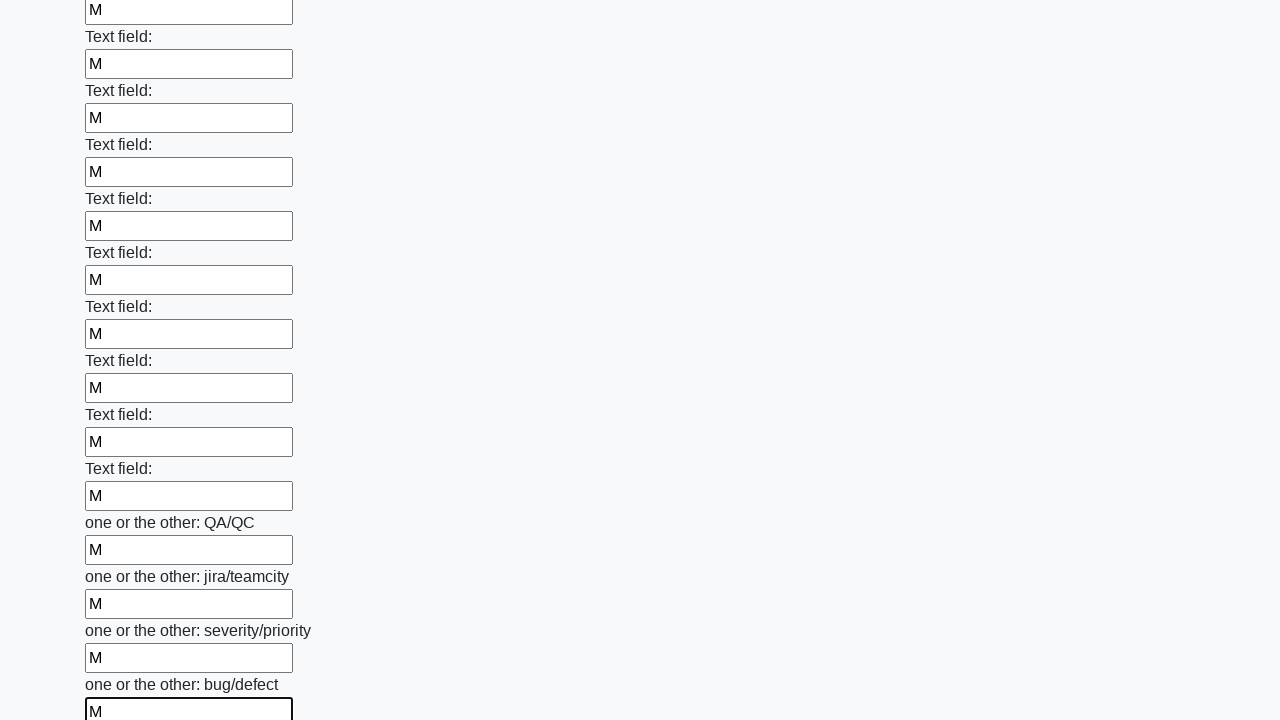

Filled a text input field with character 'М' on input[type='text'] >> nth=91
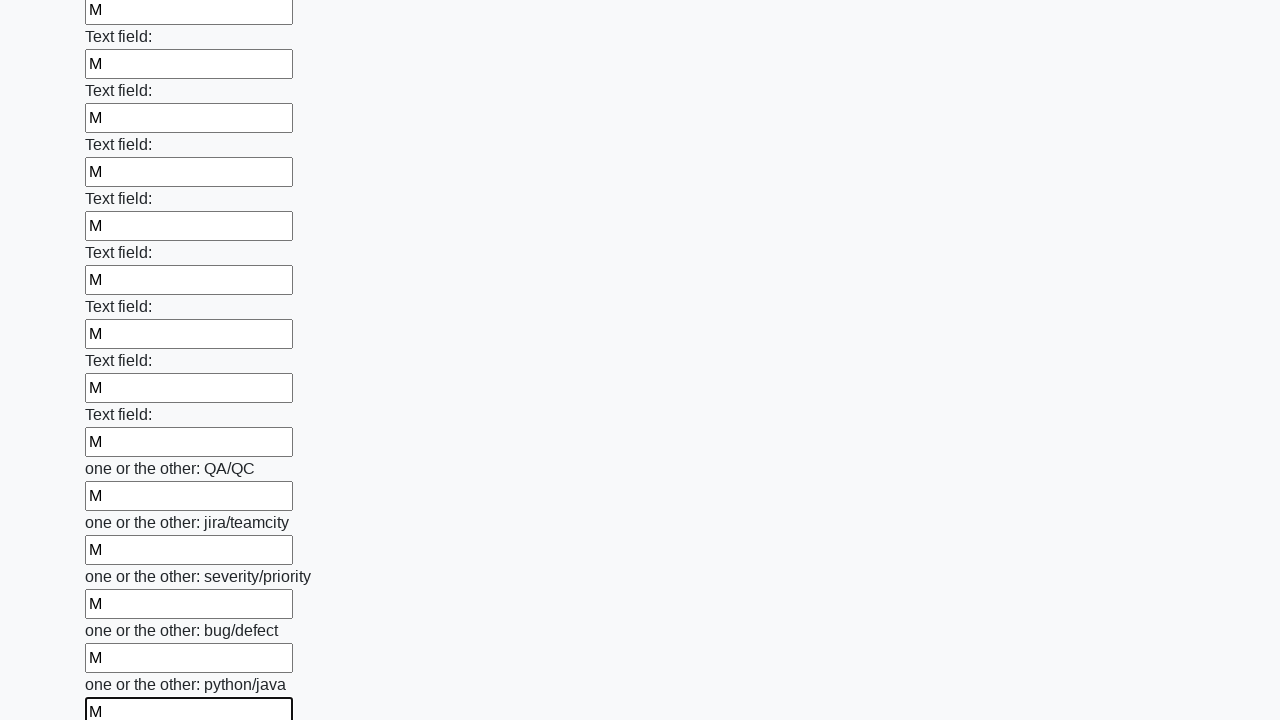

Filled a text input field with character 'М' on input[type='text'] >> nth=92
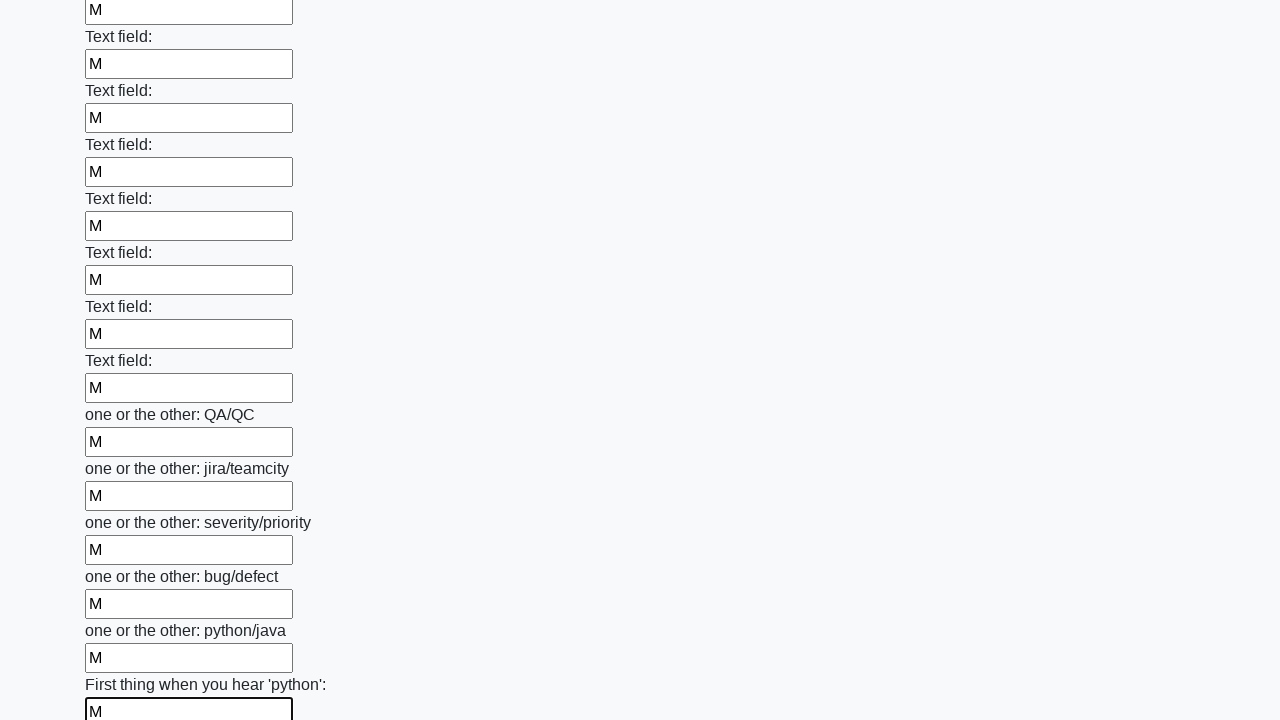

Filled a text input field with character 'М' on input[type='text'] >> nth=93
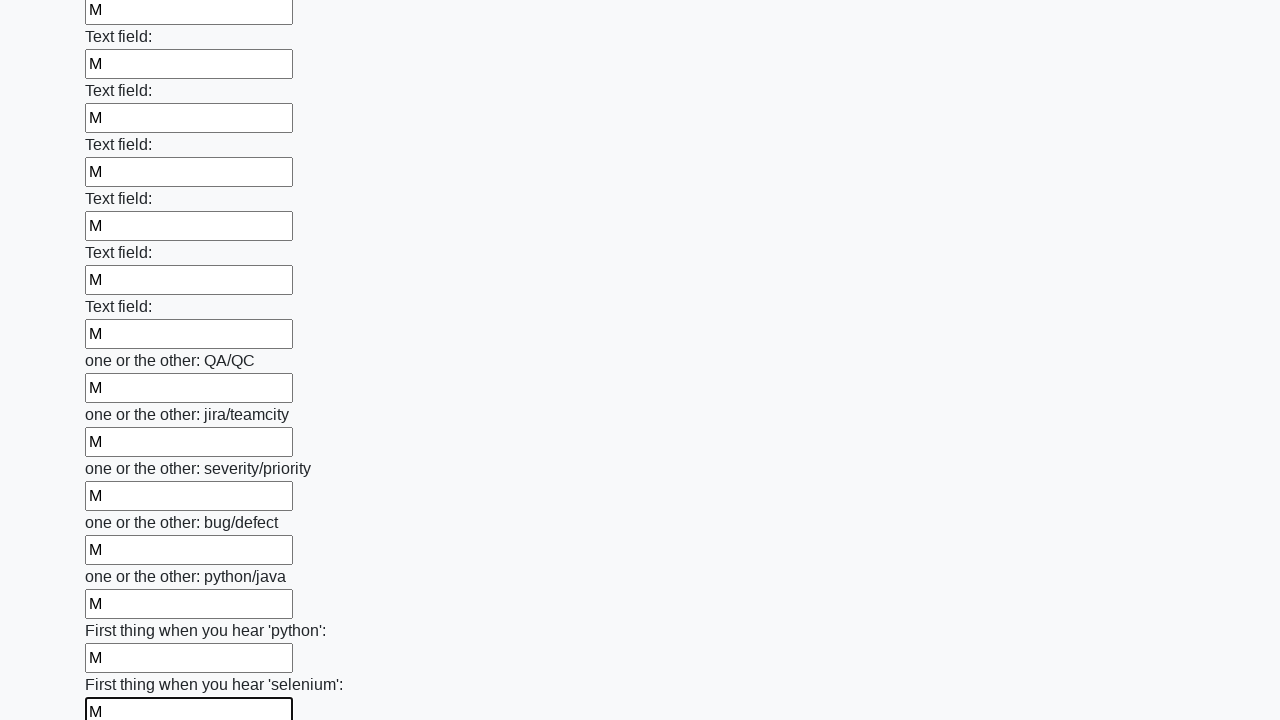

Filled a text input field with character 'М' on input[type='text'] >> nth=94
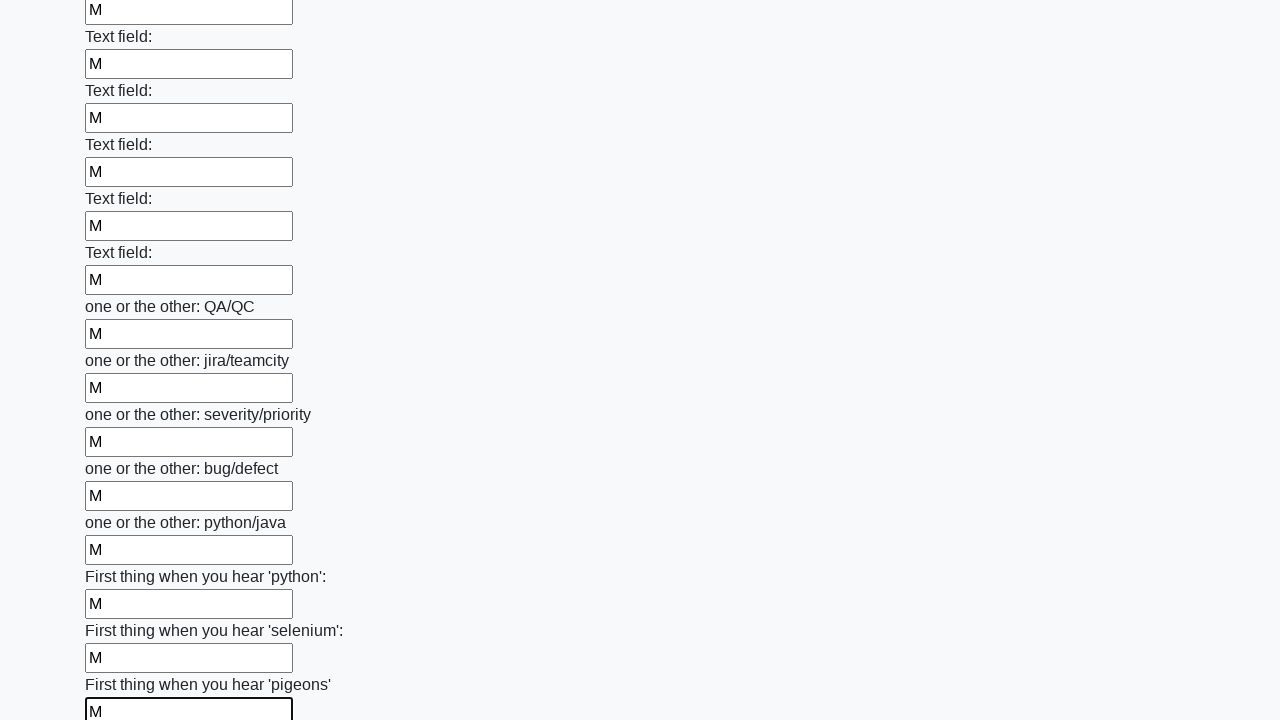

Filled a text input field with character 'М' on input[type='text'] >> nth=95
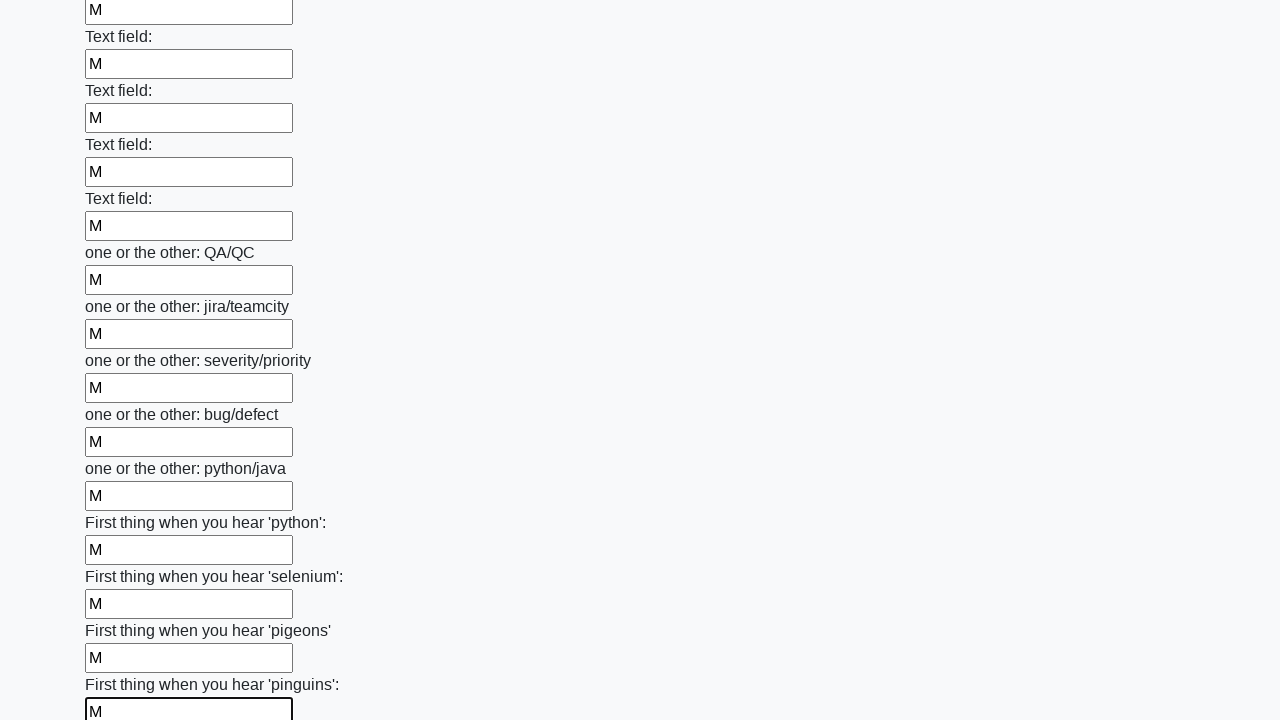

Filled a text input field with character 'М' on input[type='text'] >> nth=96
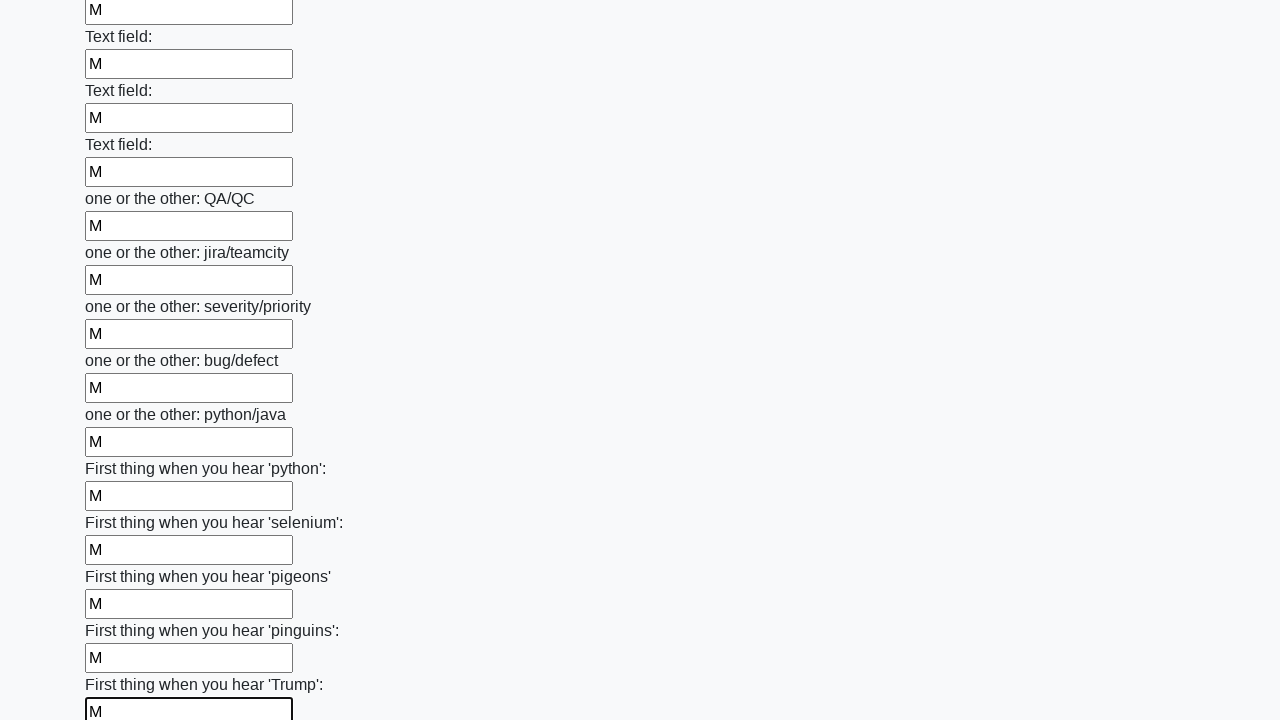

Filled a text input field with character 'М' on input[type='text'] >> nth=97
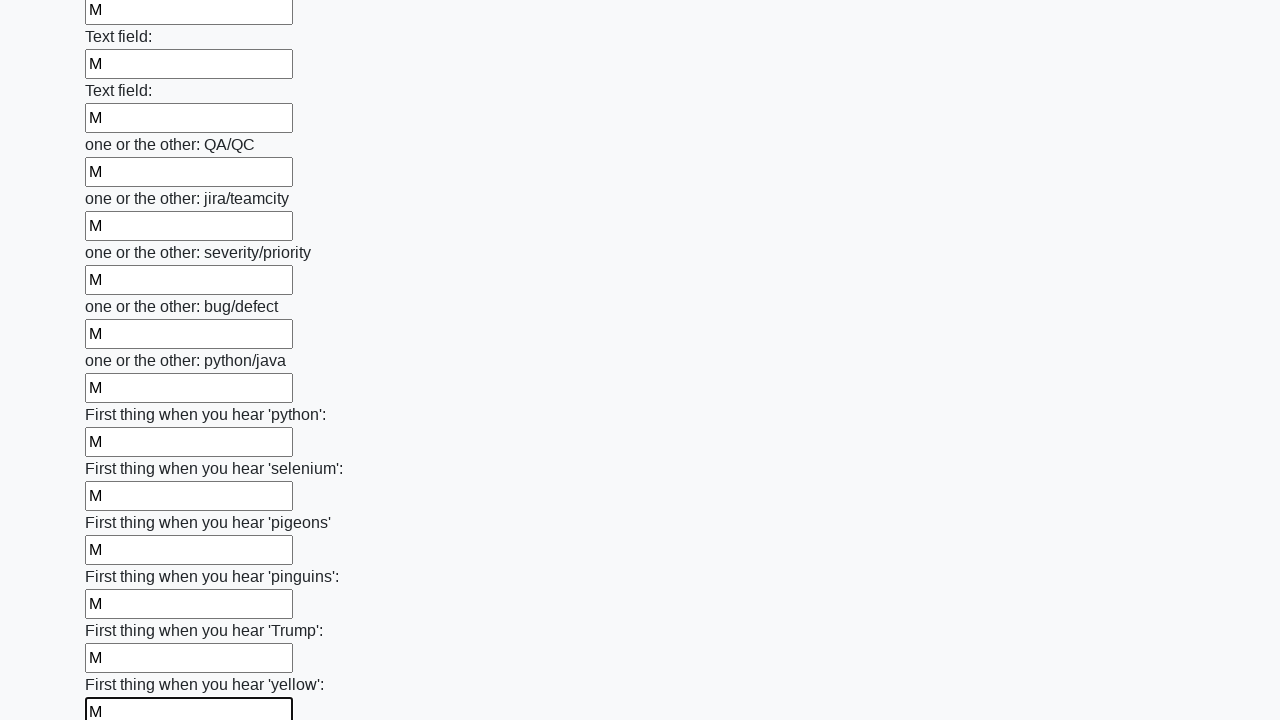

Filled a text input field with character 'М' on input[type='text'] >> nth=98
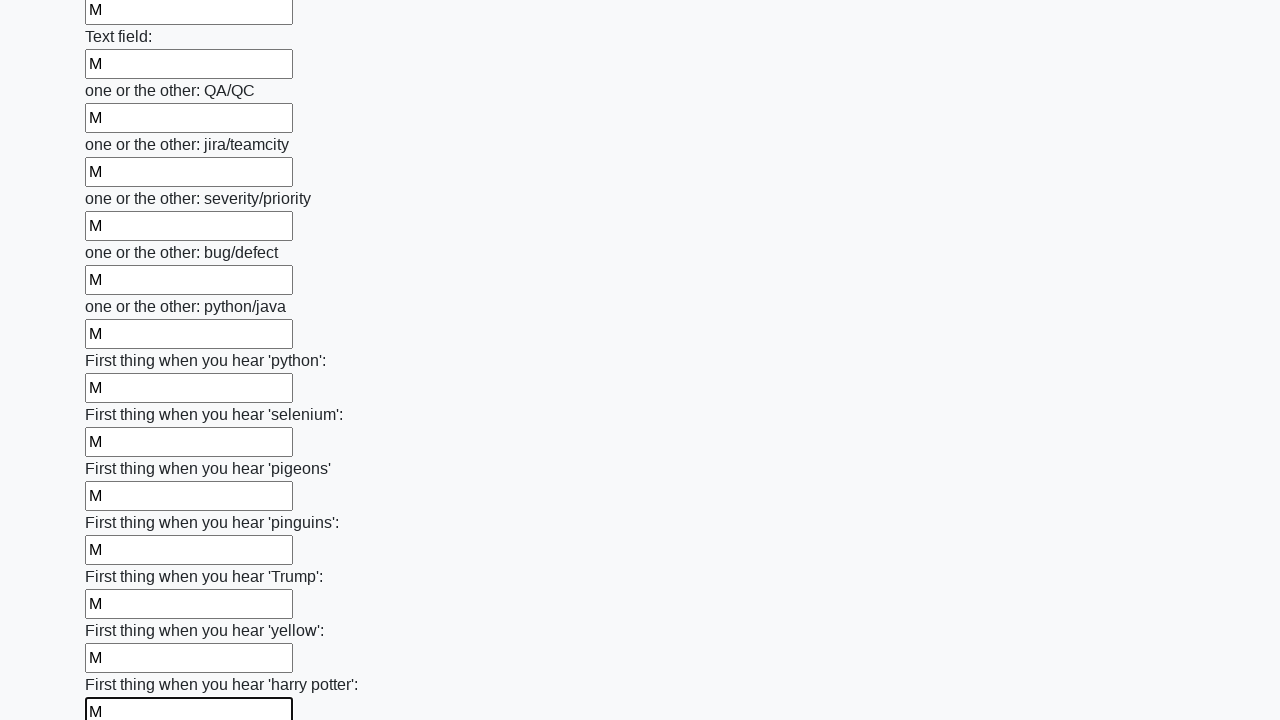

Filled a text input field with character 'М' on input[type='text'] >> nth=99
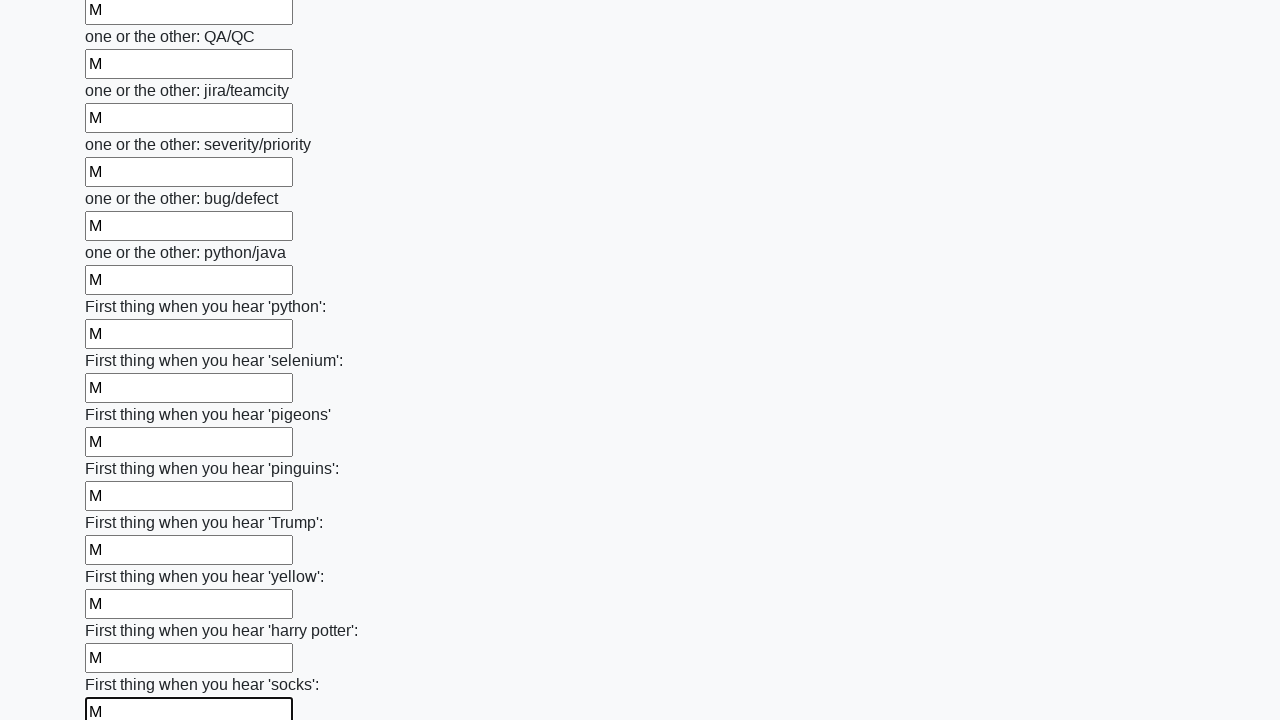

Clicked the submit button to submit the form at (123, 611) on button.btn
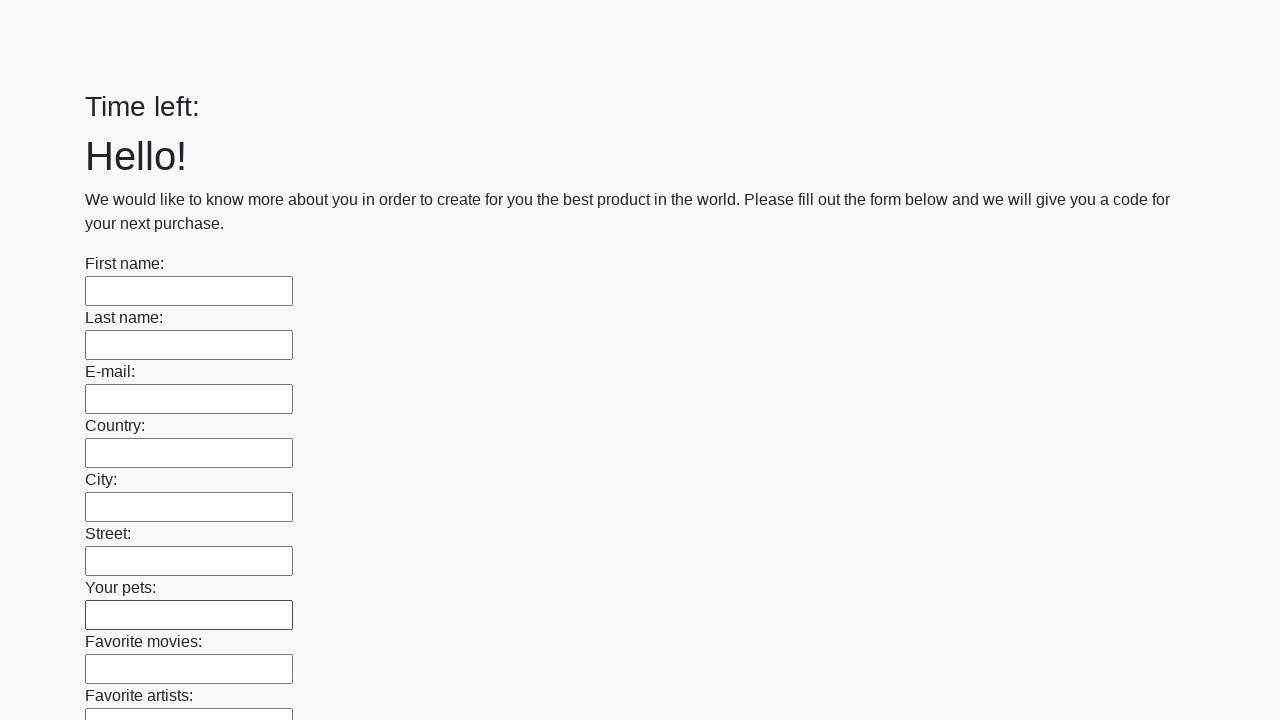

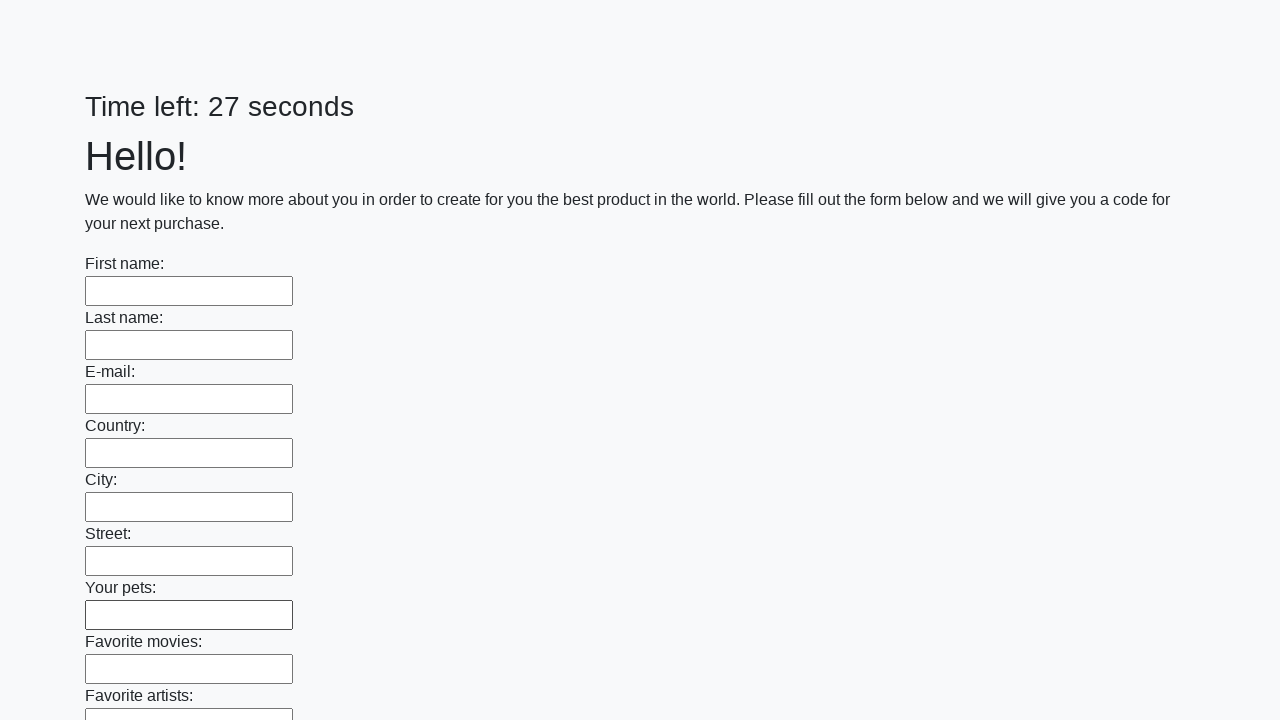